Tests filling a large form by entering "test" into all input fields and clicking the submit button

Starting URL: http://suninjuly.github.io/huge_form.html

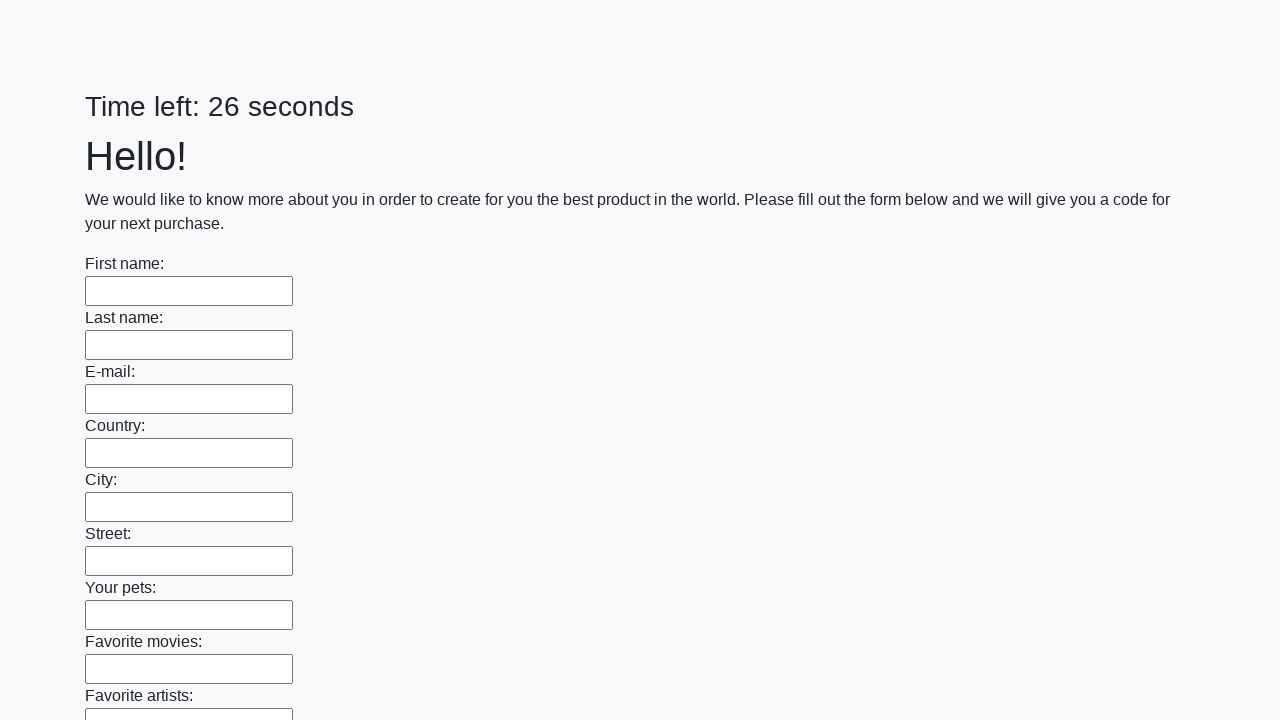

Located all input fields on the form
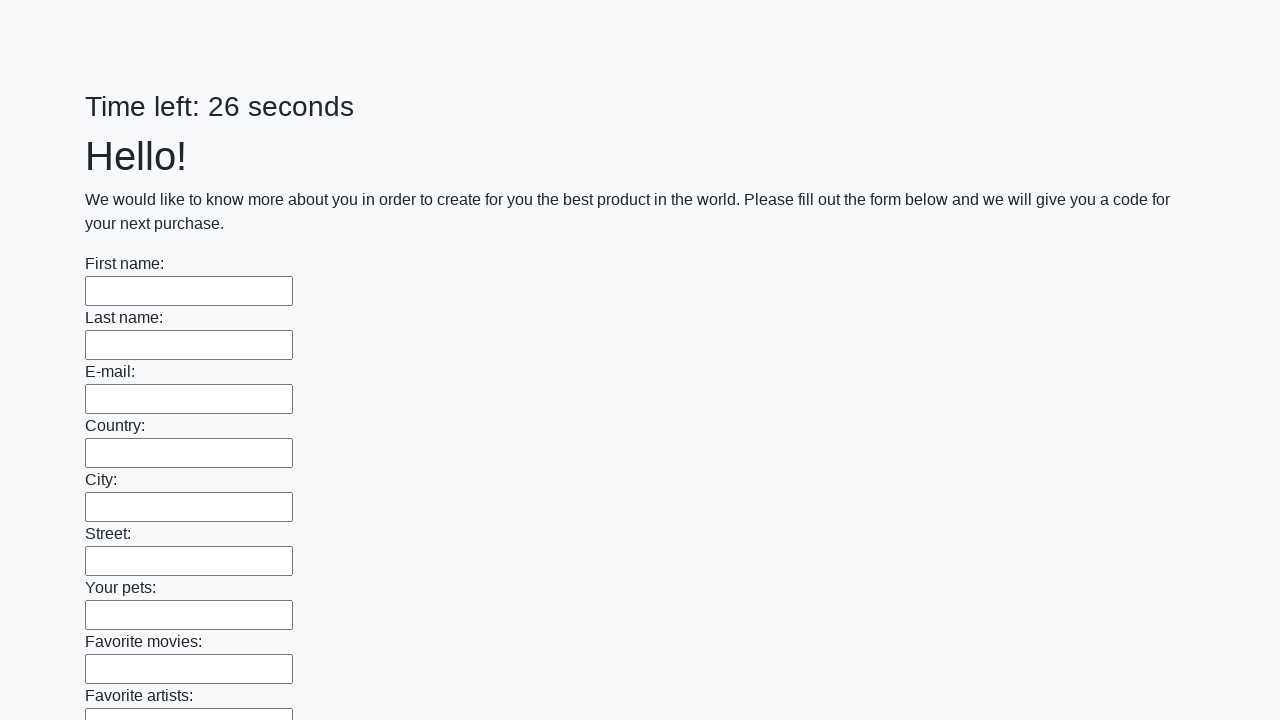

Counted 100 input fields
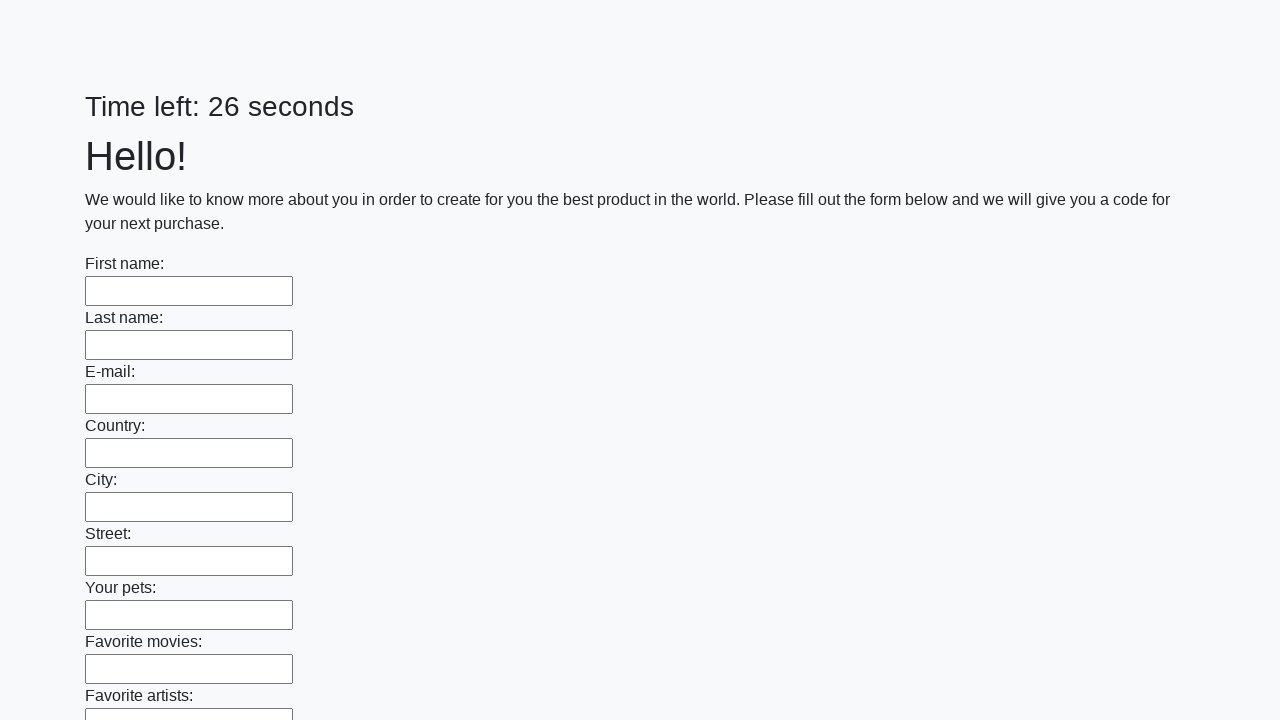

Filled input field 1 with 'test' on input >> nth=0
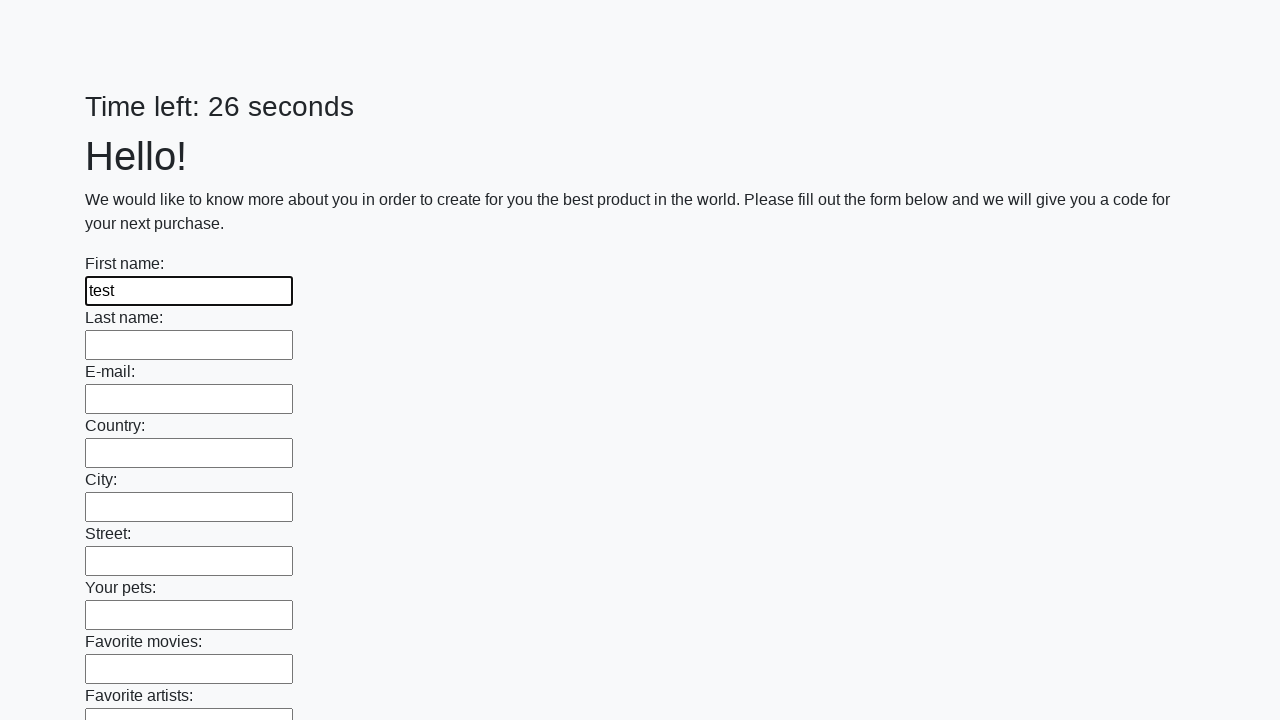

Filled input field 2 with 'test' on input >> nth=1
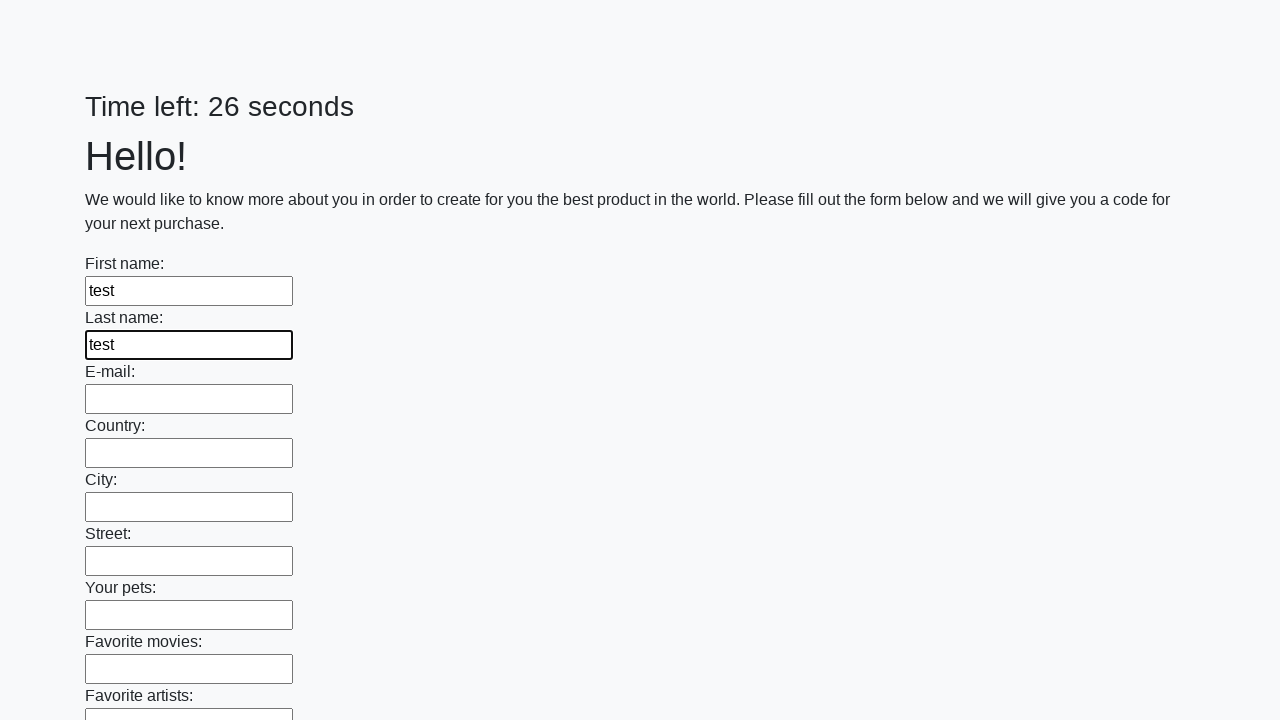

Filled input field 3 with 'test' on input >> nth=2
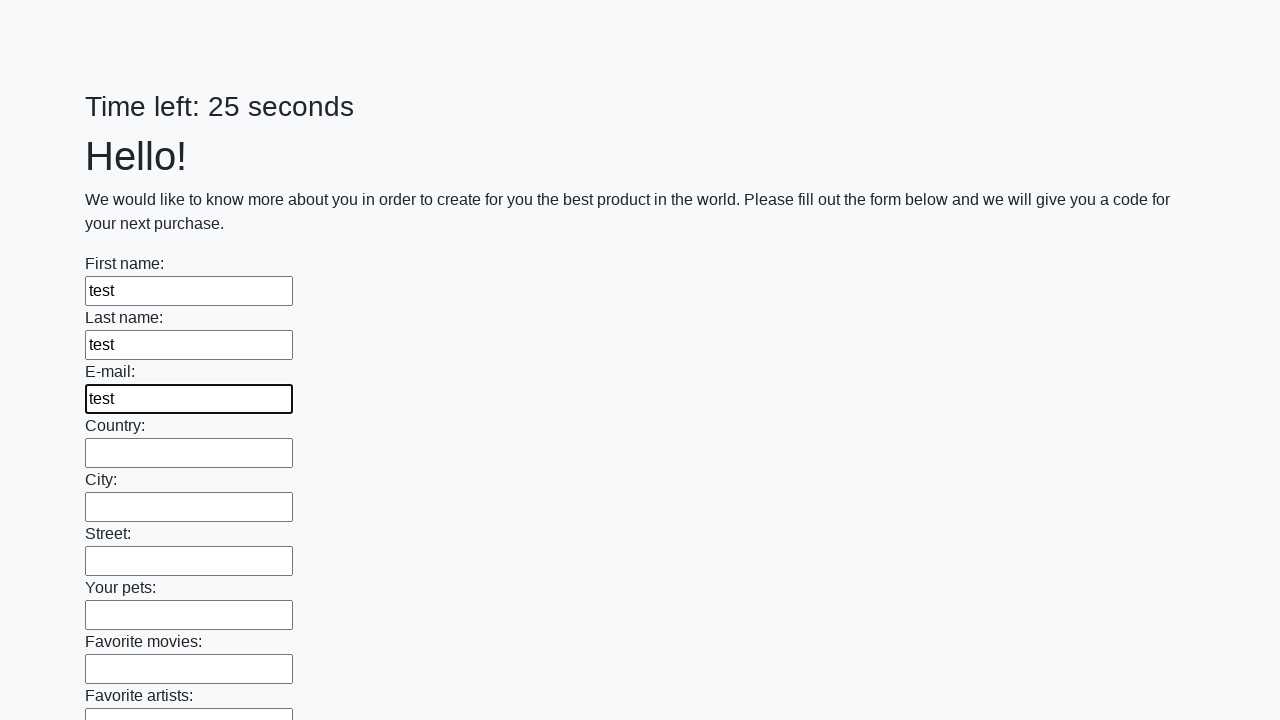

Filled input field 4 with 'test' on input >> nth=3
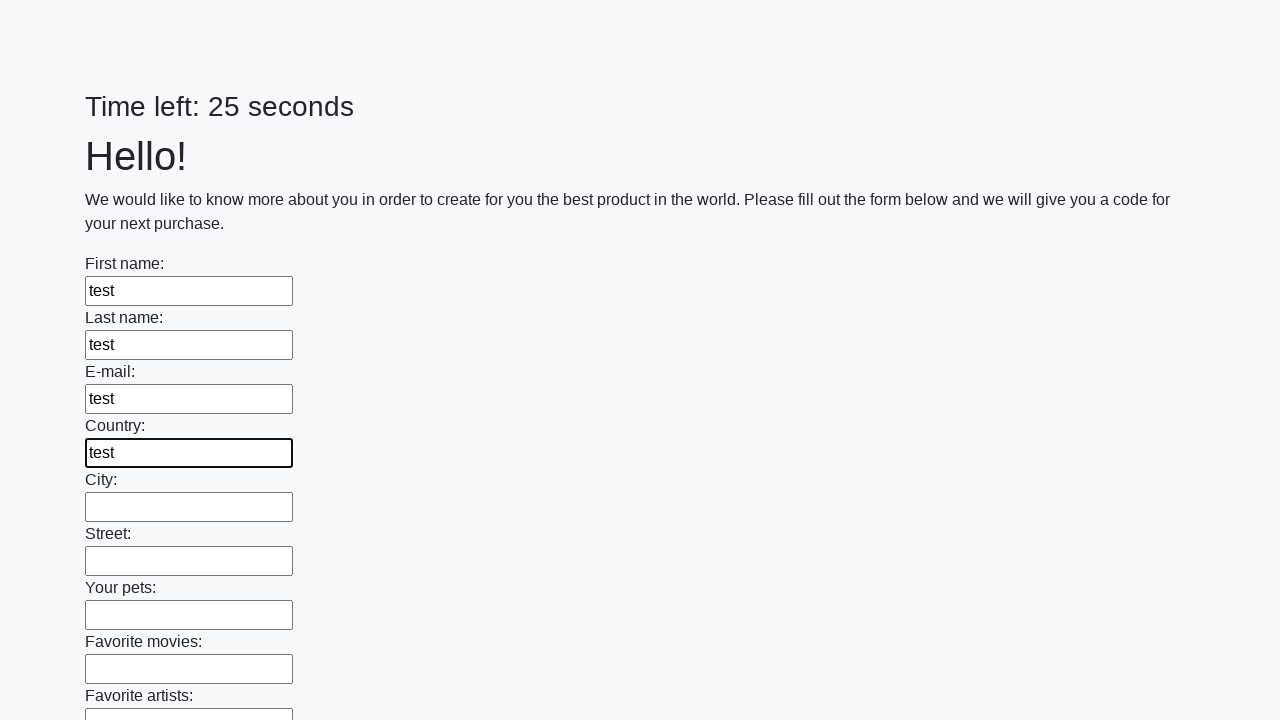

Filled input field 5 with 'test' on input >> nth=4
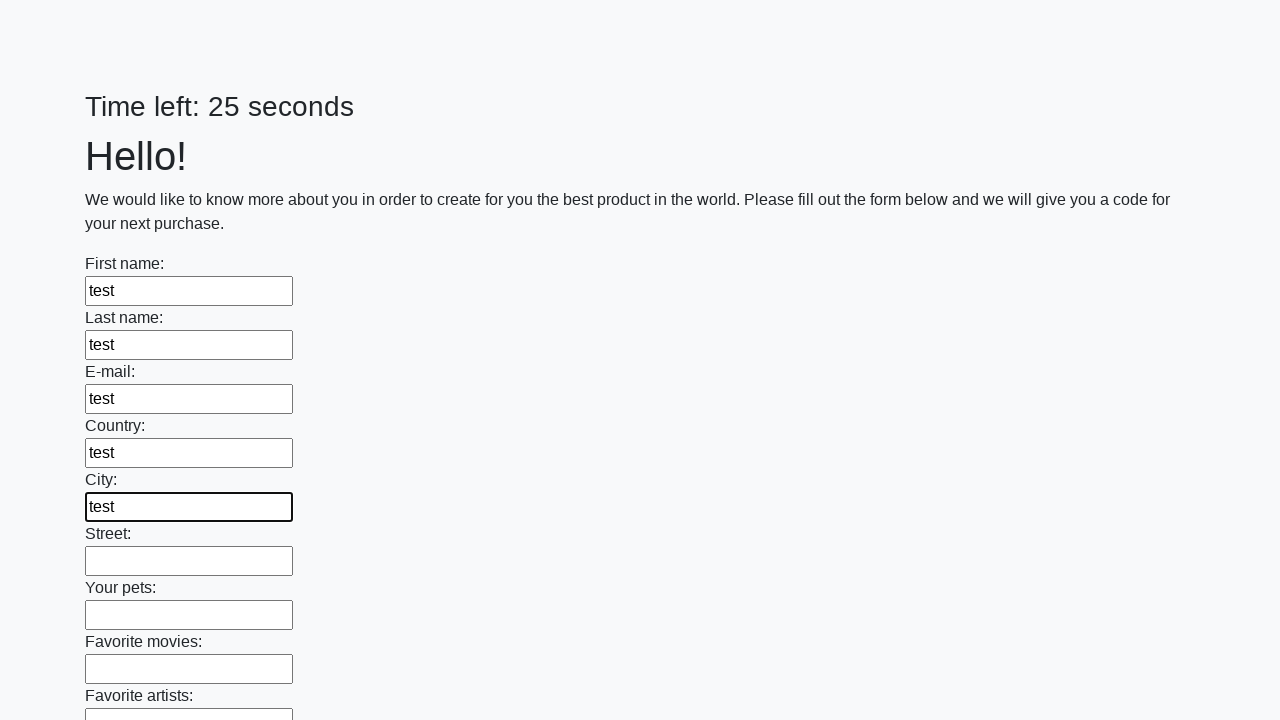

Filled input field 6 with 'test' on input >> nth=5
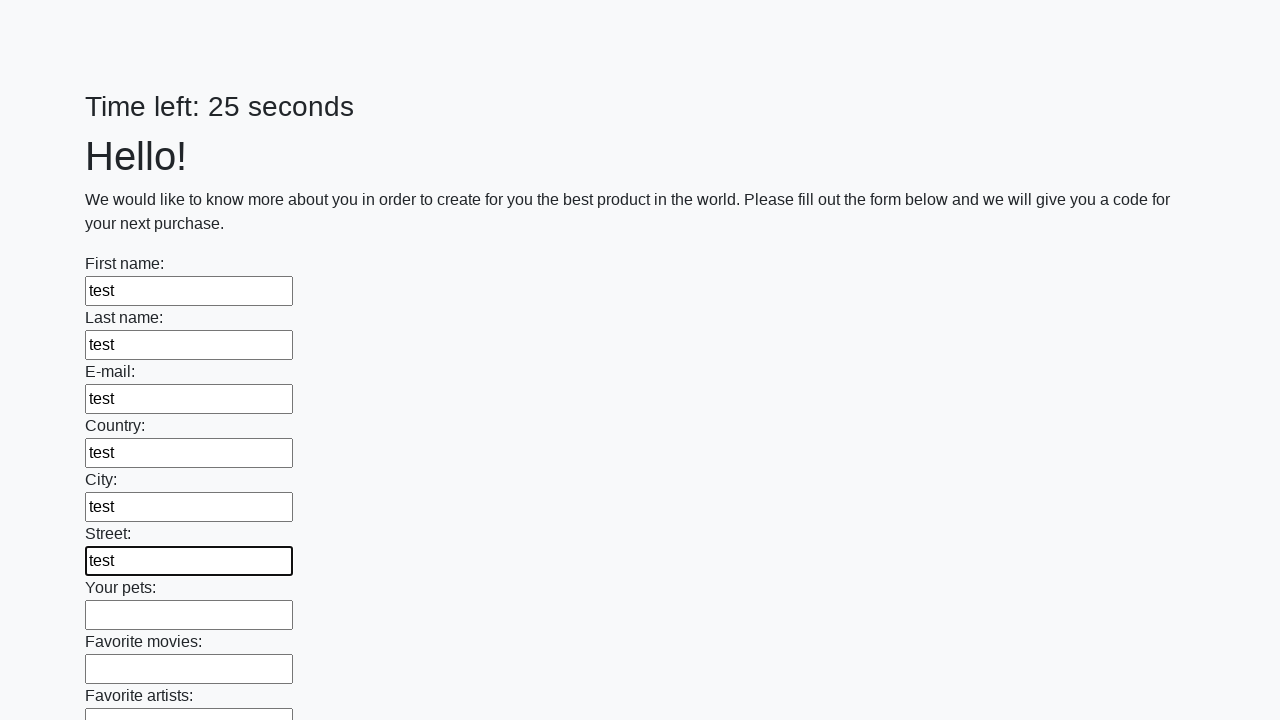

Filled input field 7 with 'test' on input >> nth=6
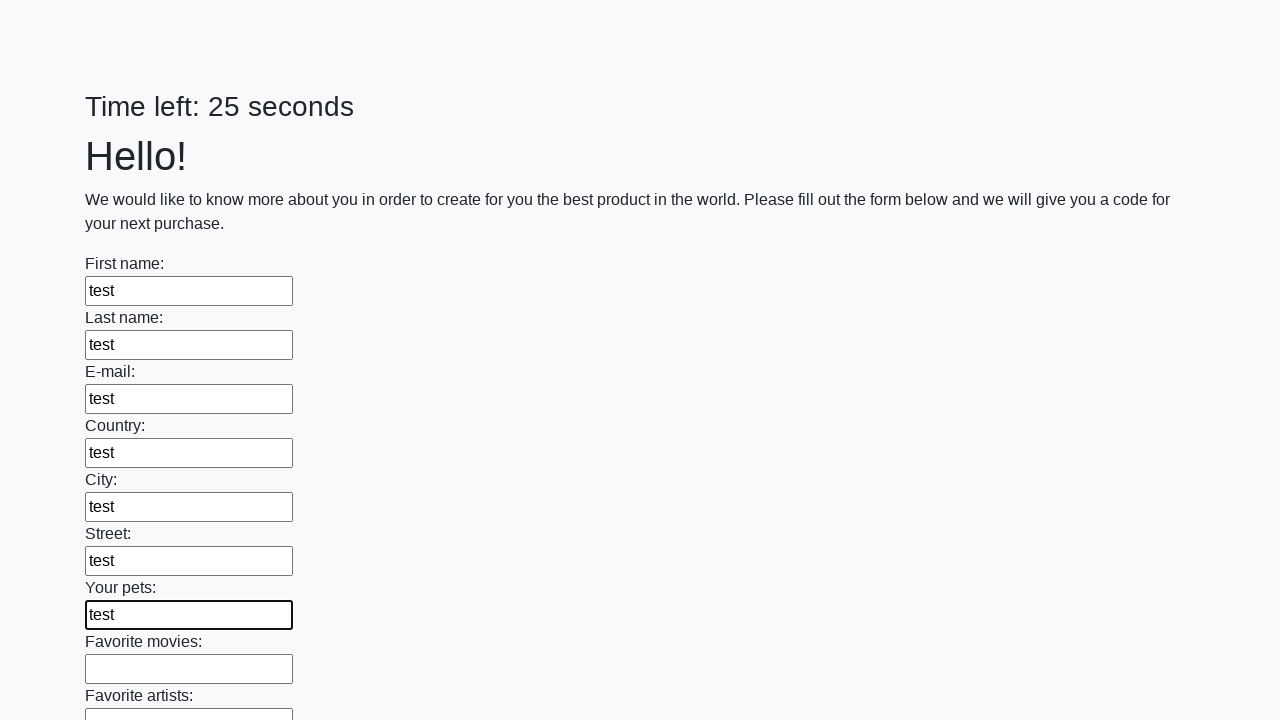

Filled input field 8 with 'test' on input >> nth=7
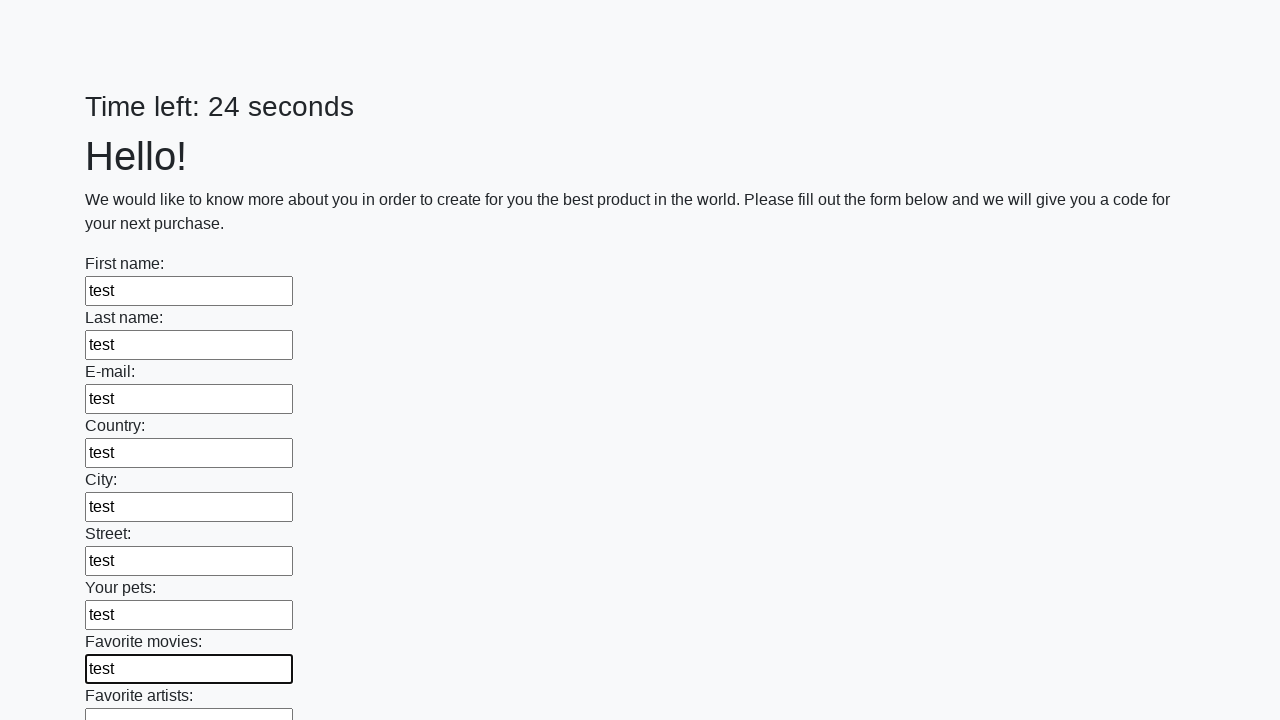

Filled input field 9 with 'test' on input >> nth=8
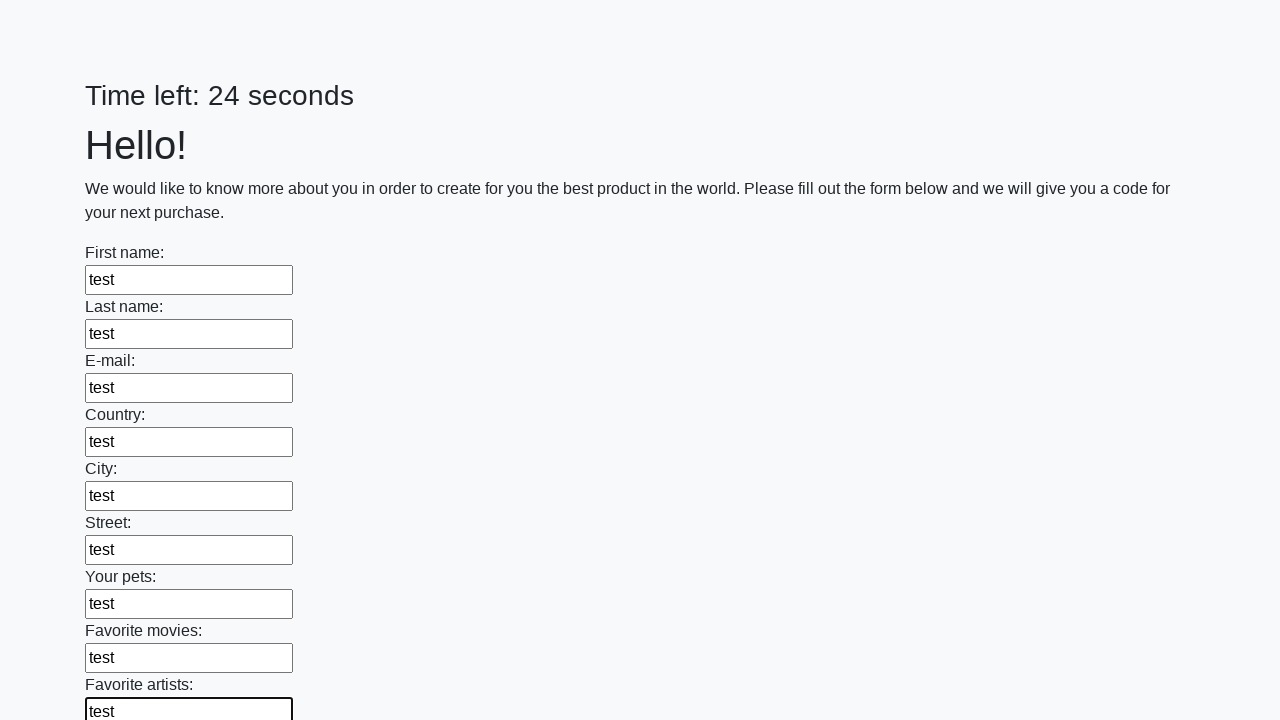

Filled input field 10 with 'test' on input >> nth=9
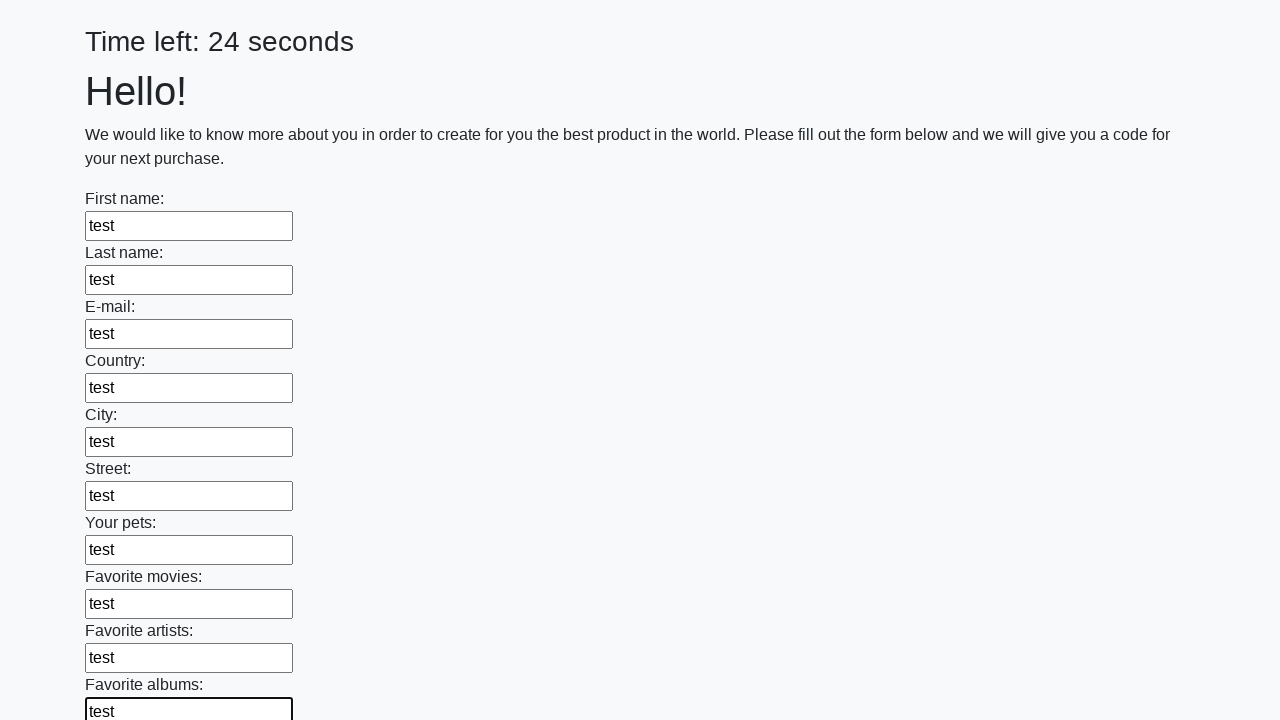

Filled input field 11 with 'test' on input >> nth=10
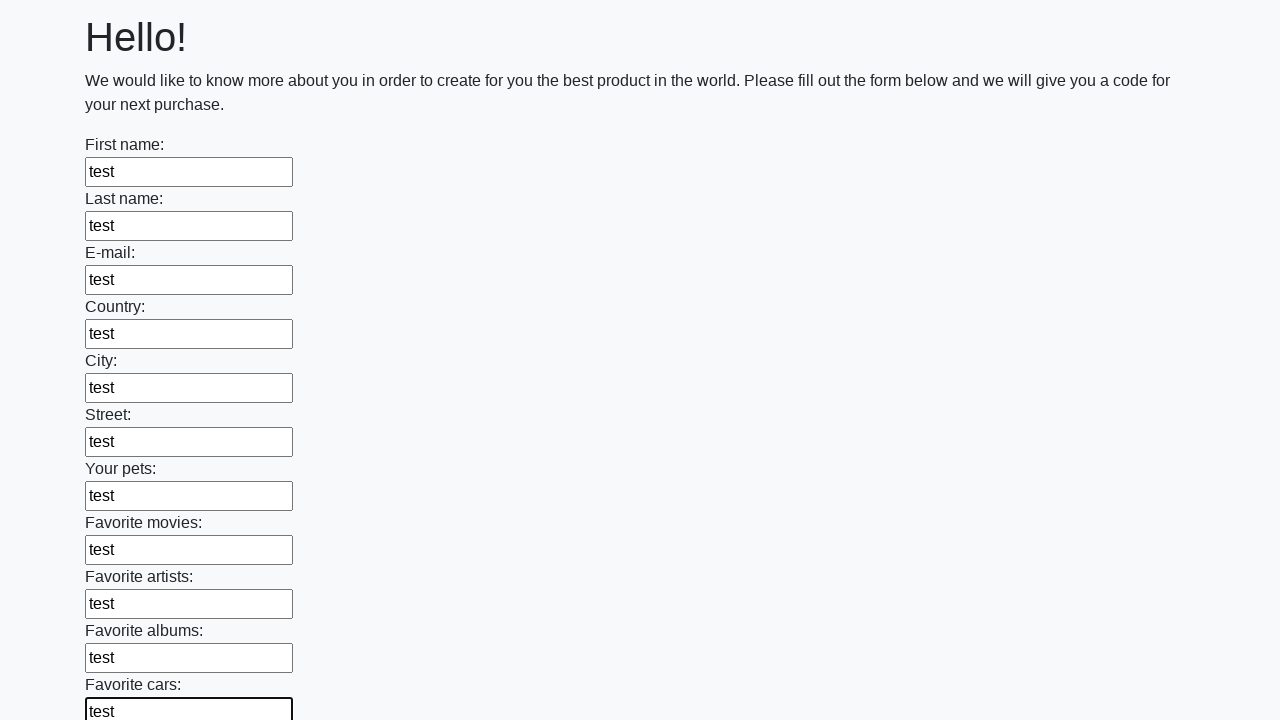

Filled input field 12 with 'test' on input >> nth=11
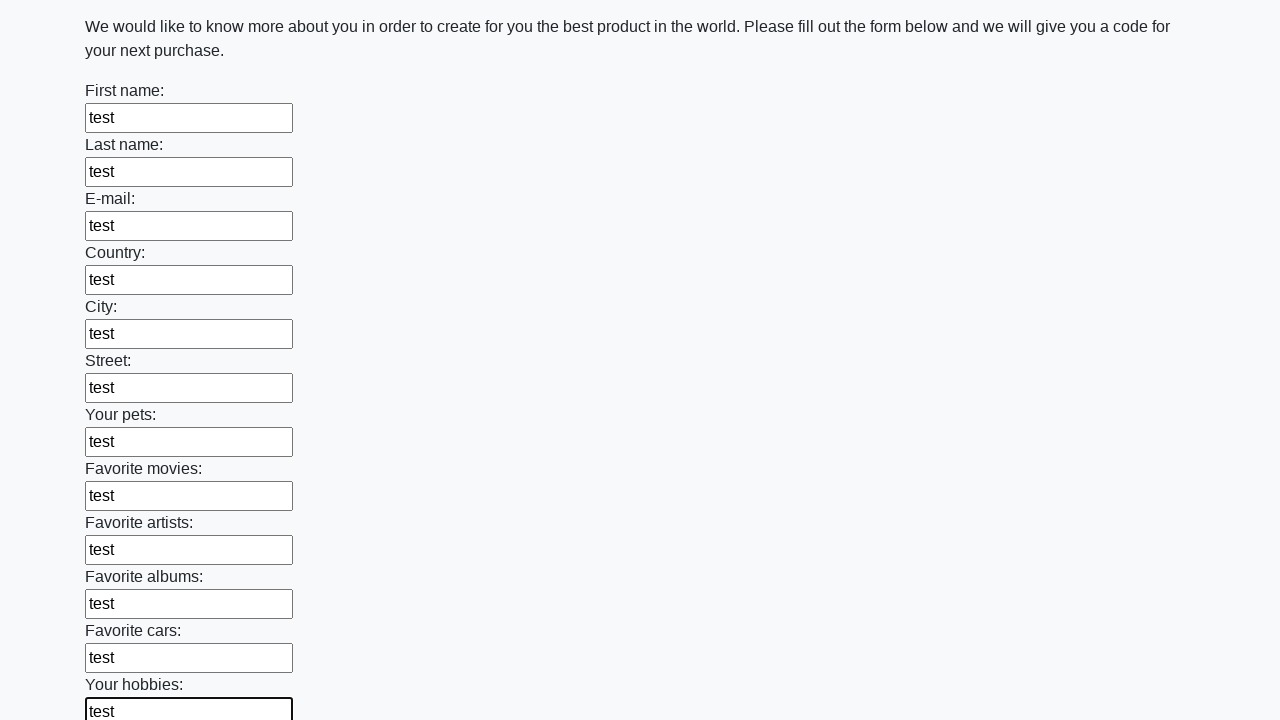

Filled input field 13 with 'test' on input >> nth=12
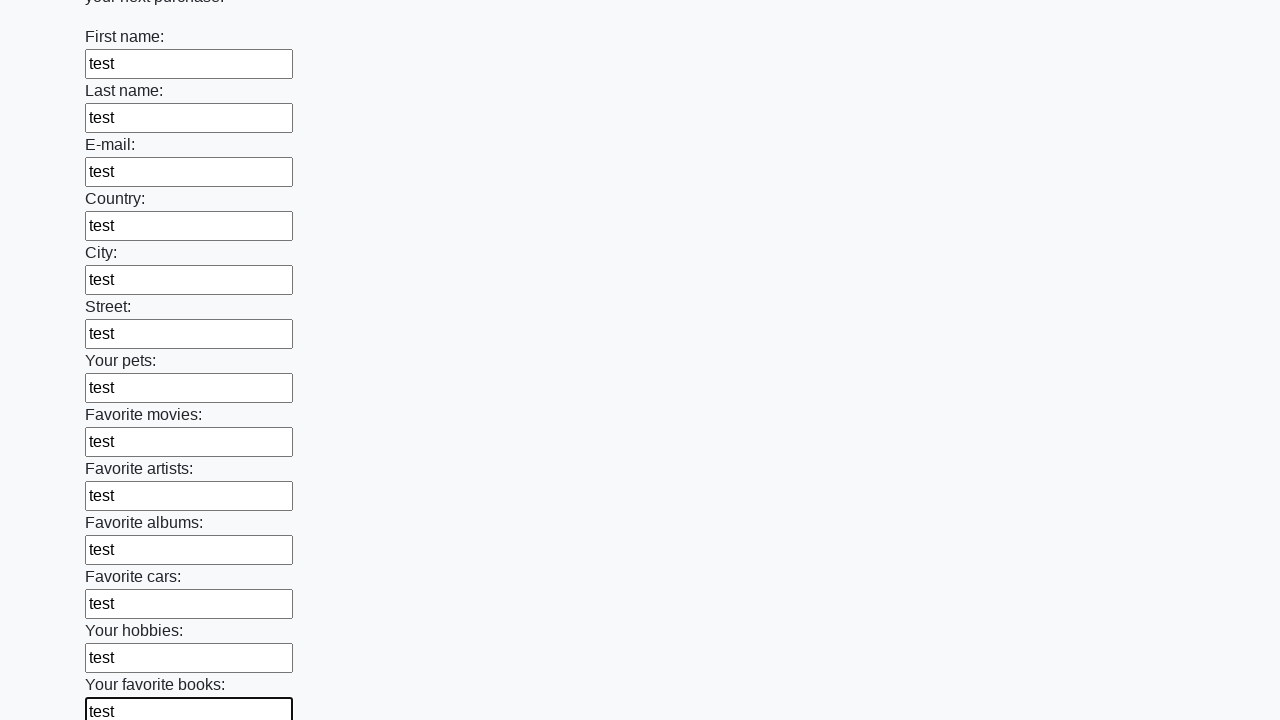

Filled input field 14 with 'test' on input >> nth=13
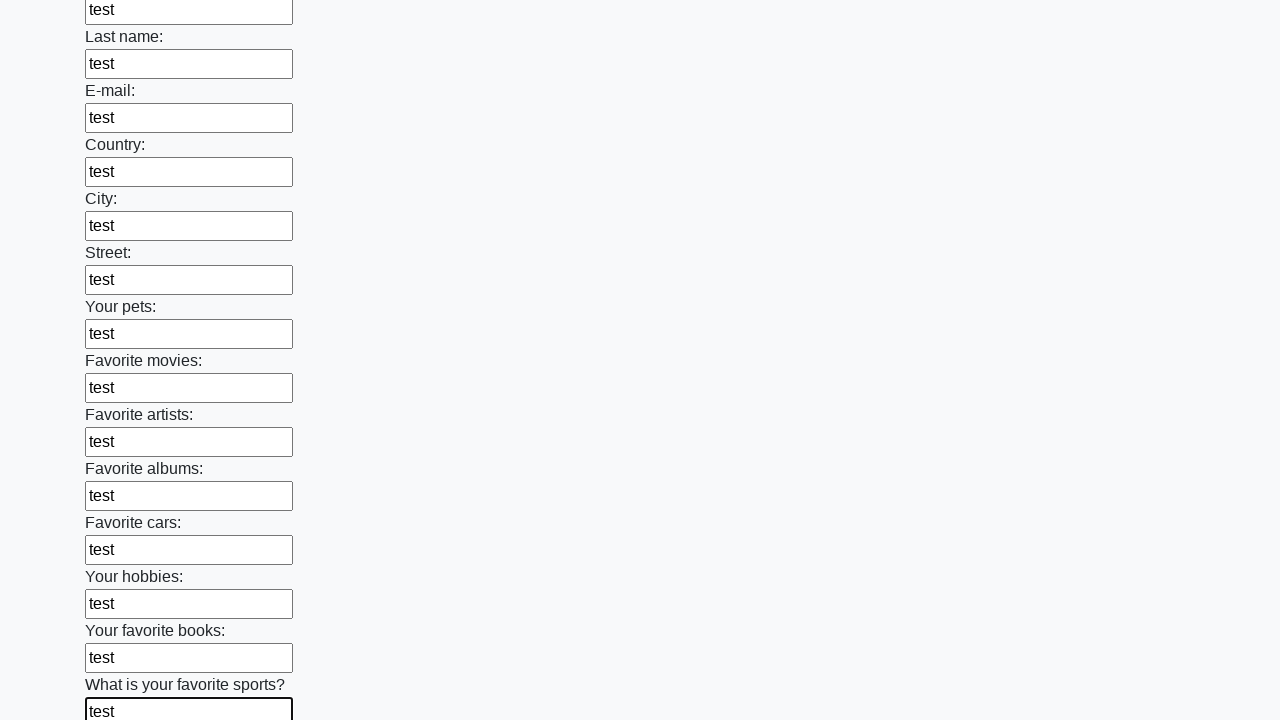

Filled input field 15 with 'test' on input >> nth=14
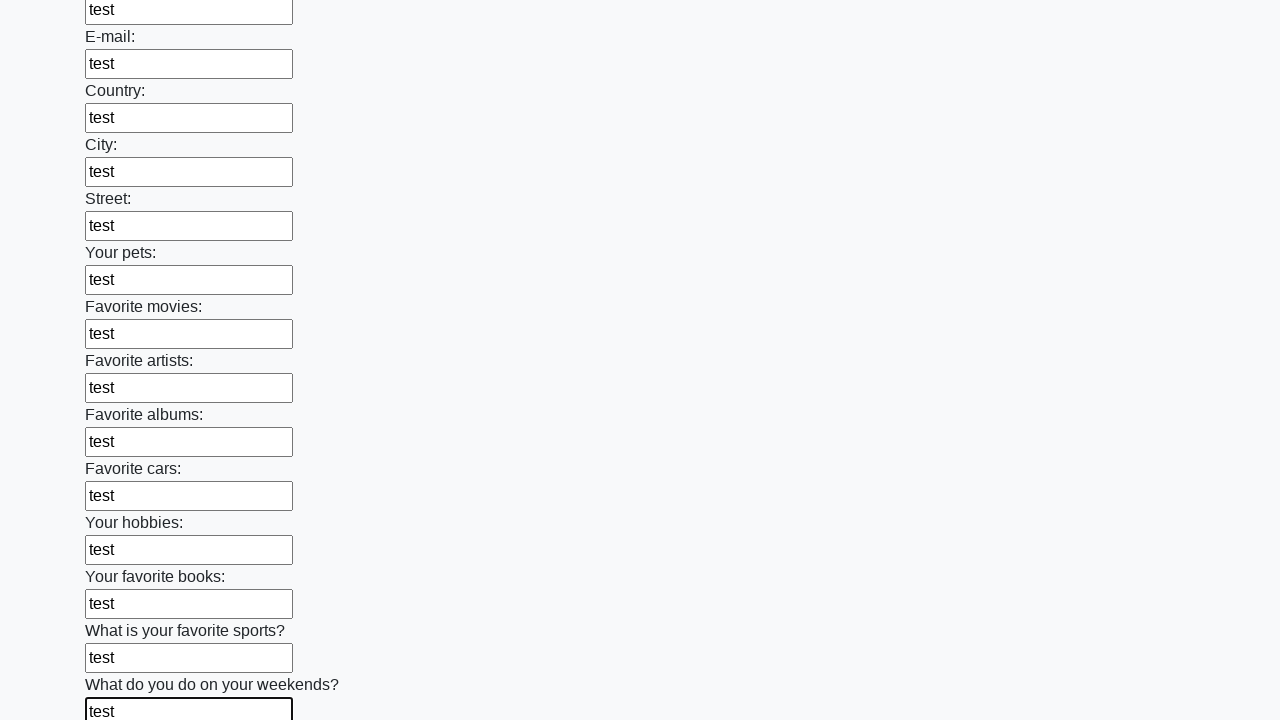

Filled input field 16 with 'test' on input >> nth=15
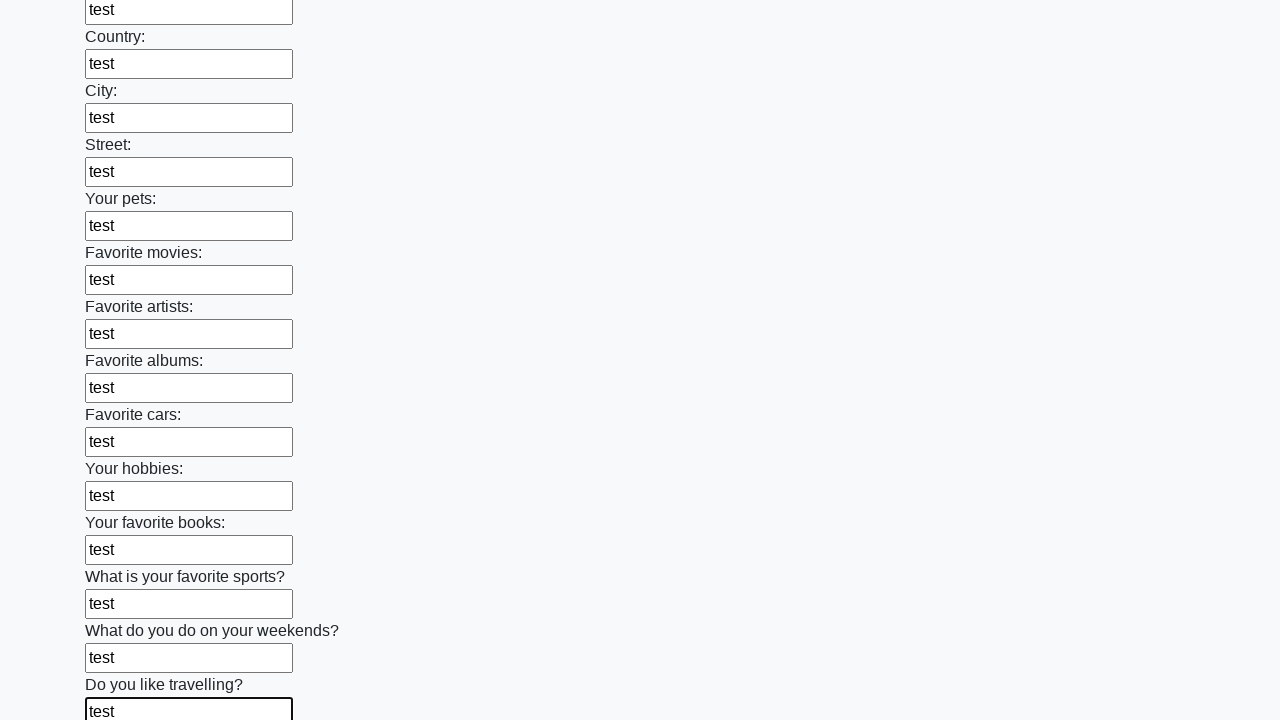

Filled input field 17 with 'test' on input >> nth=16
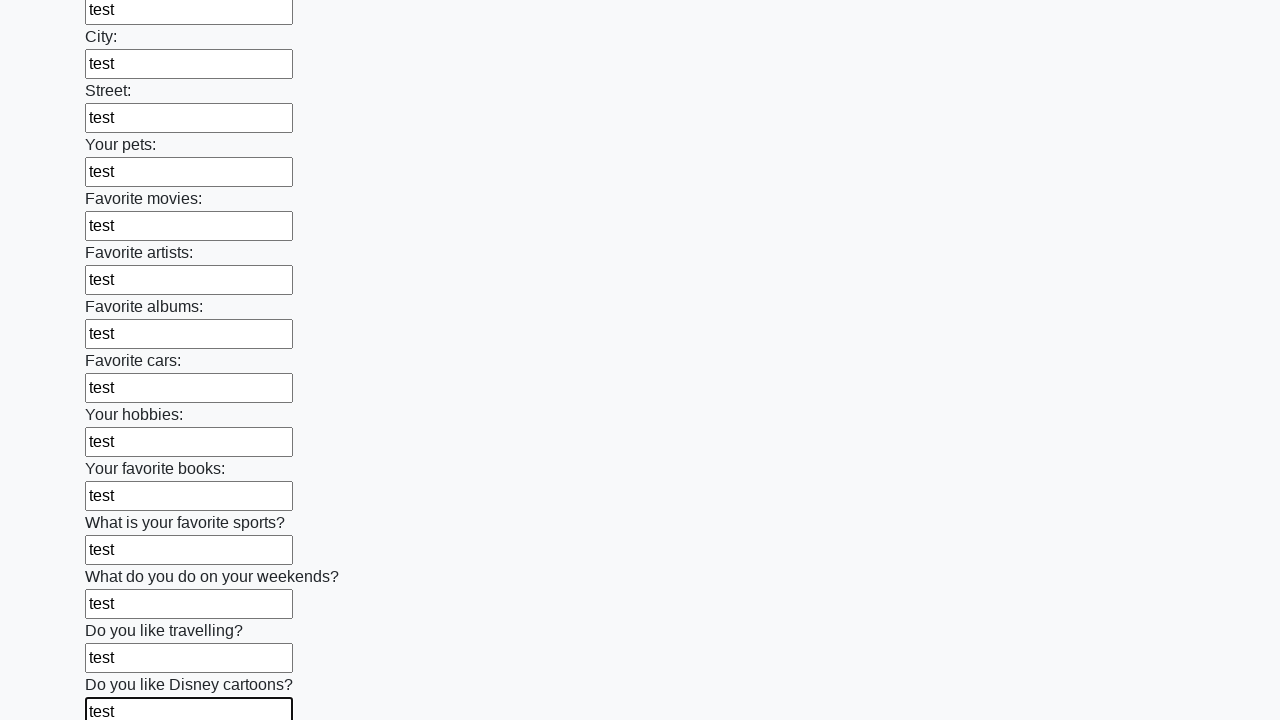

Filled input field 18 with 'test' on input >> nth=17
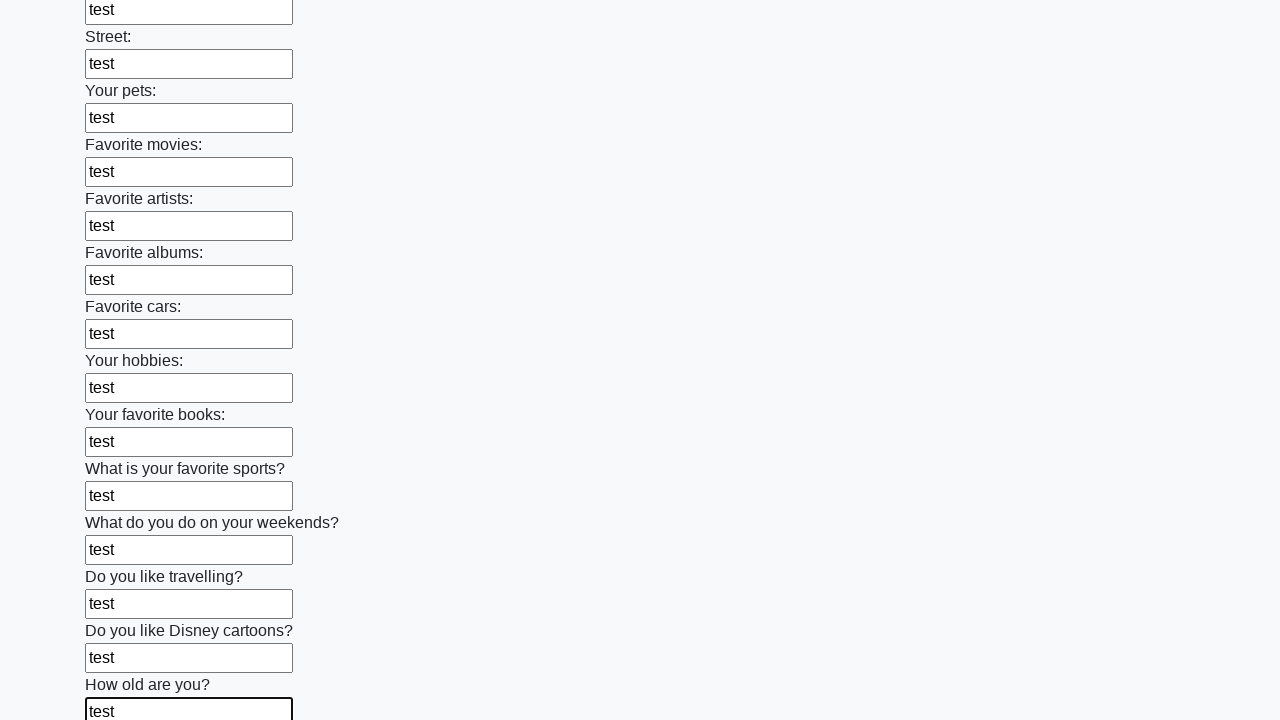

Filled input field 19 with 'test' on input >> nth=18
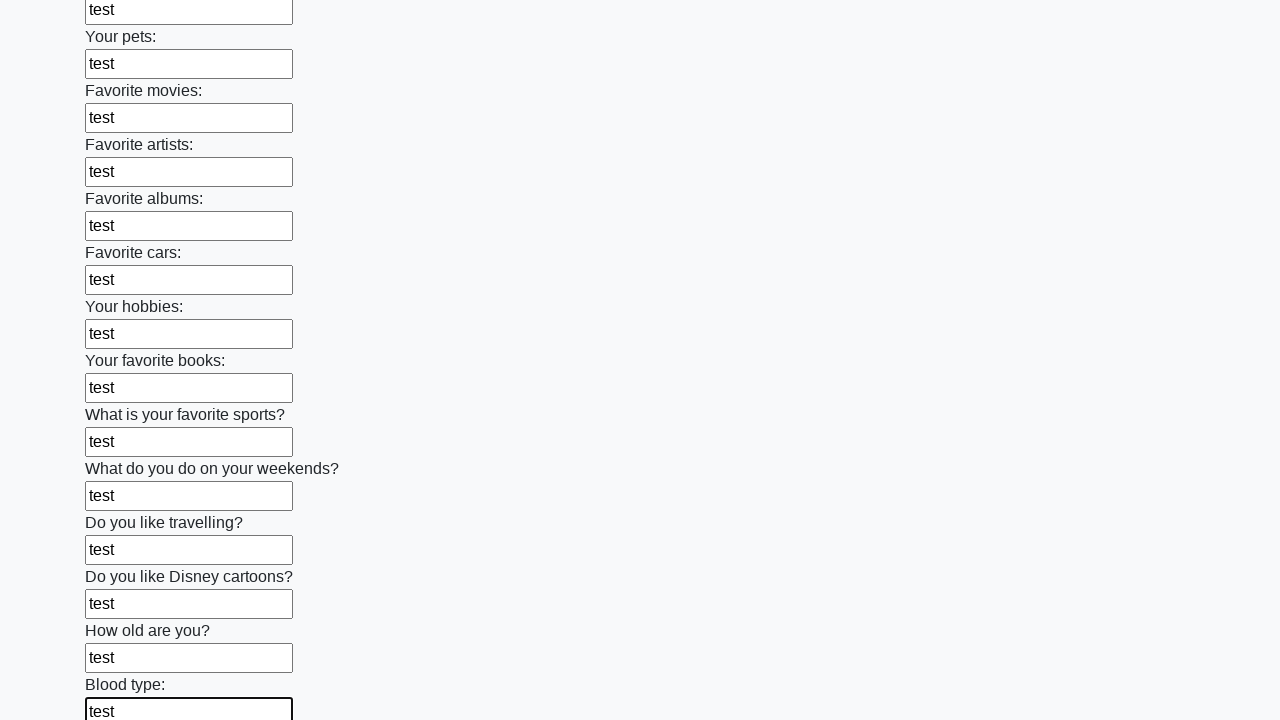

Filled input field 20 with 'test' on input >> nth=19
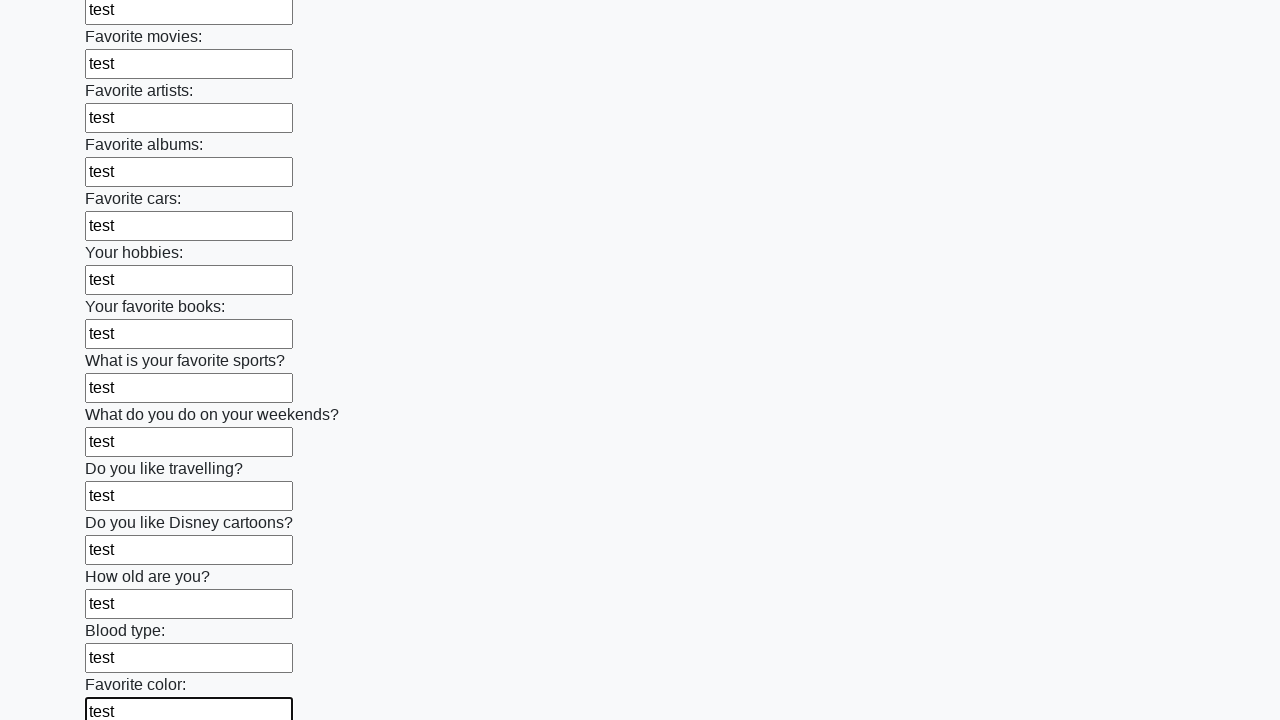

Filled input field 21 with 'test' on input >> nth=20
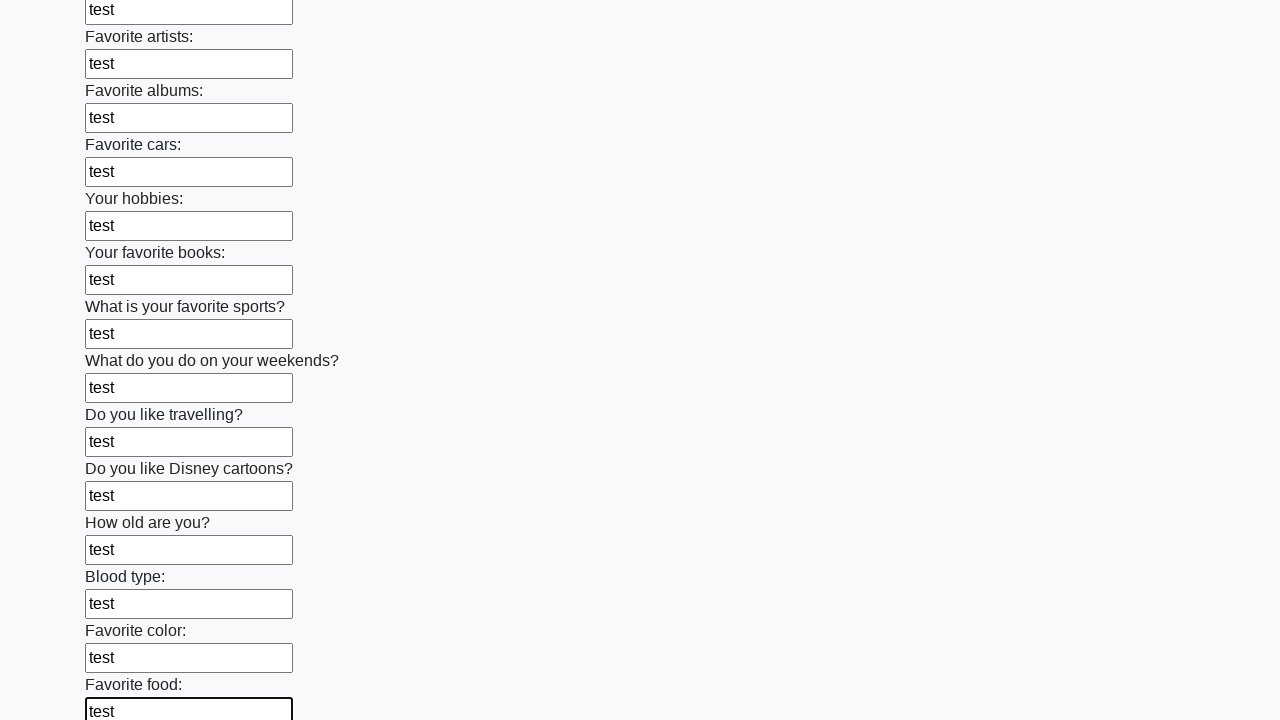

Filled input field 22 with 'test' on input >> nth=21
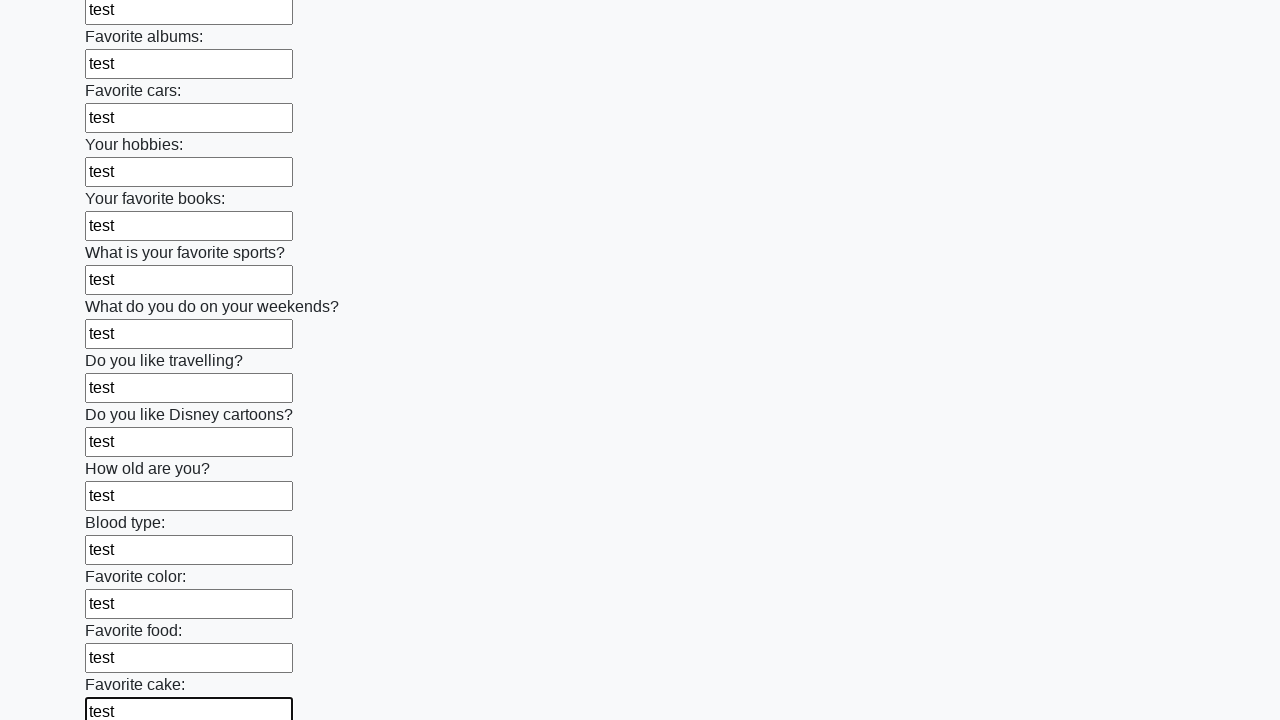

Filled input field 23 with 'test' on input >> nth=22
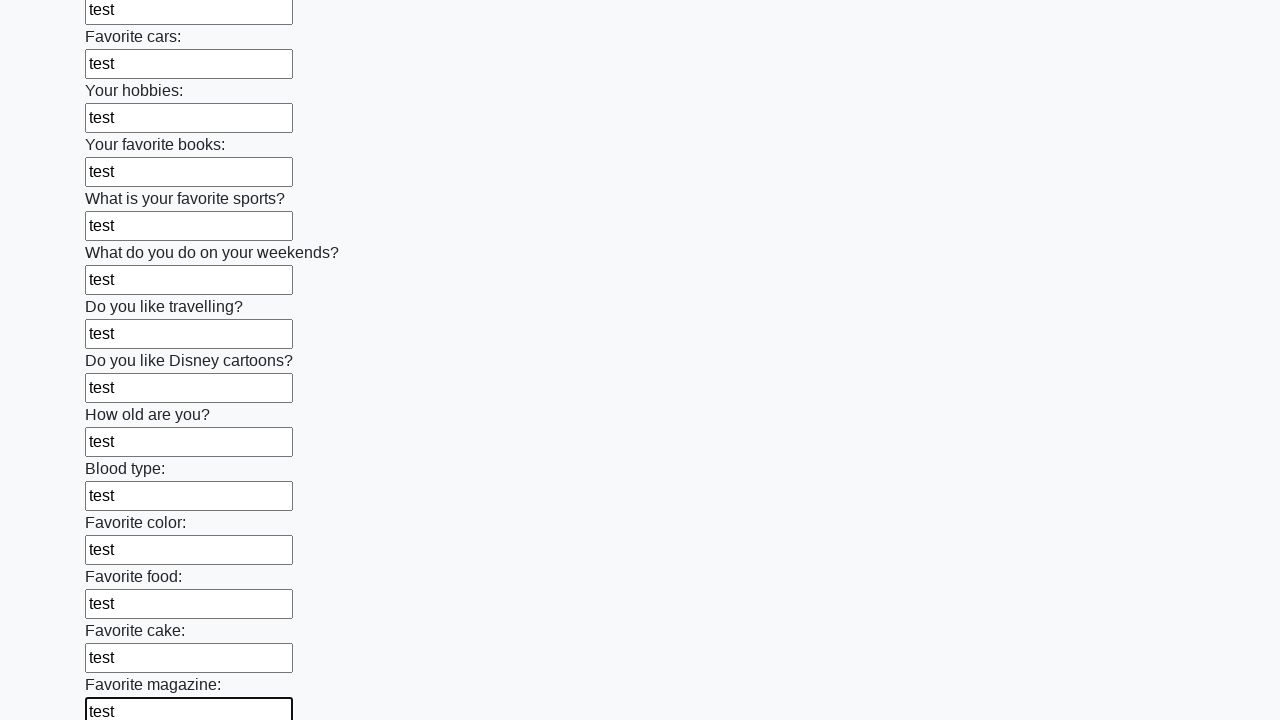

Filled input field 24 with 'test' on input >> nth=23
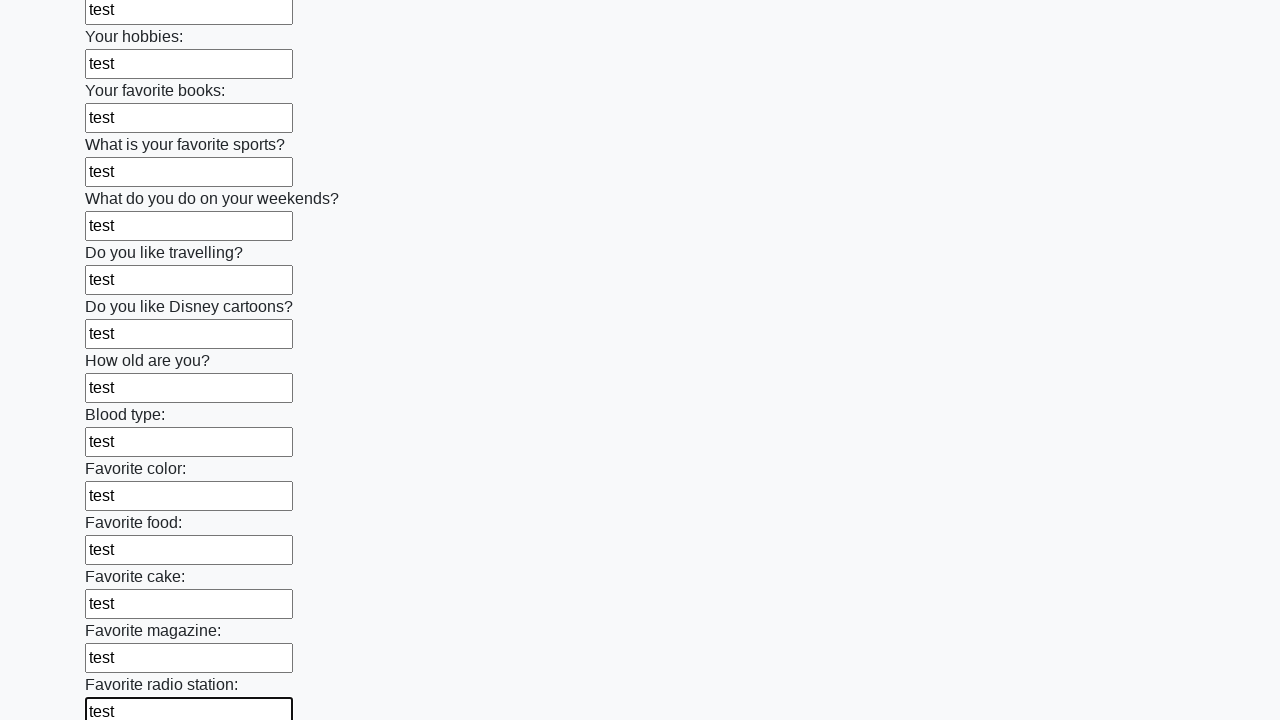

Filled input field 25 with 'test' on input >> nth=24
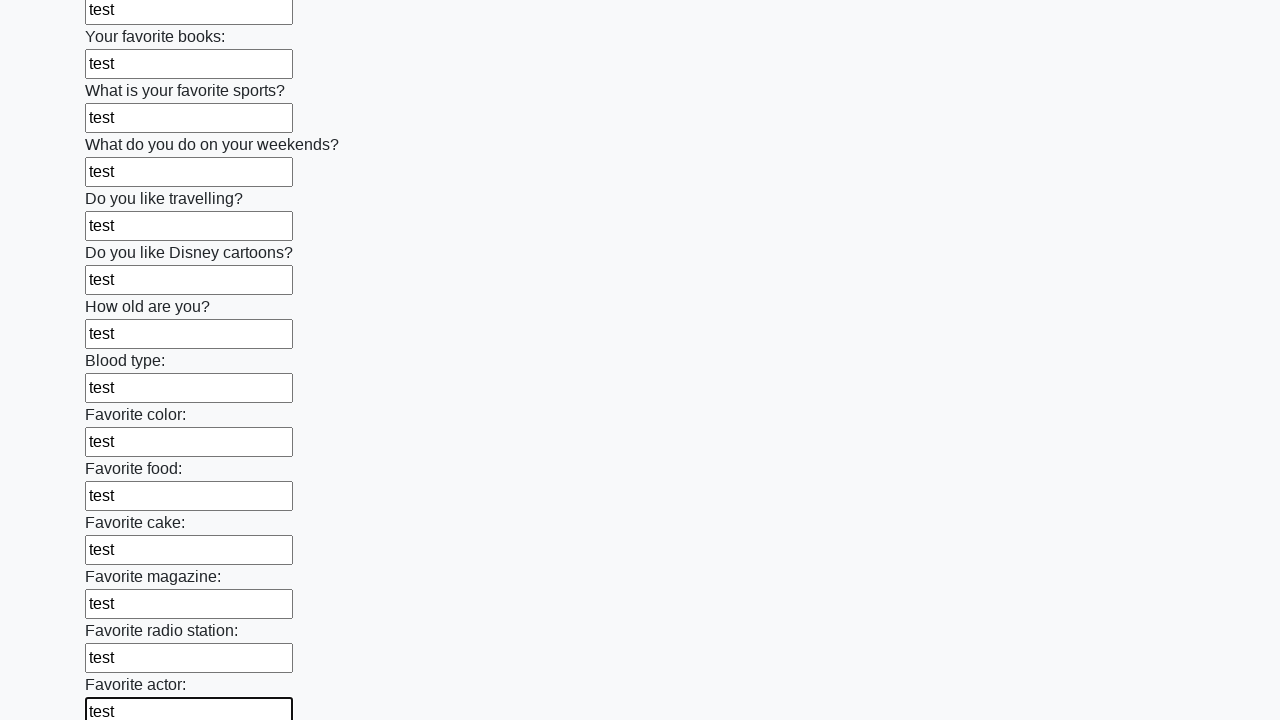

Filled input field 26 with 'test' on input >> nth=25
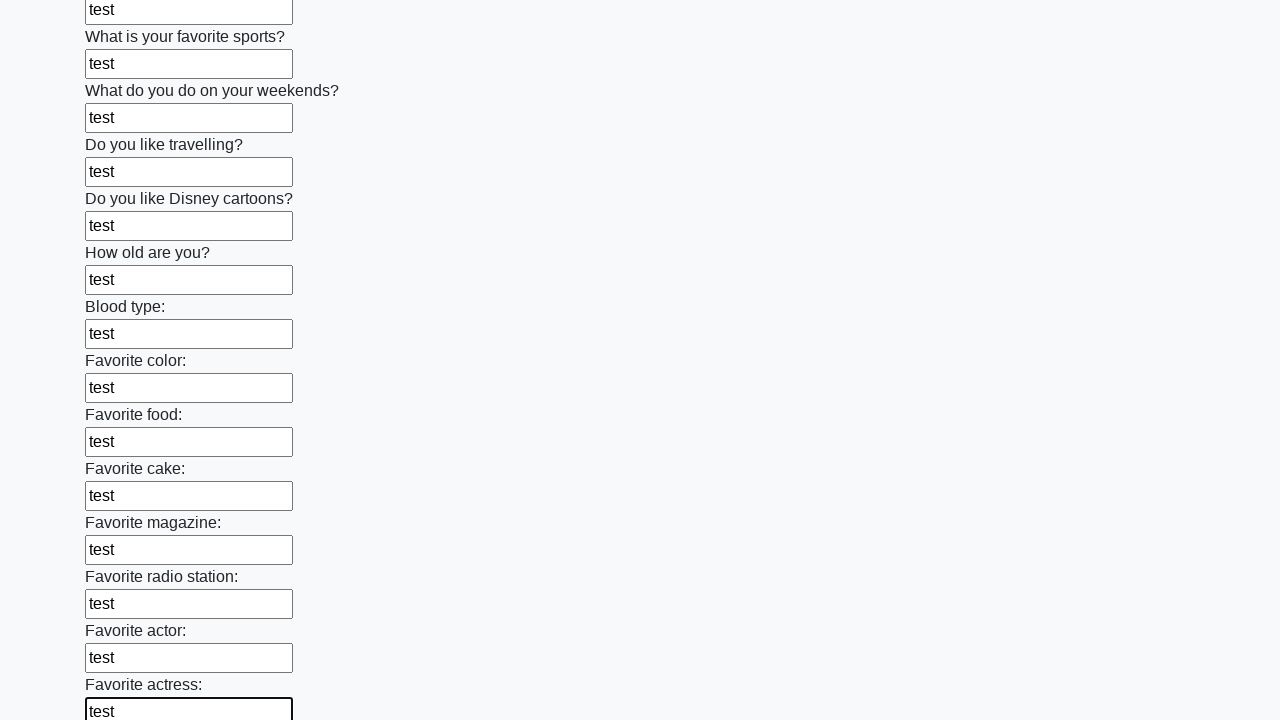

Filled input field 27 with 'test' on input >> nth=26
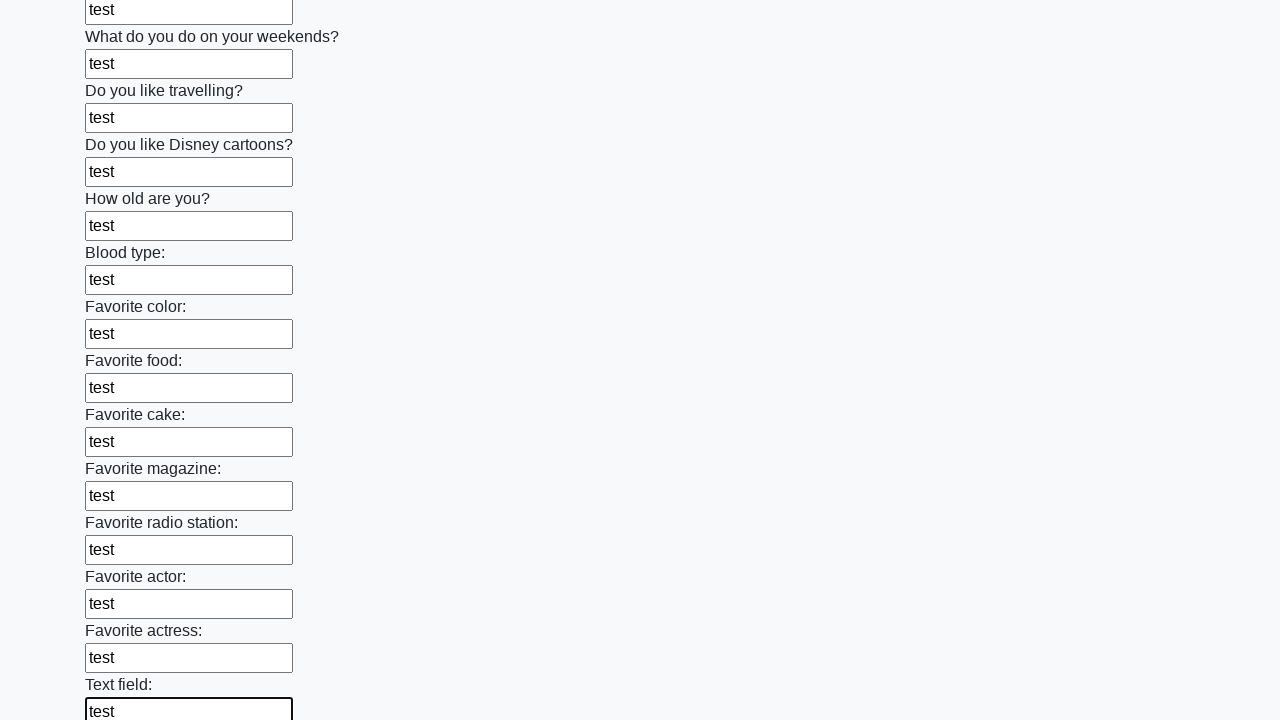

Filled input field 28 with 'test' on input >> nth=27
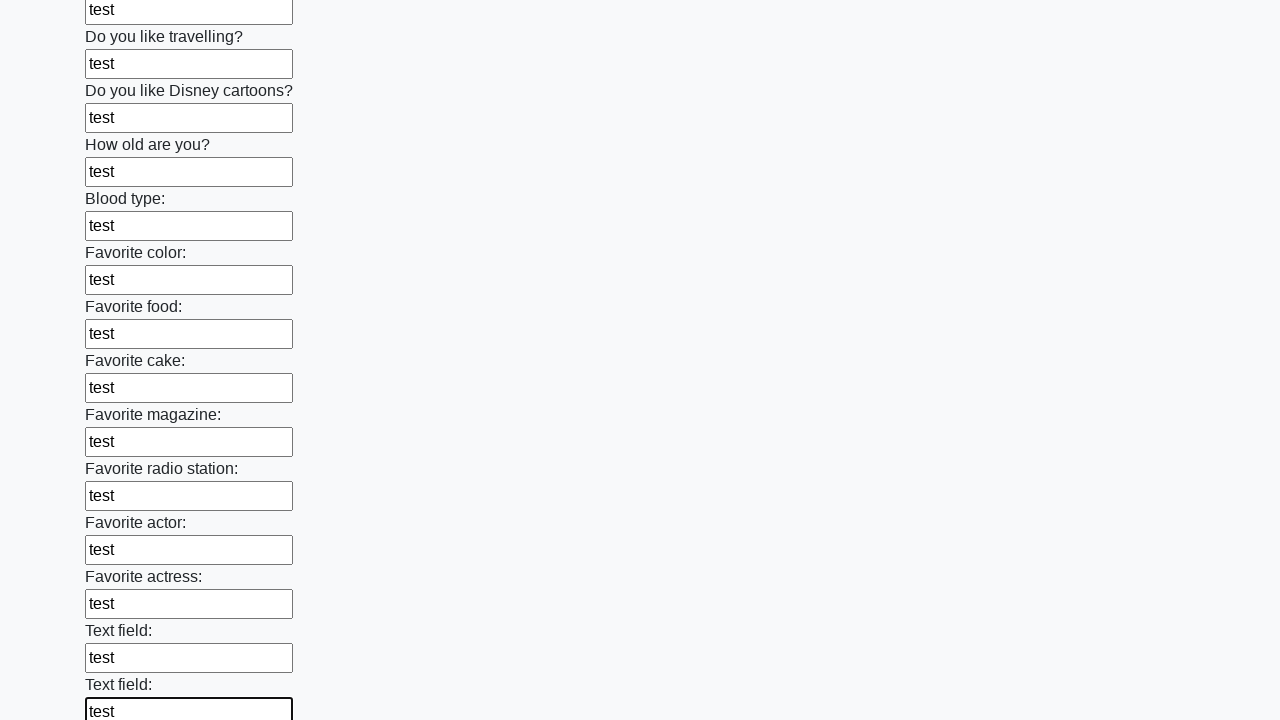

Filled input field 29 with 'test' on input >> nth=28
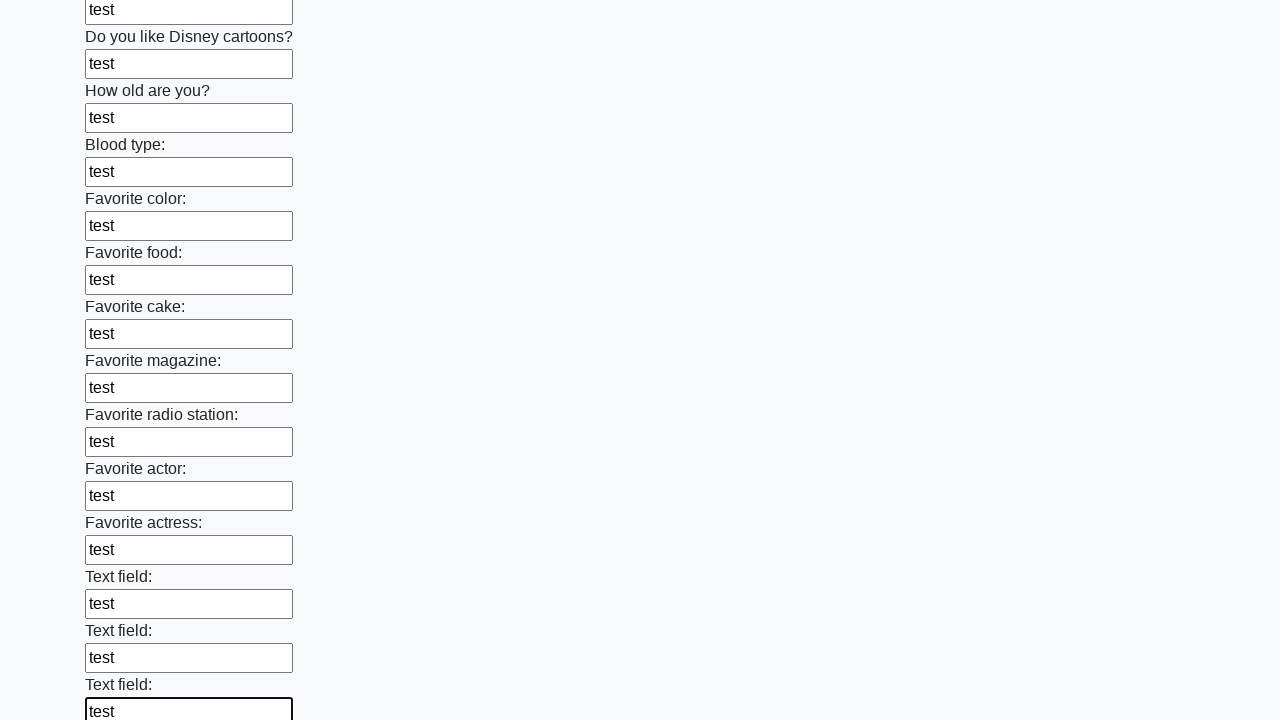

Filled input field 30 with 'test' on input >> nth=29
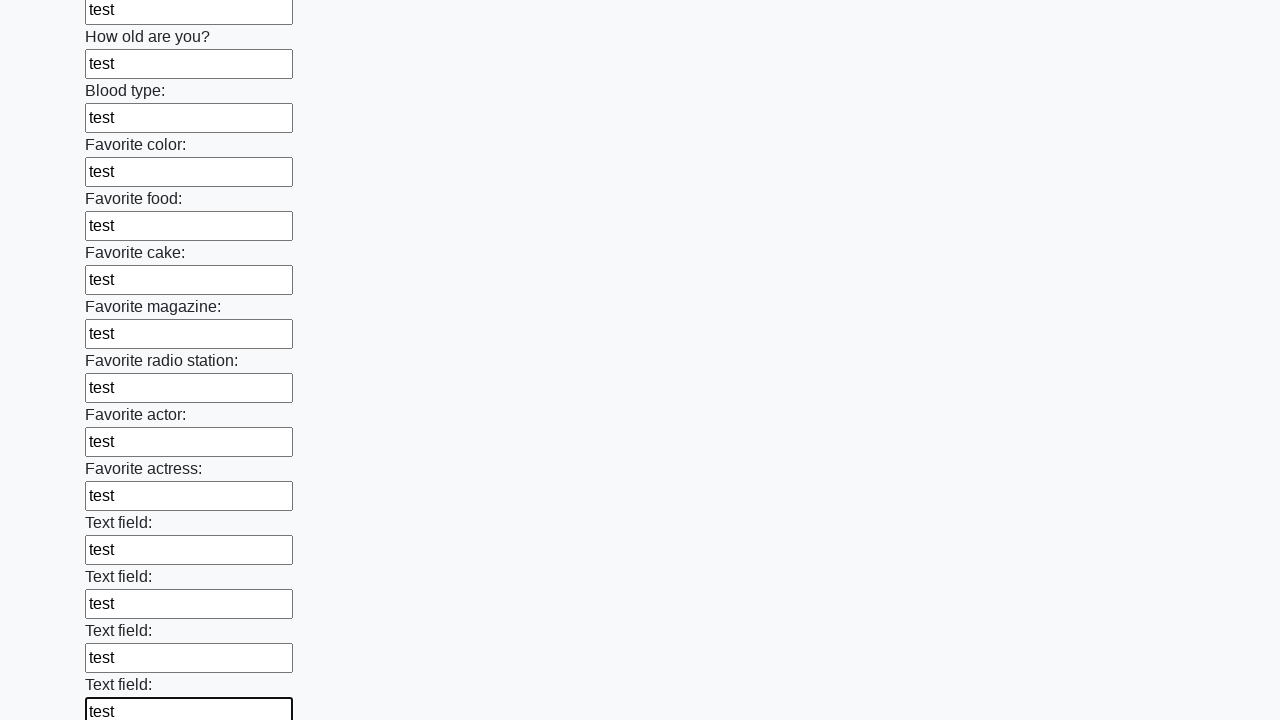

Filled input field 31 with 'test' on input >> nth=30
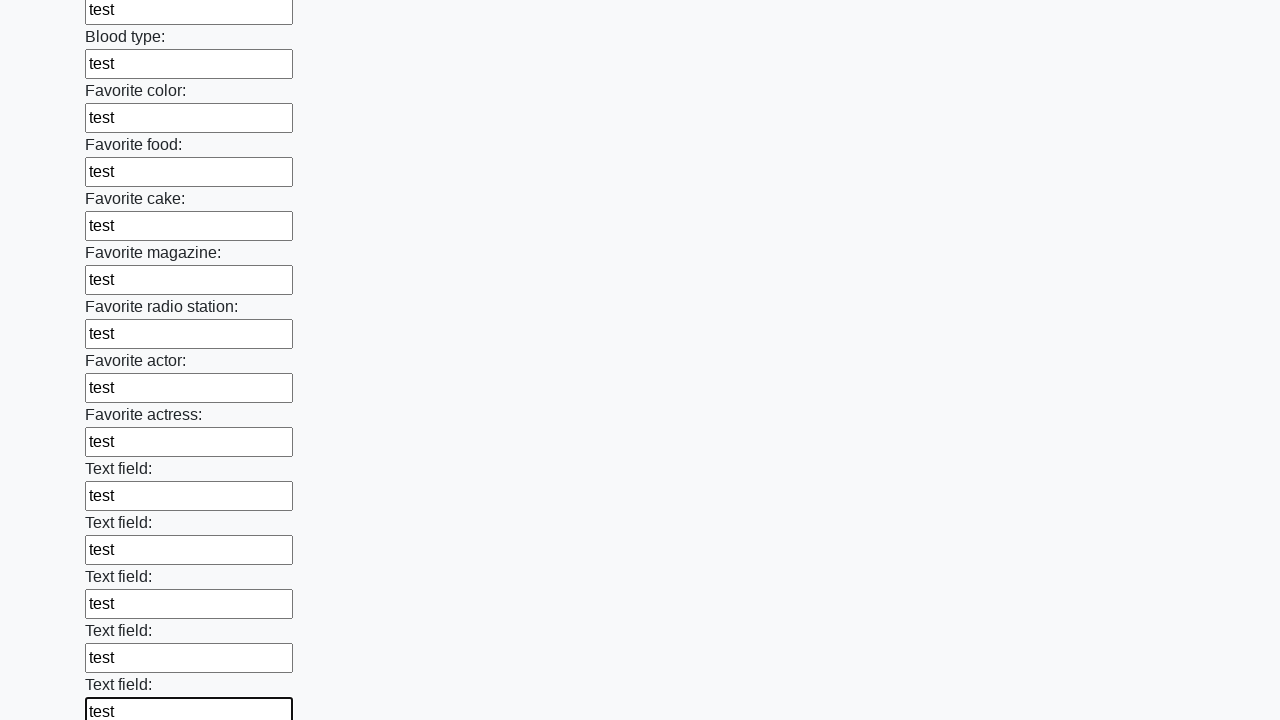

Filled input field 32 with 'test' on input >> nth=31
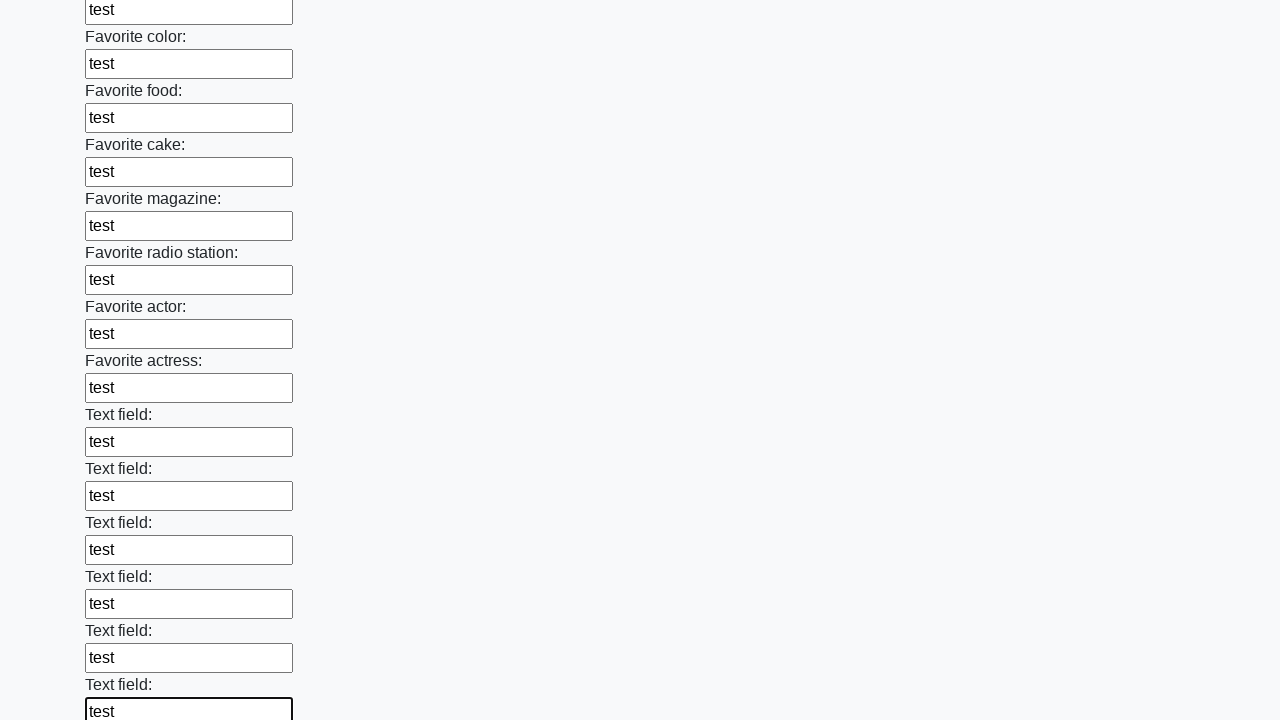

Filled input field 33 with 'test' on input >> nth=32
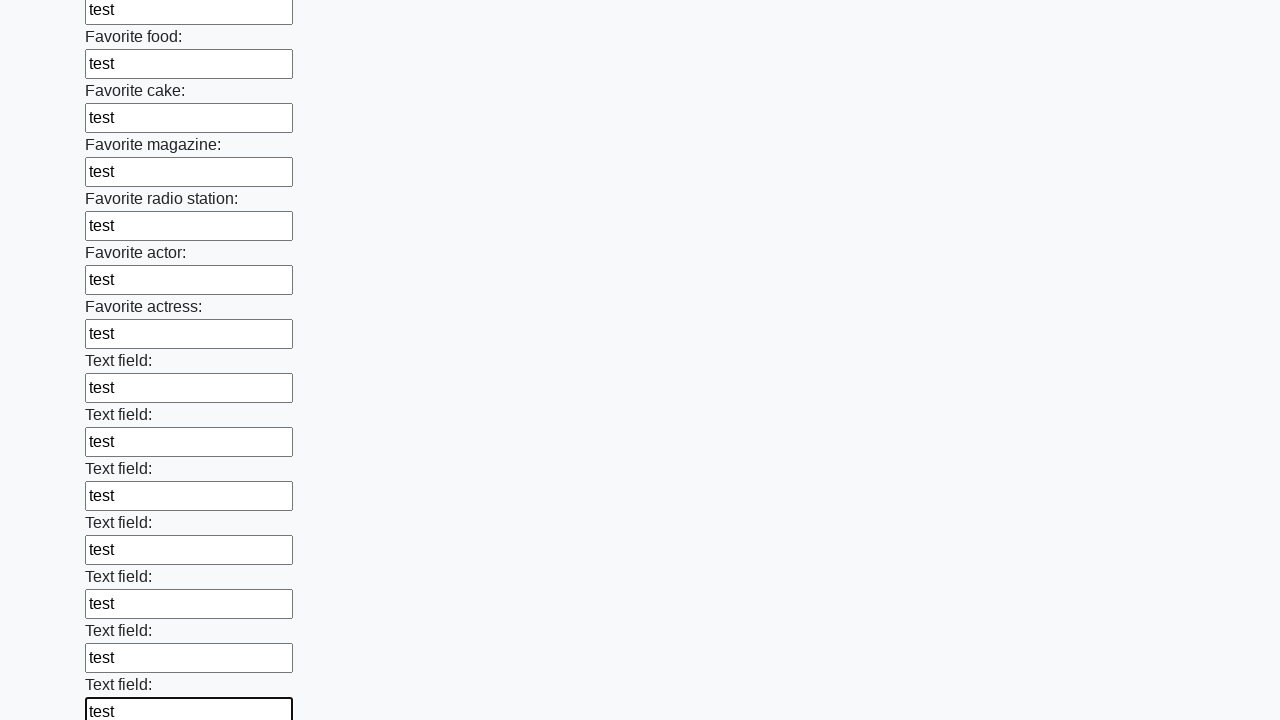

Filled input field 34 with 'test' on input >> nth=33
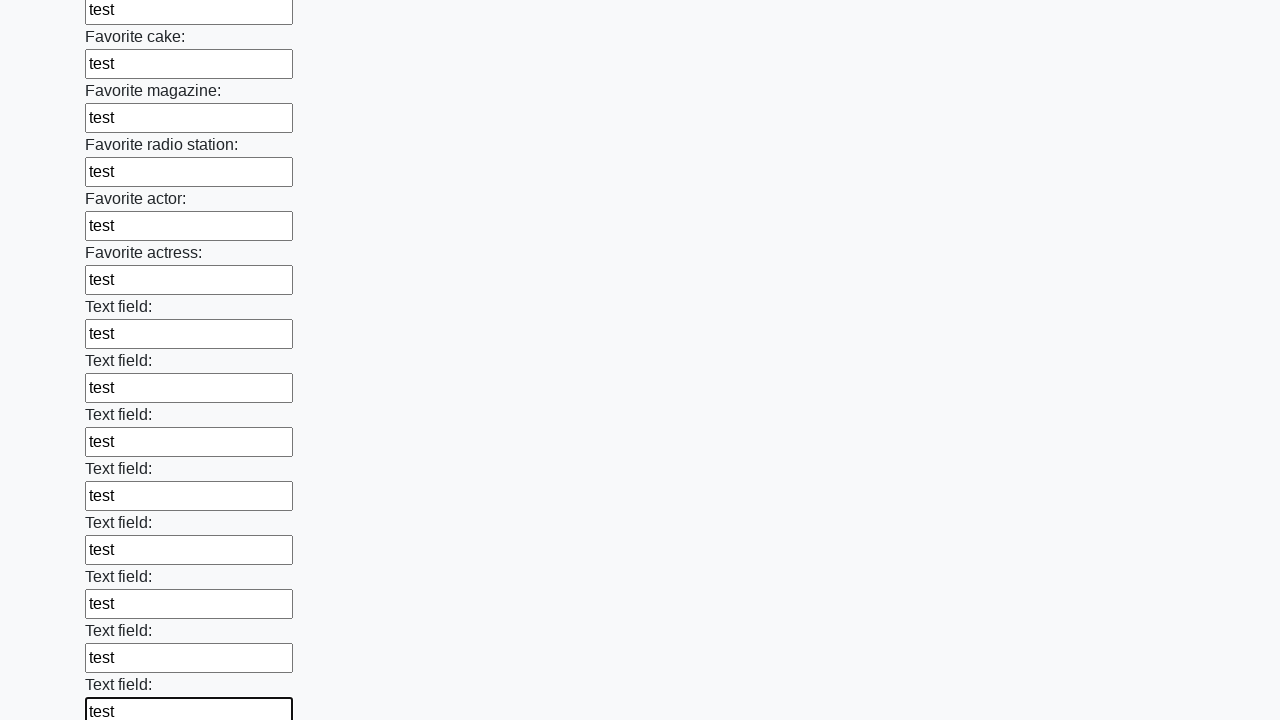

Filled input field 35 with 'test' on input >> nth=34
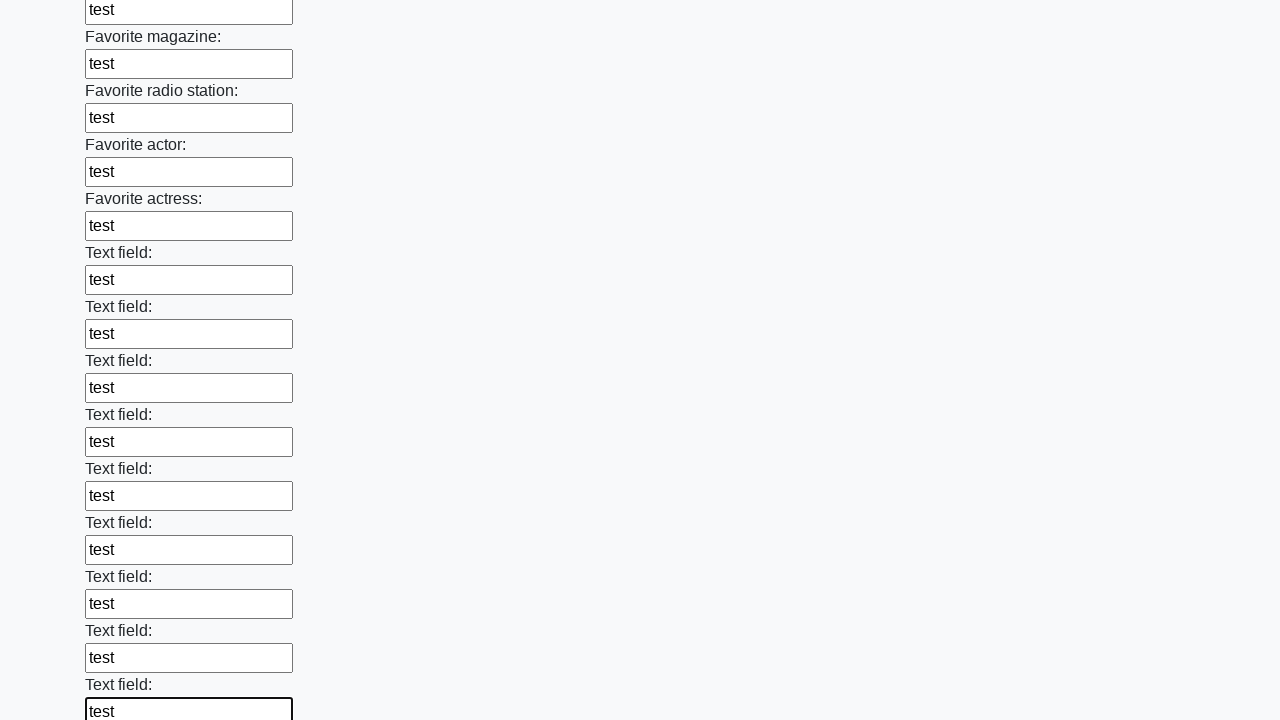

Filled input field 36 with 'test' on input >> nth=35
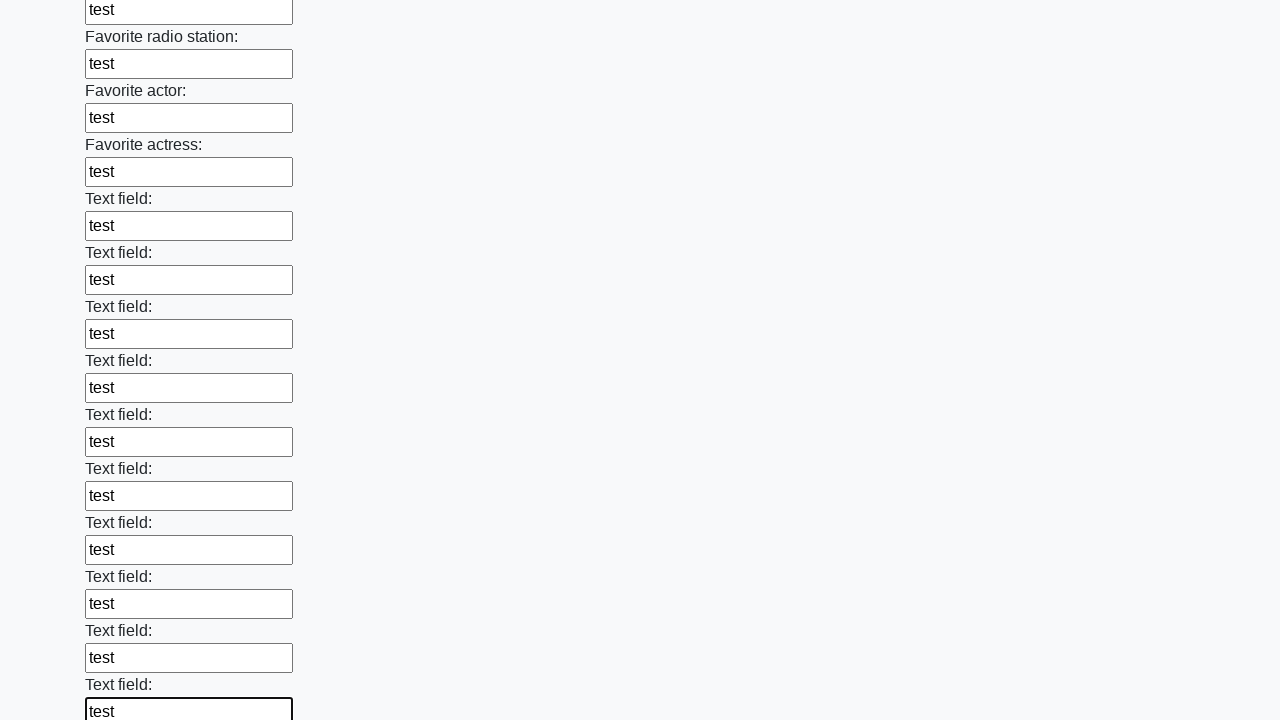

Filled input field 37 with 'test' on input >> nth=36
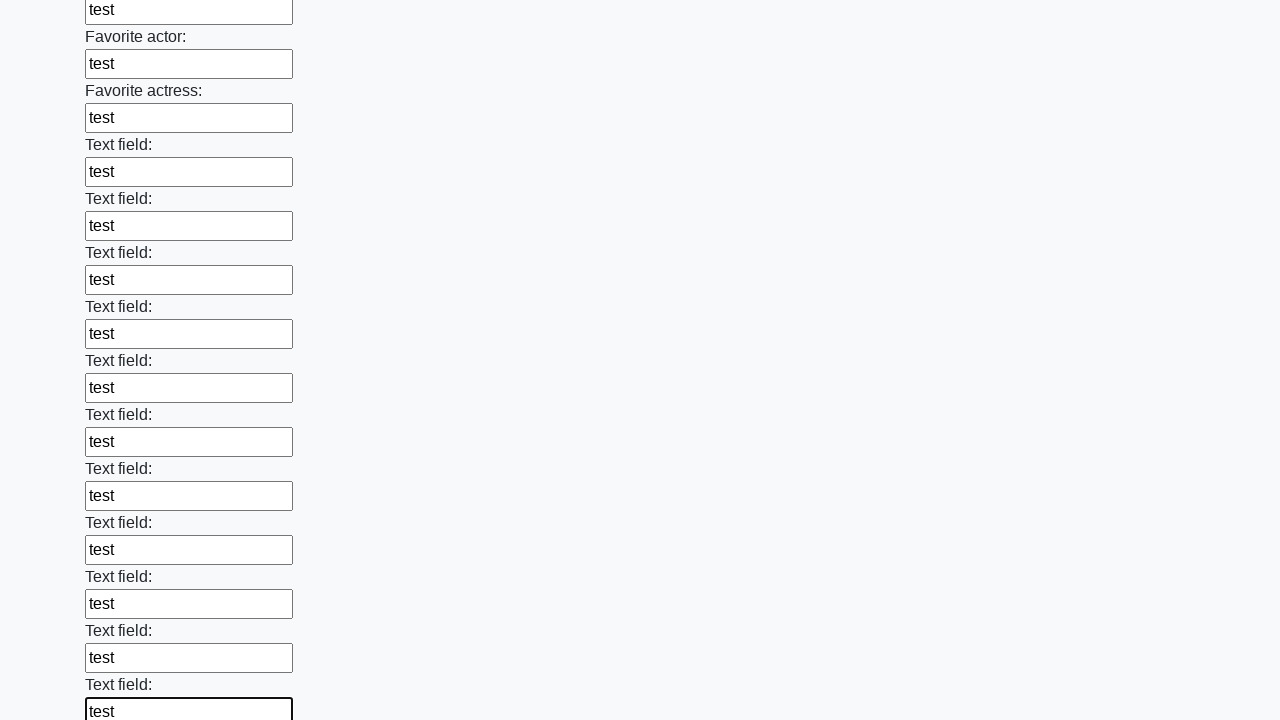

Filled input field 38 with 'test' on input >> nth=37
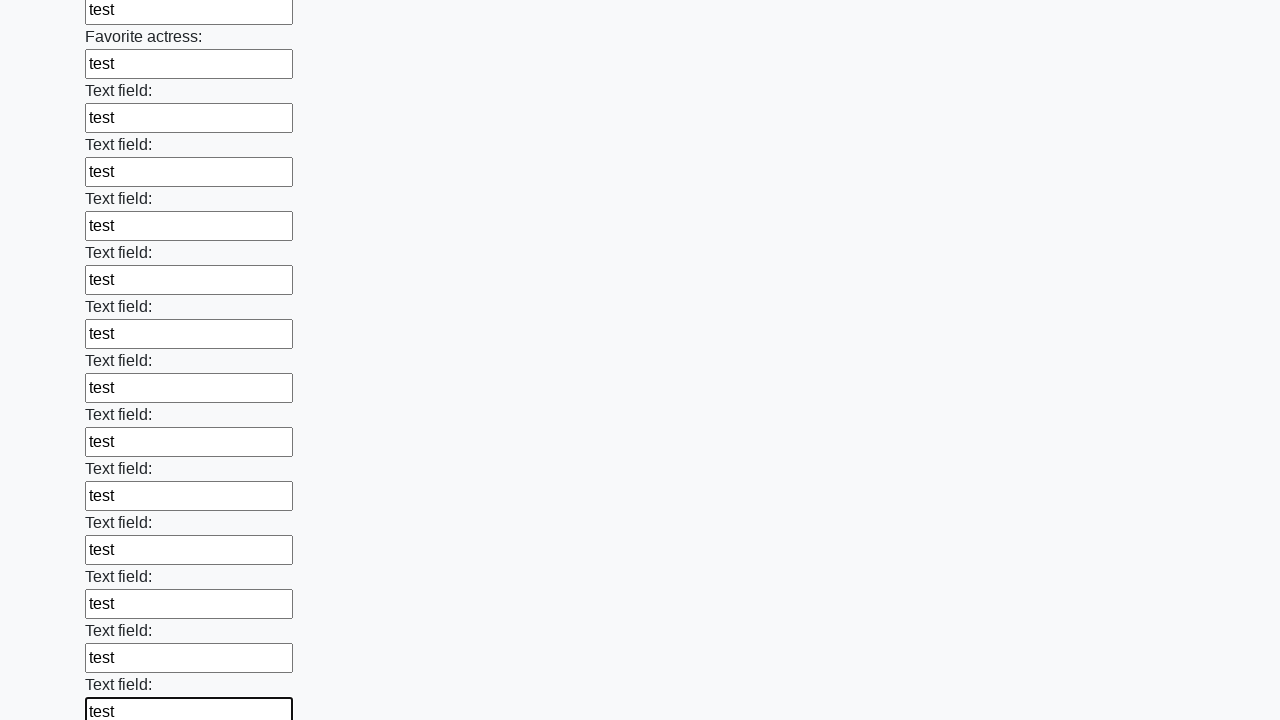

Filled input field 39 with 'test' on input >> nth=38
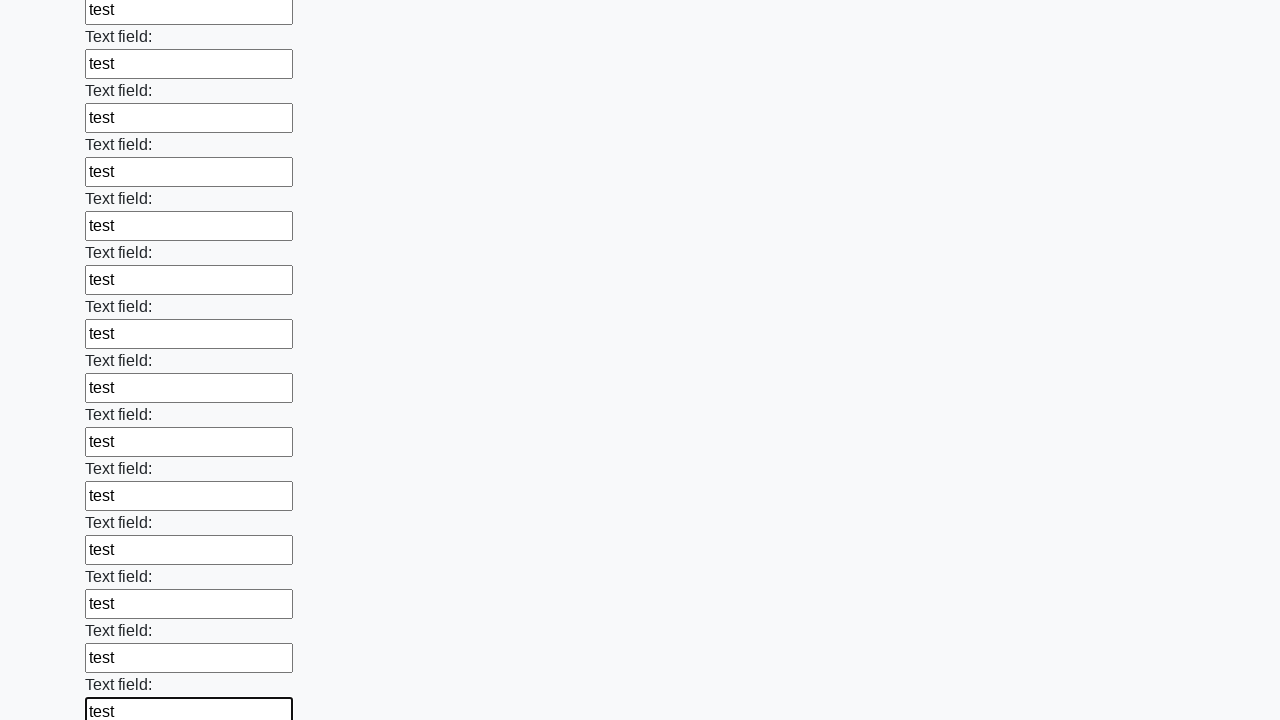

Filled input field 40 with 'test' on input >> nth=39
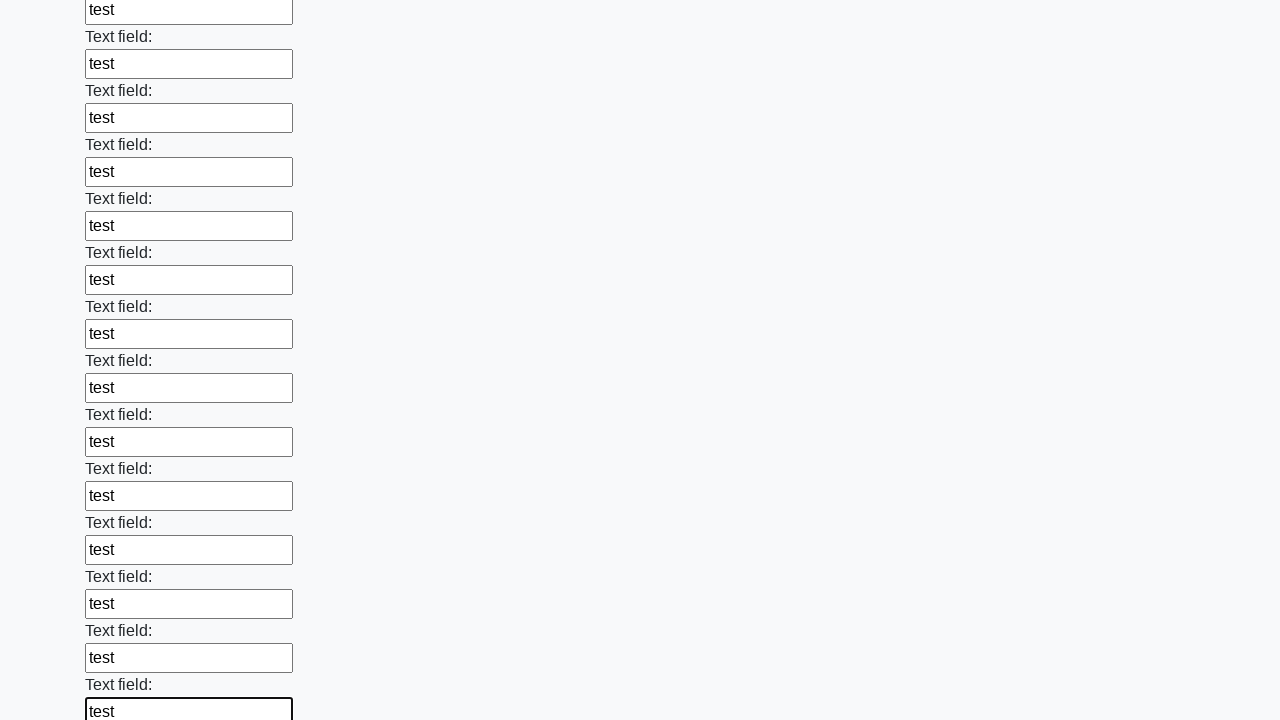

Filled input field 41 with 'test' on input >> nth=40
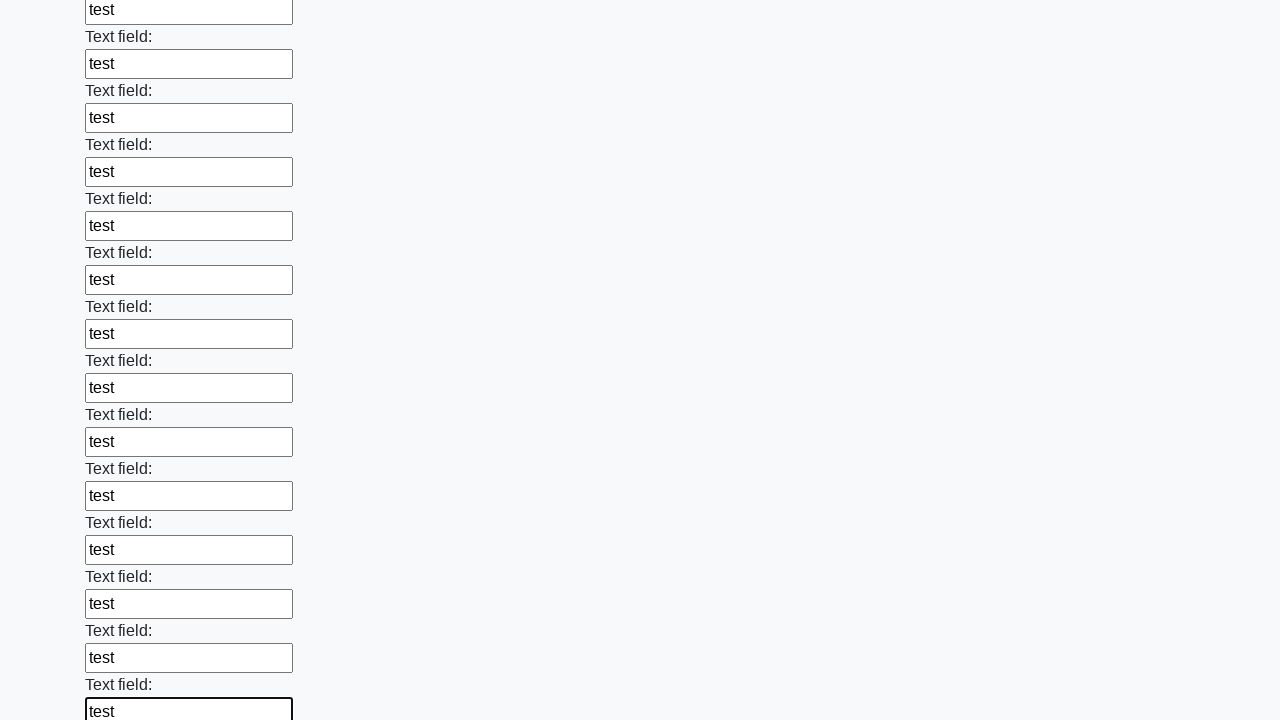

Filled input field 42 with 'test' on input >> nth=41
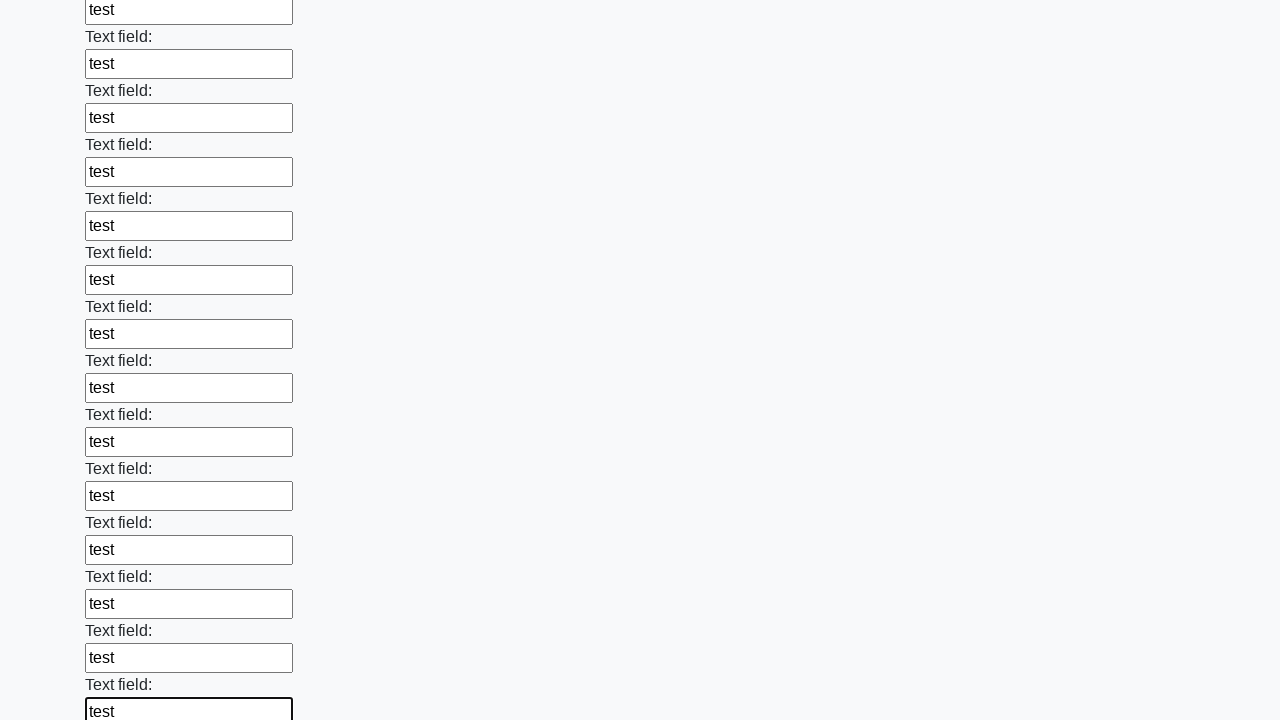

Filled input field 43 with 'test' on input >> nth=42
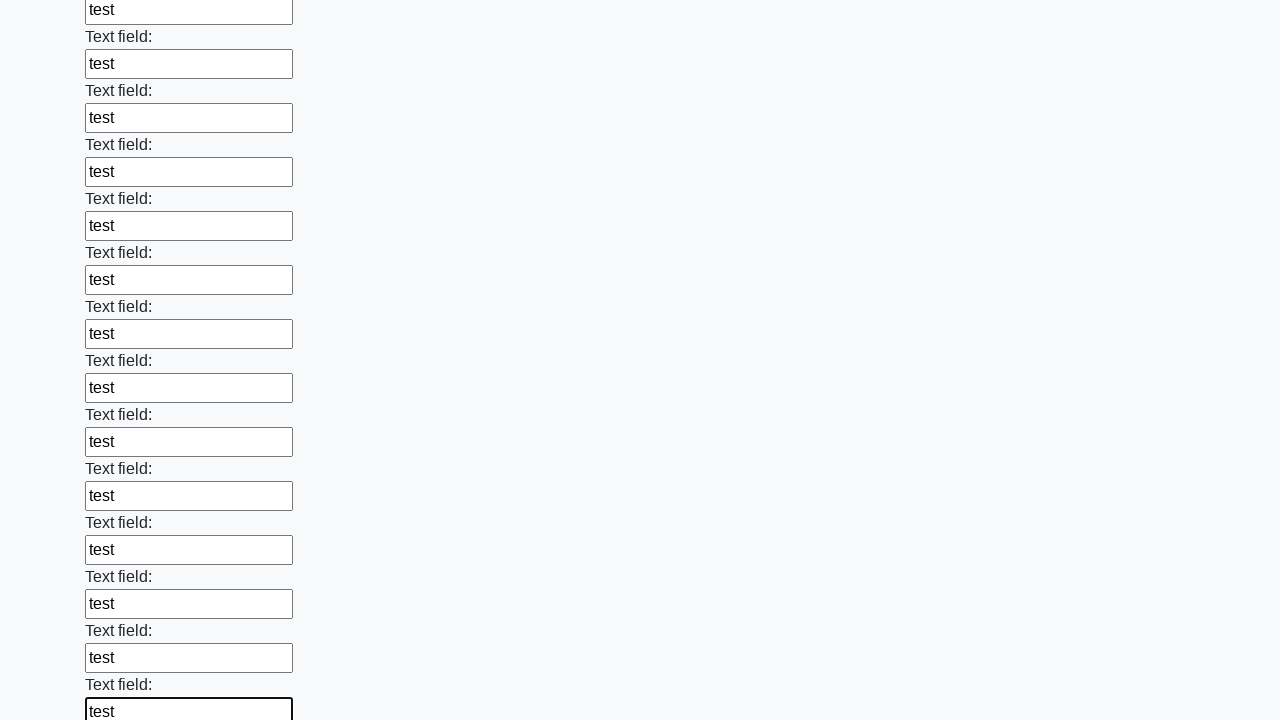

Filled input field 44 with 'test' on input >> nth=43
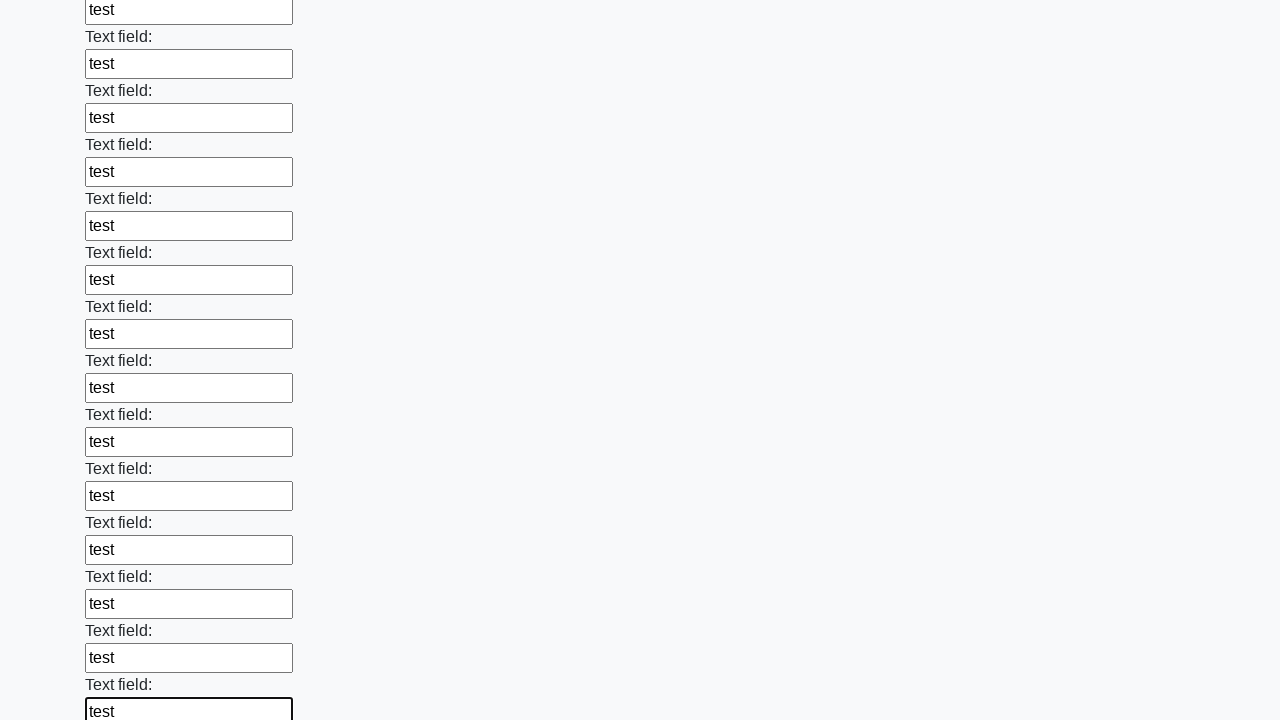

Filled input field 45 with 'test' on input >> nth=44
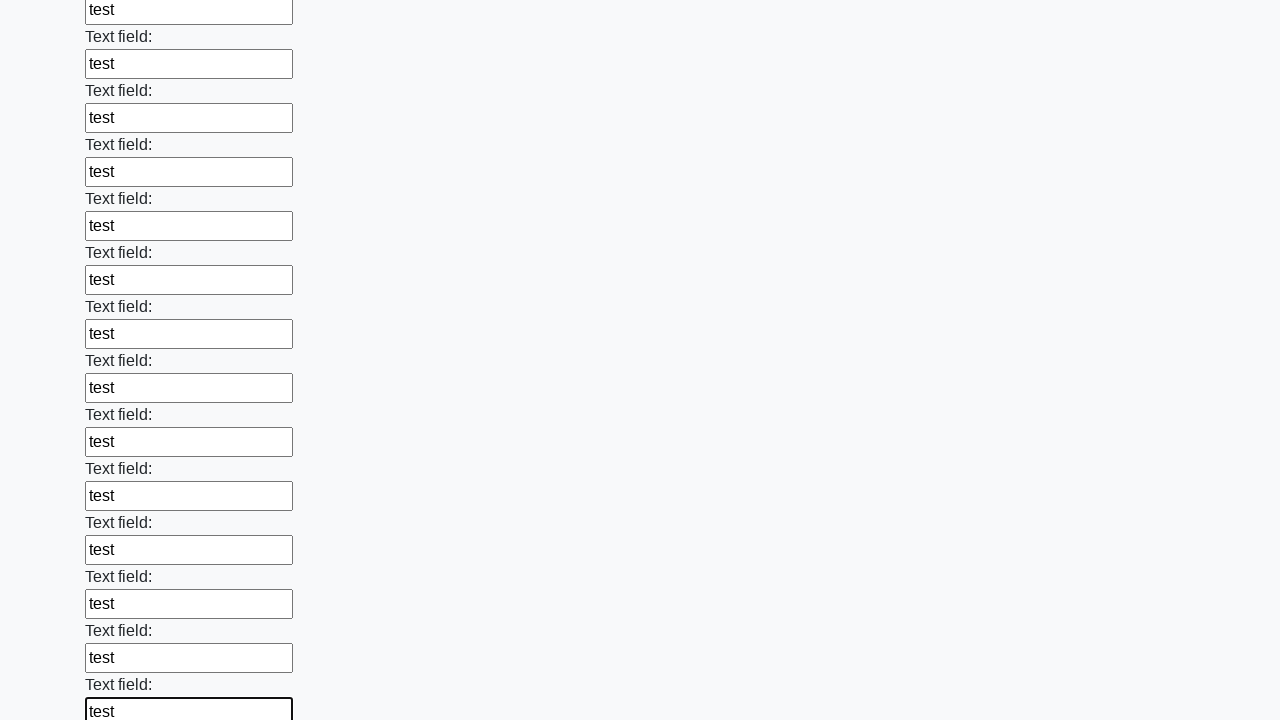

Filled input field 46 with 'test' on input >> nth=45
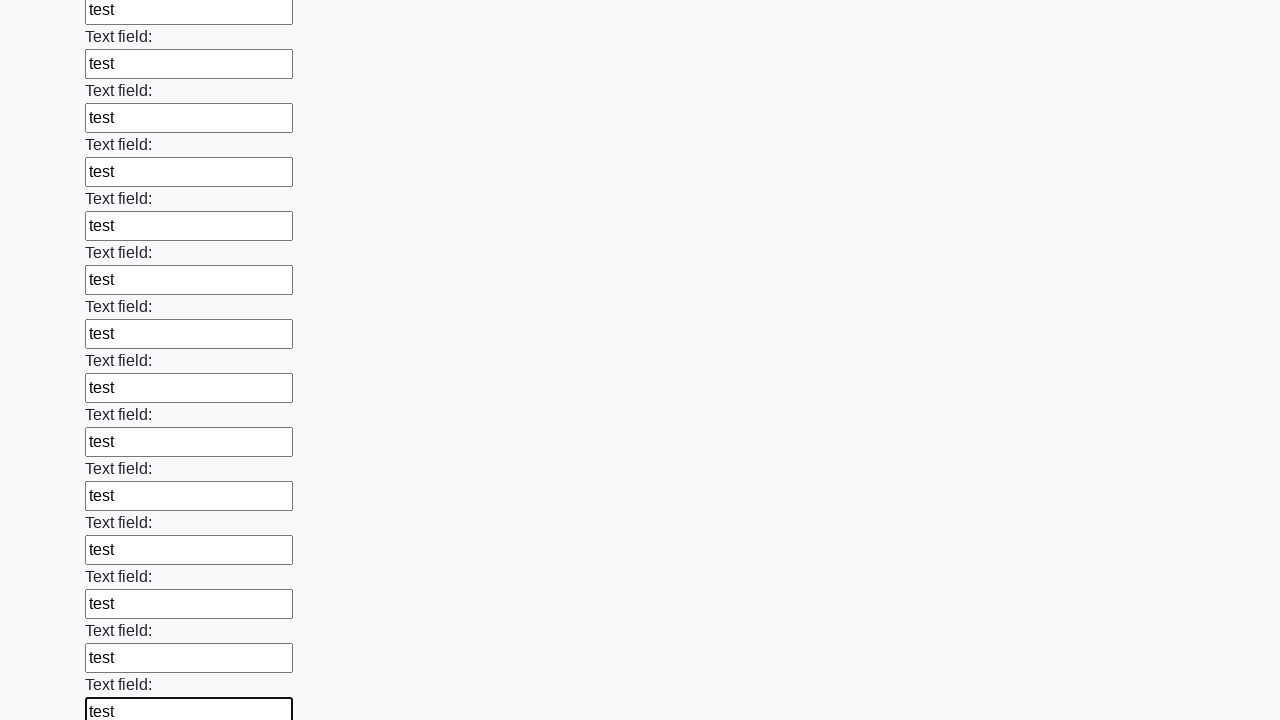

Filled input field 47 with 'test' on input >> nth=46
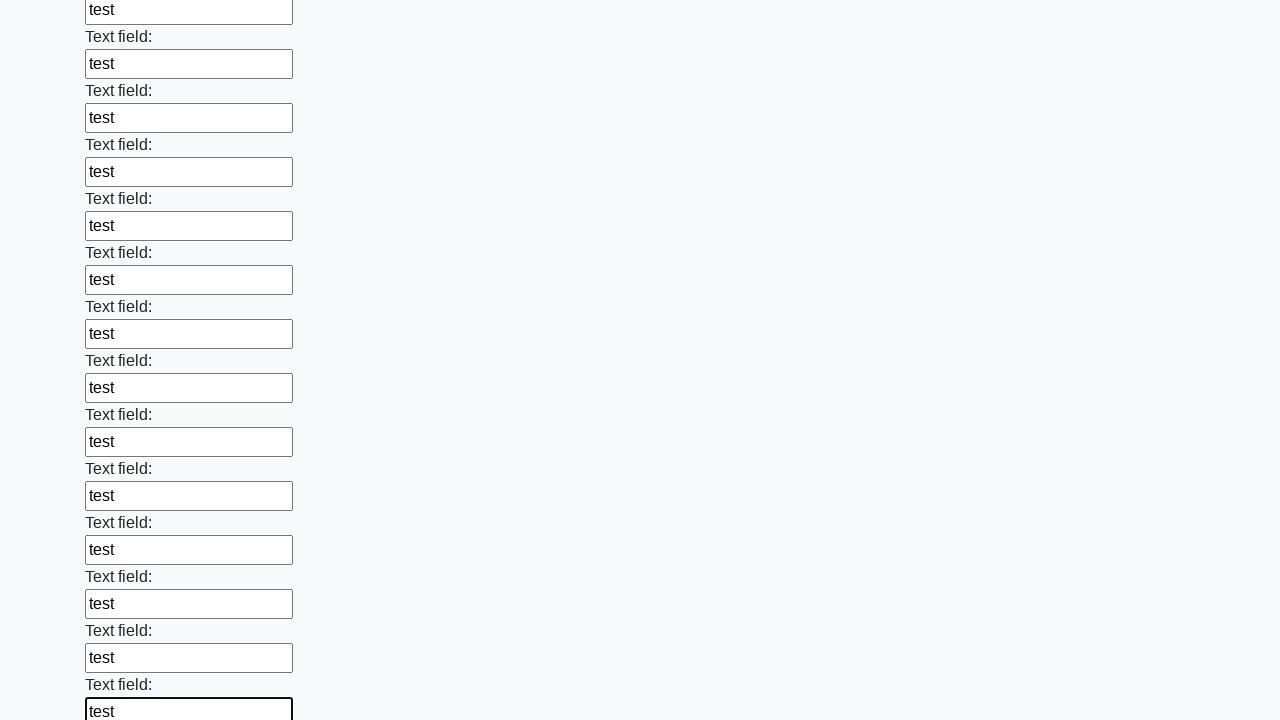

Filled input field 48 with 'test' on input >> nth=47
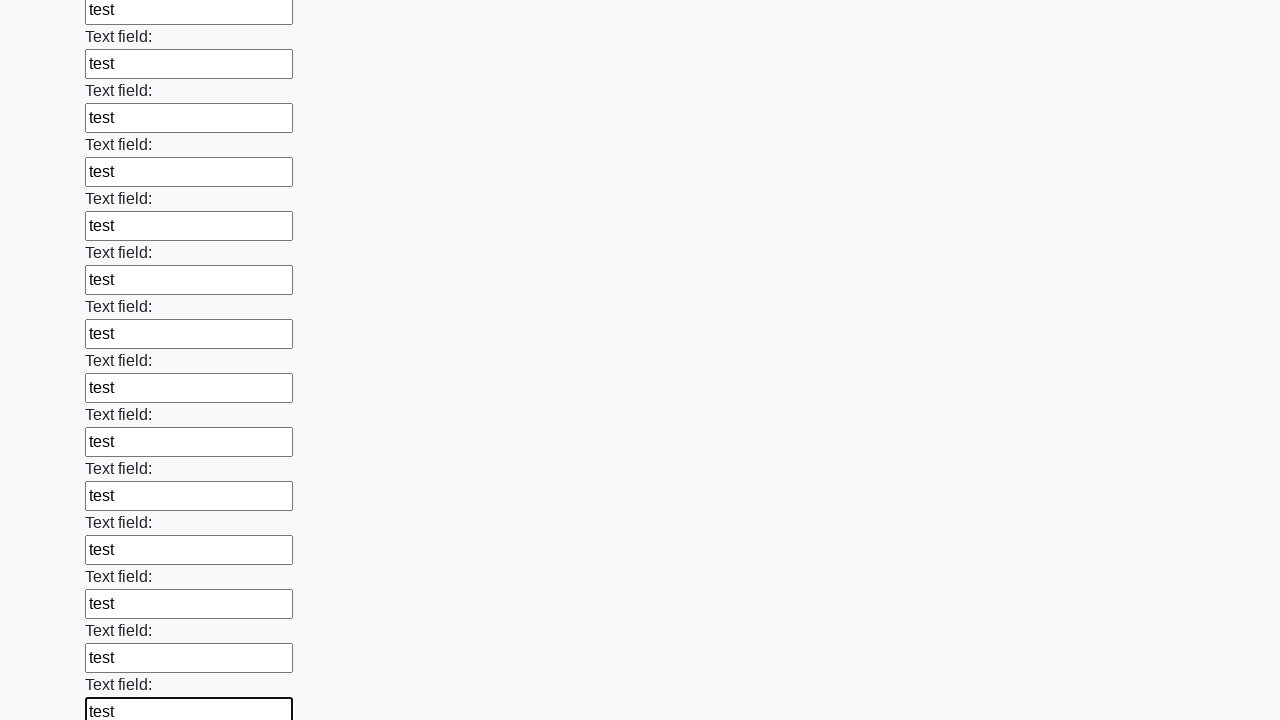

Filled input field 49 with 'test' on input >> nth=48
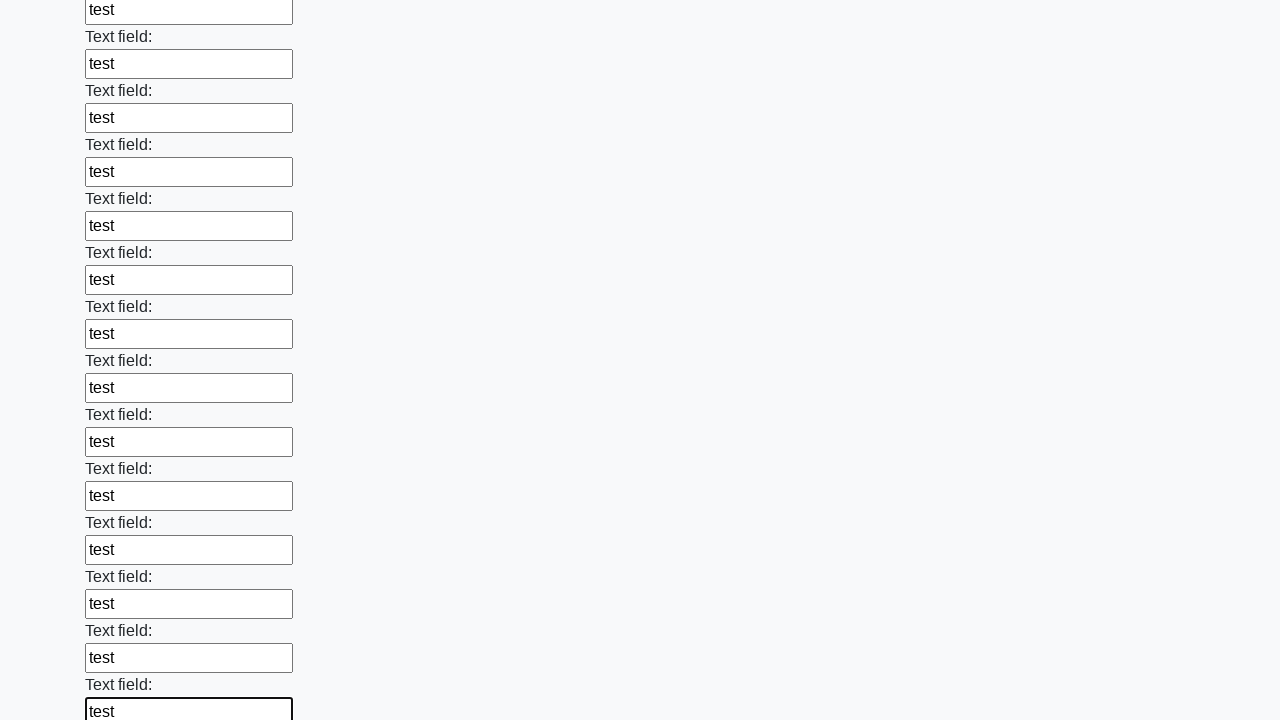

Filled input field 50 with 'test' on input >> nth=49
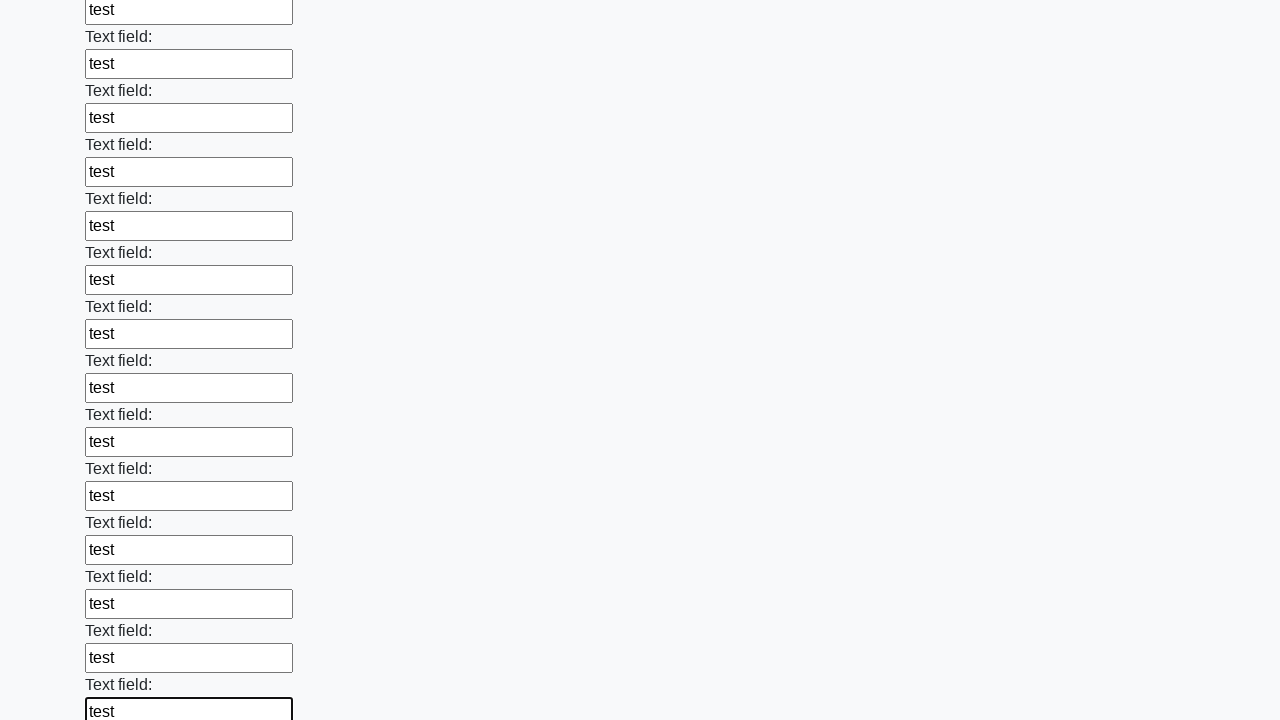

Filled input field 51 with 'test' on input >> nth=50
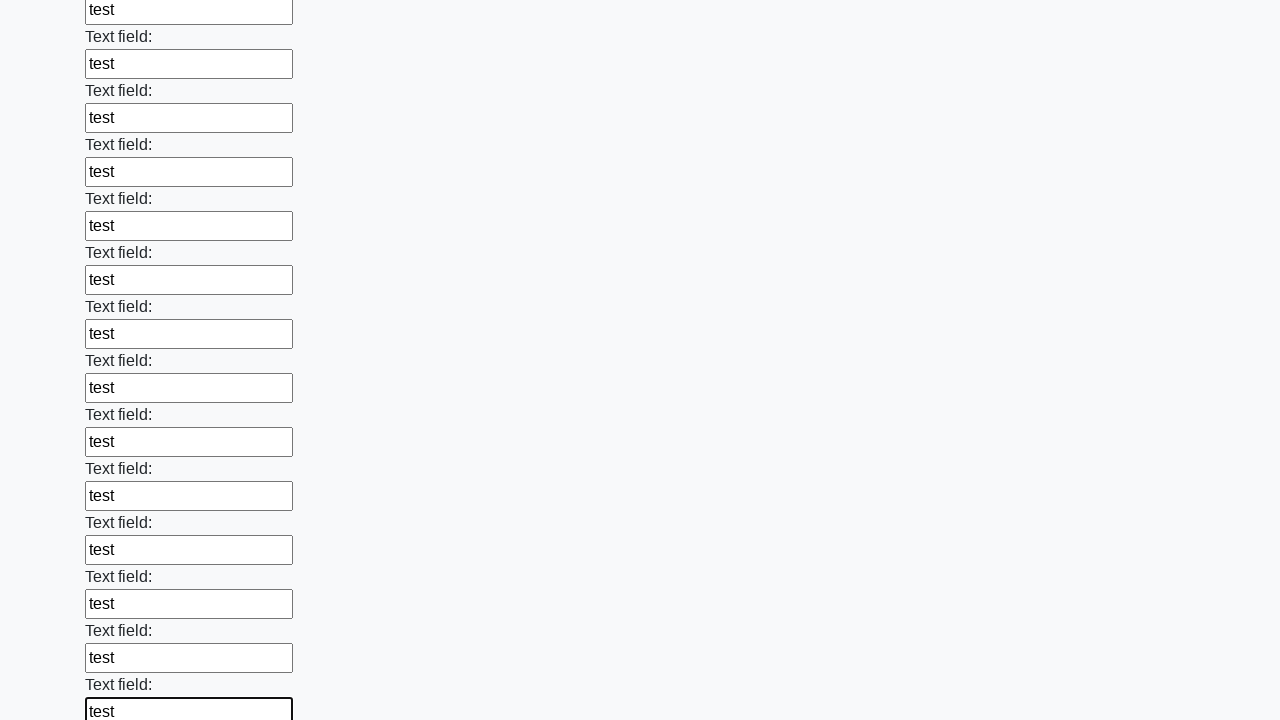

Filled input field 52 with 'test' on input >> nth=51
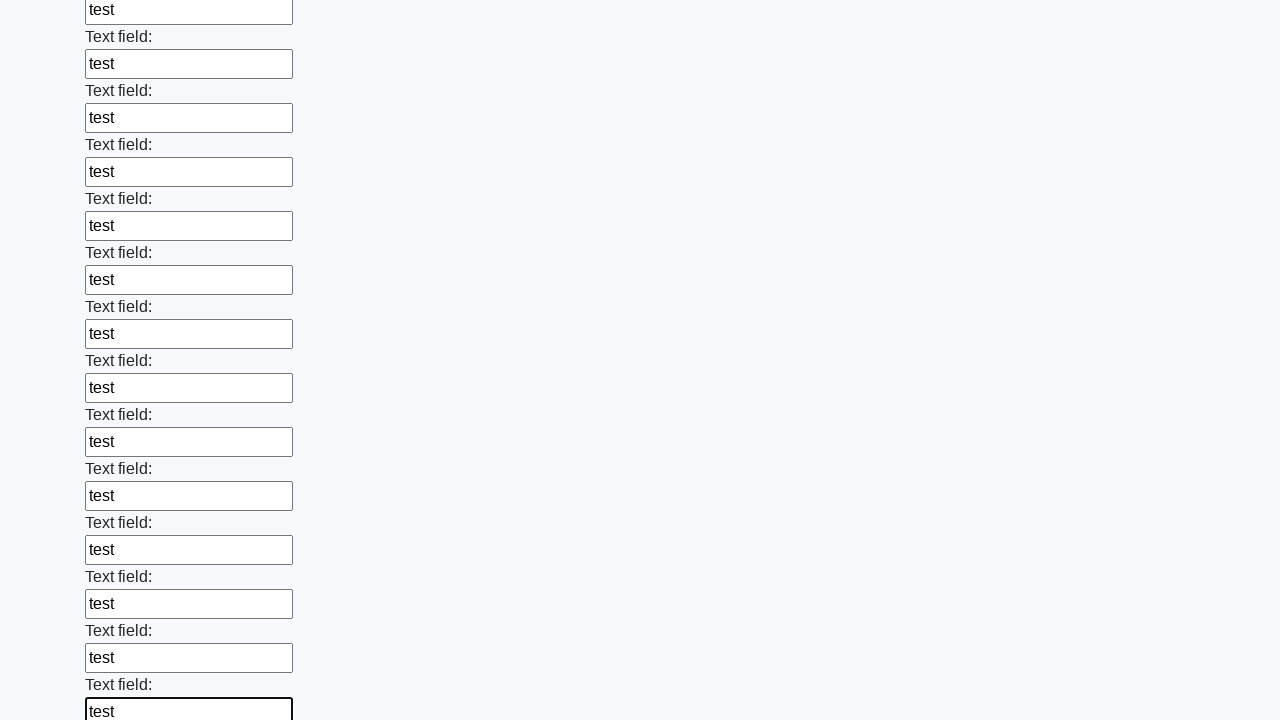

Filled input field 53 with 'test' on input >> nth=52
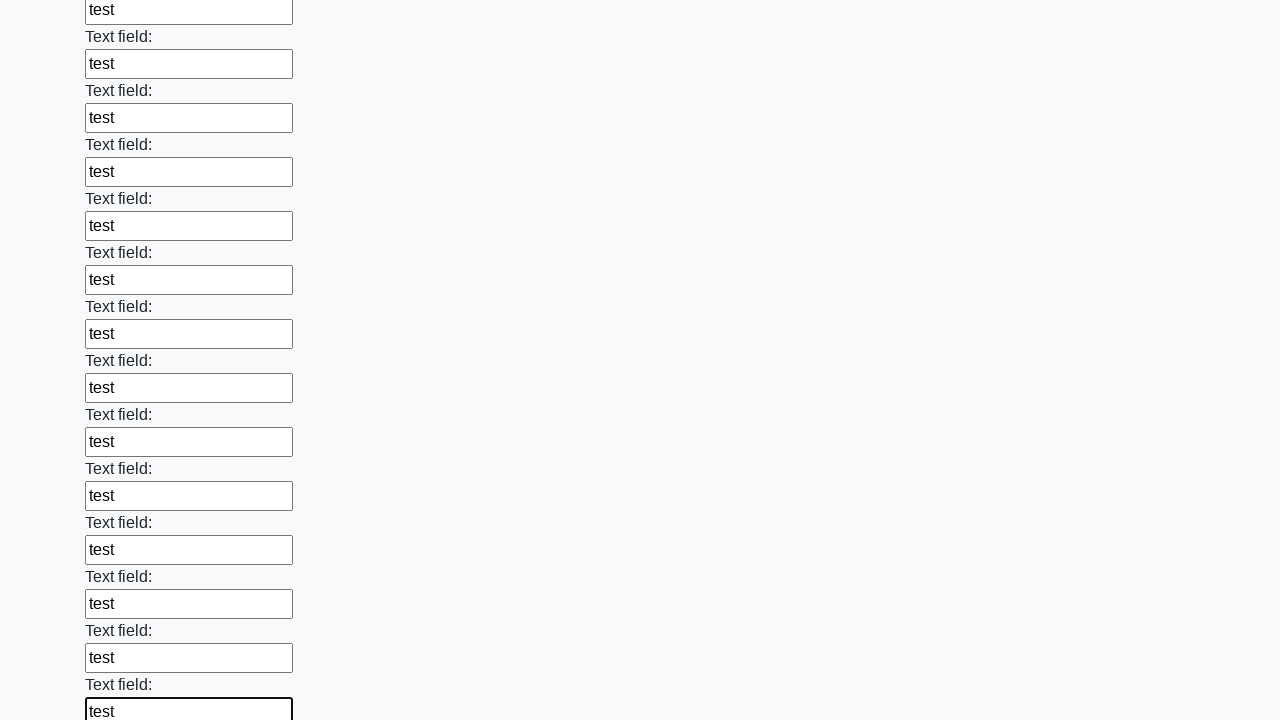

Filled input field 54 with 'test' on input >> nth=53
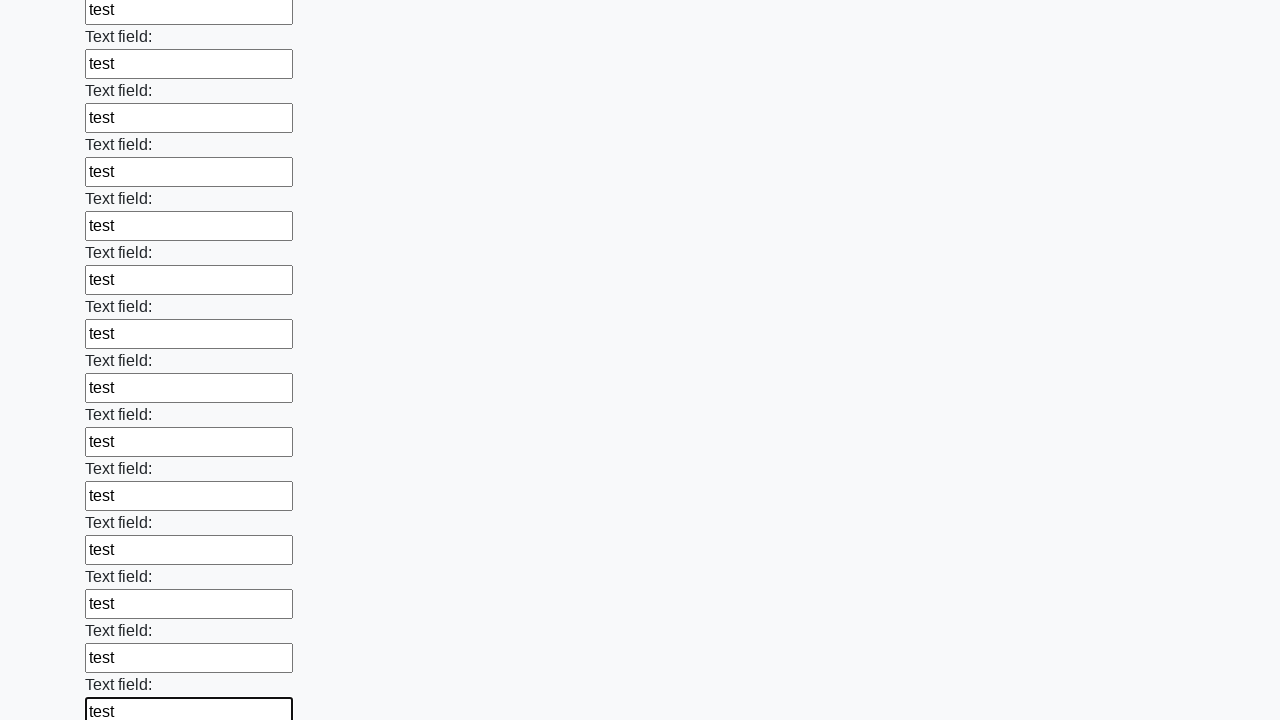

Filled input field 55 with 'test' on input >> nth=54
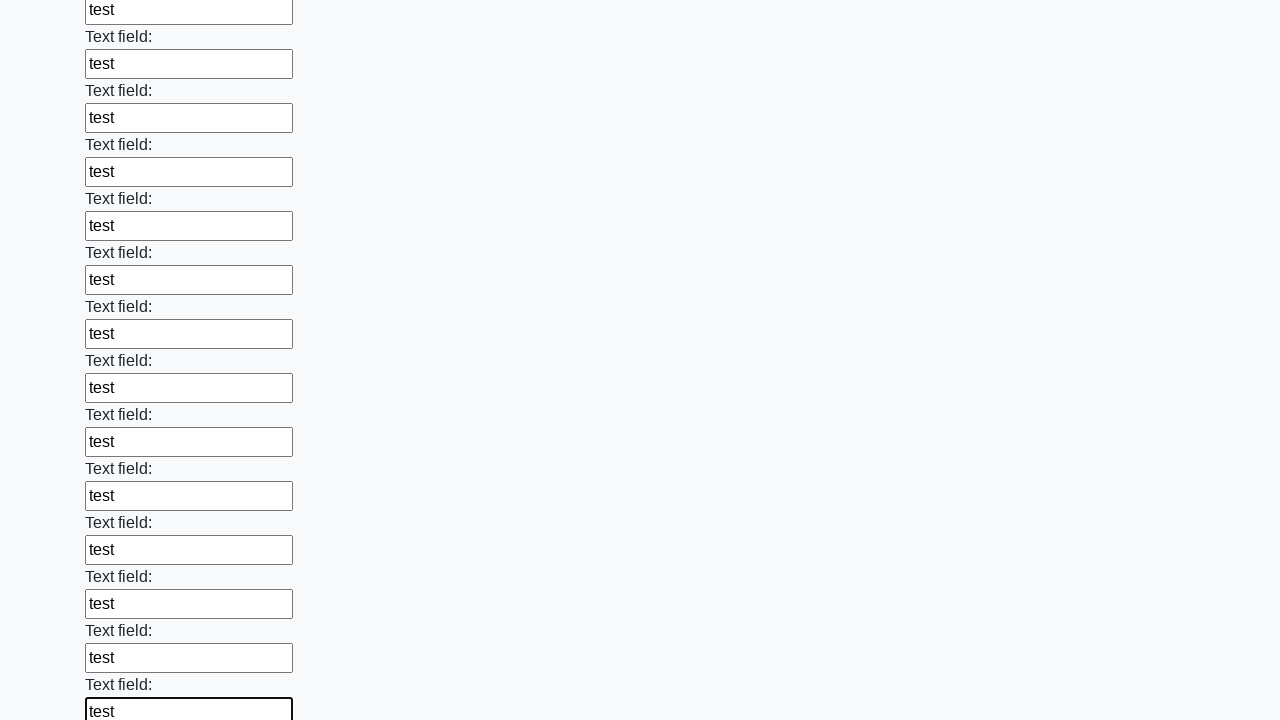

Filled input field 56 with 'test' on input >> nth=55
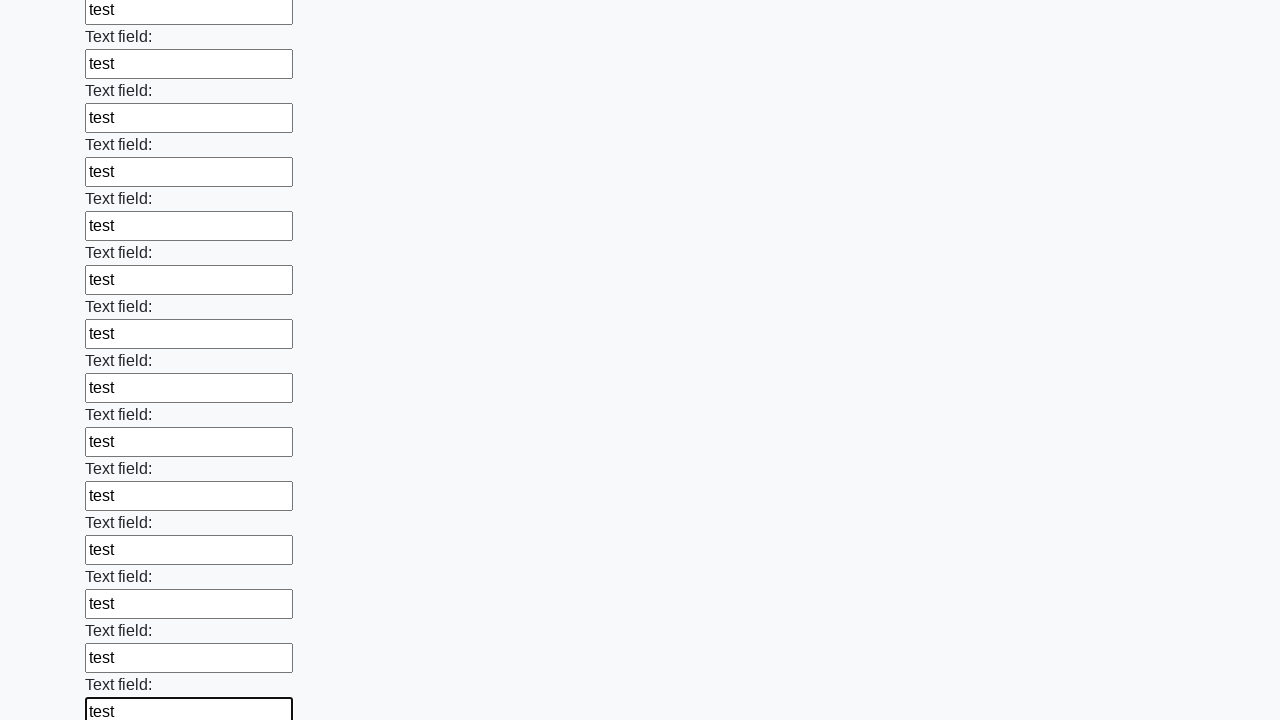

Filled input field 57 with 'test' on input >> nth=56
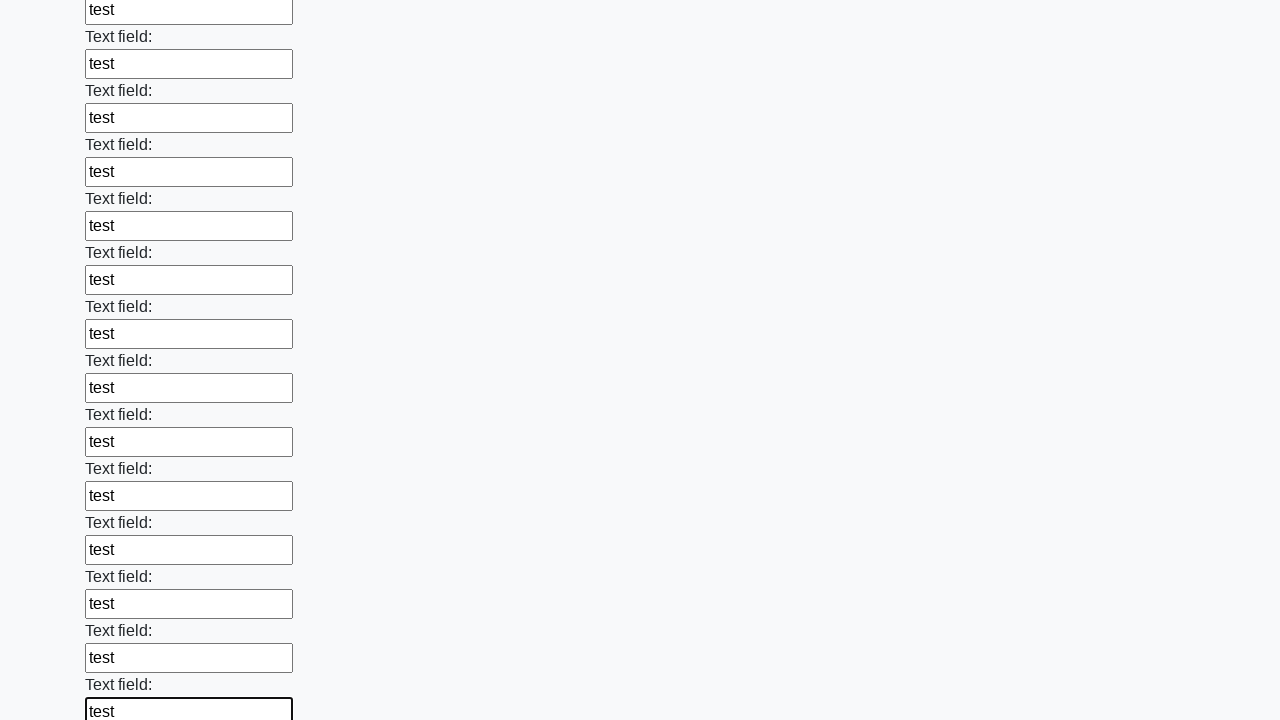

Filled input field 58 with 'test' on input >> nth=57
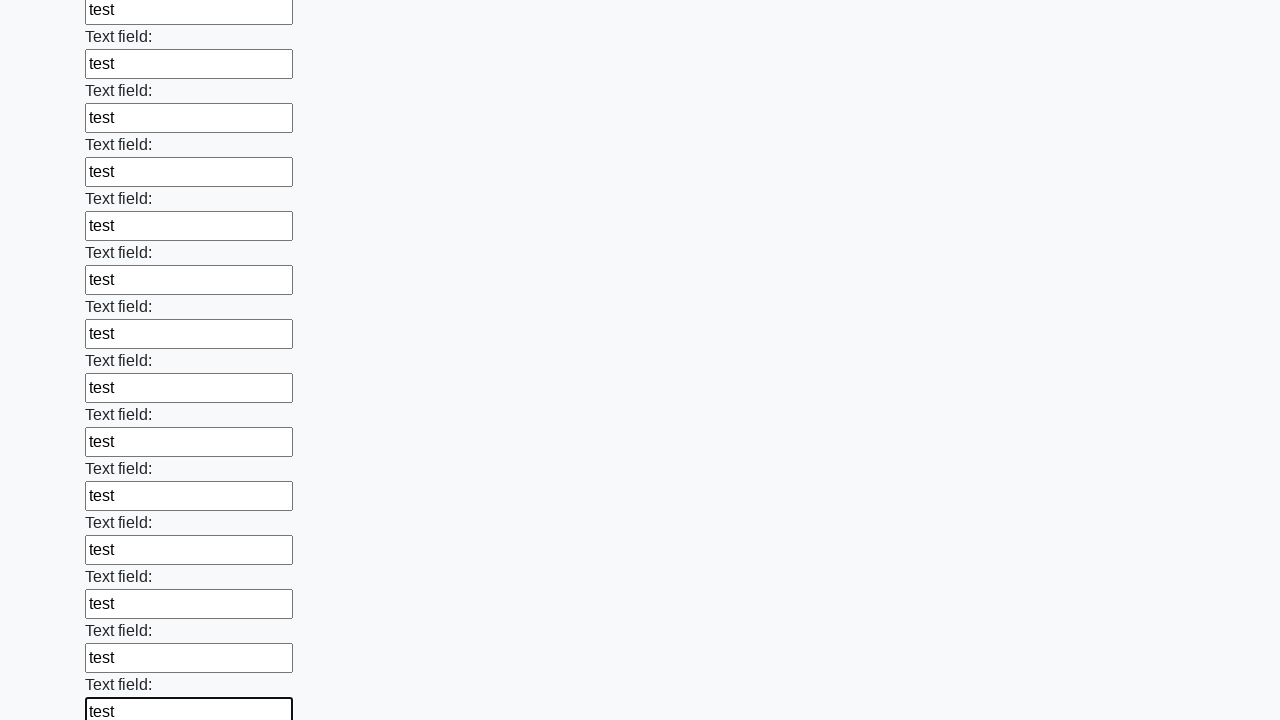

Filled input field 59 with 'test' on input >> nth=58
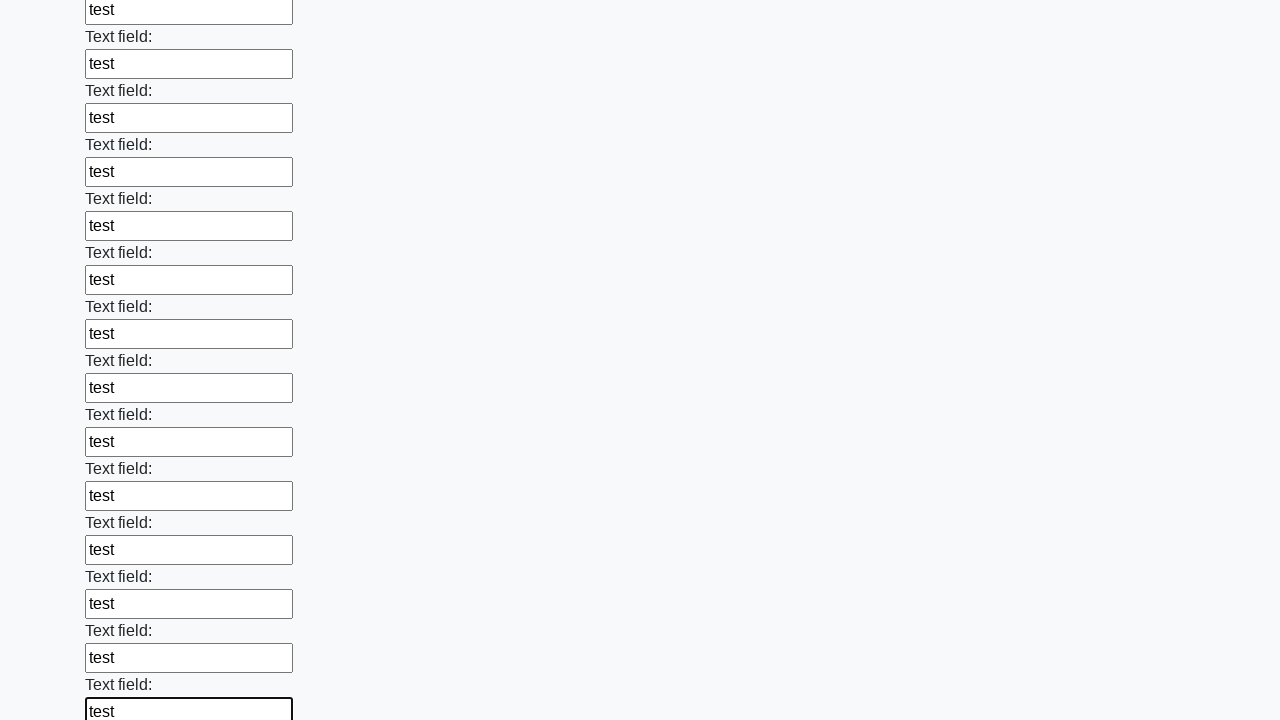

Filled input field 60 with 'test' on input >> nth=59
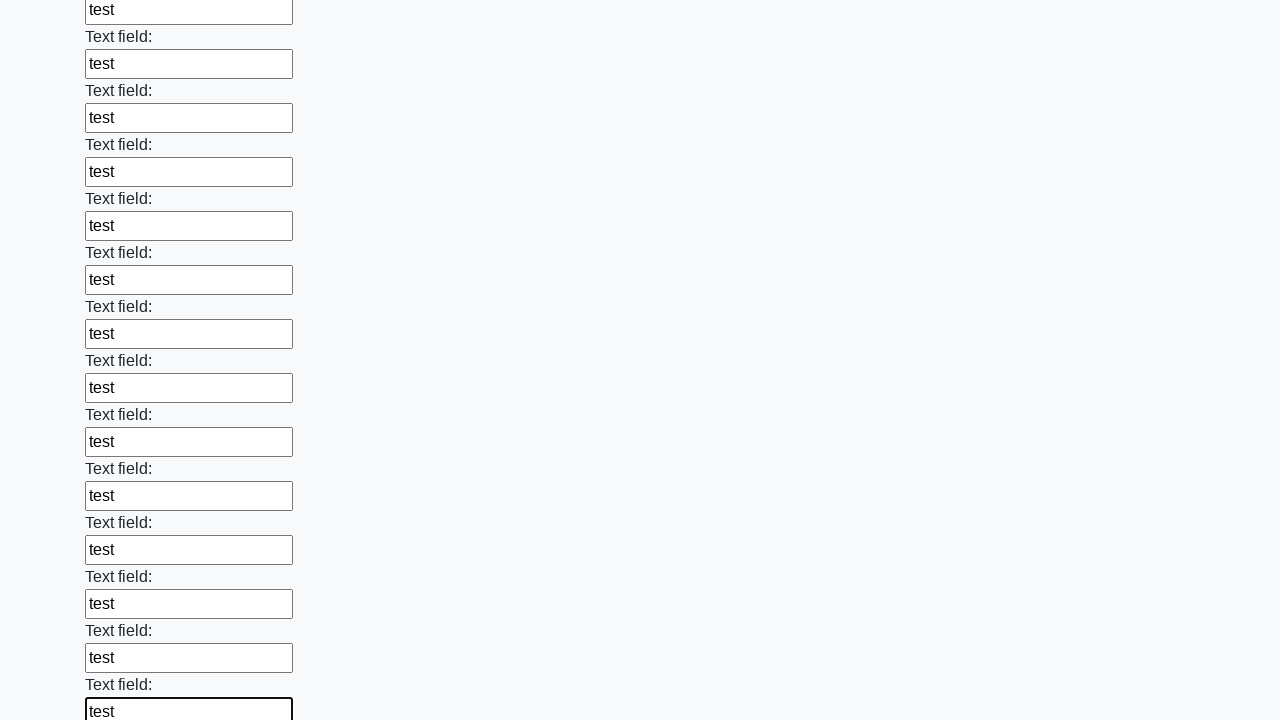

Filled input field 61 with 'test' on input >> nth=60
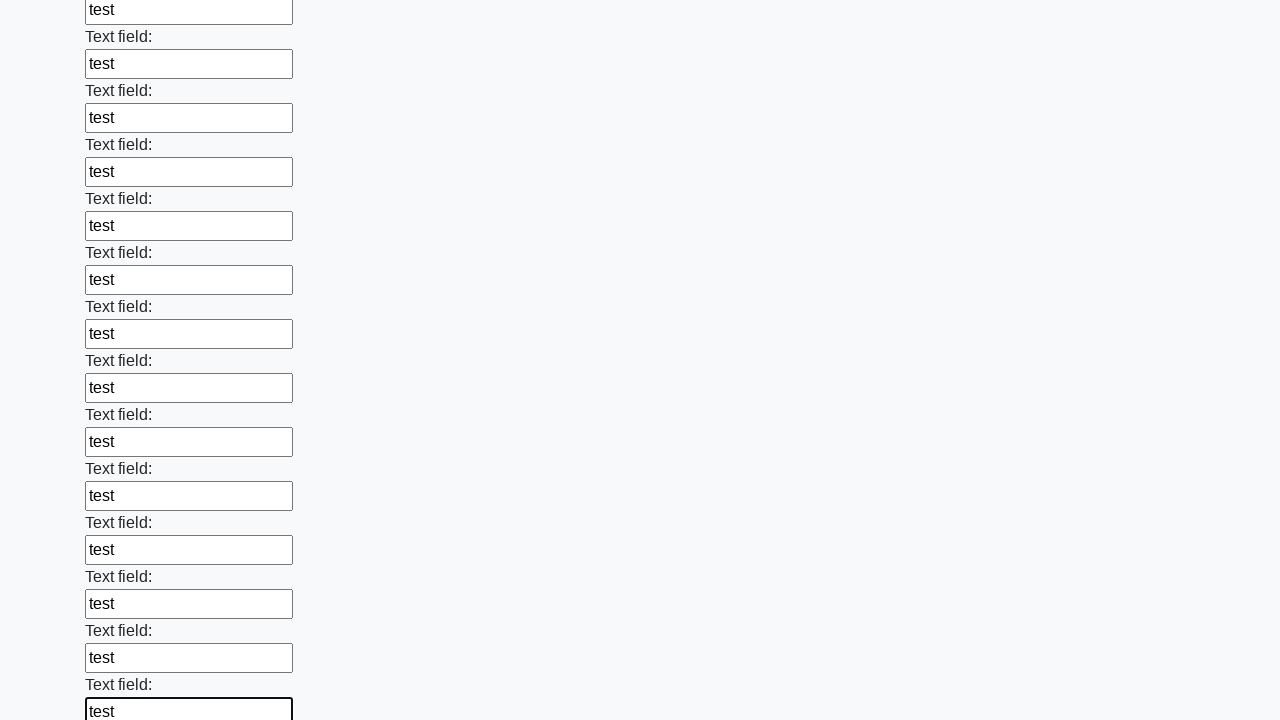

Filled input field 62 with 'test' on input >> nth=61
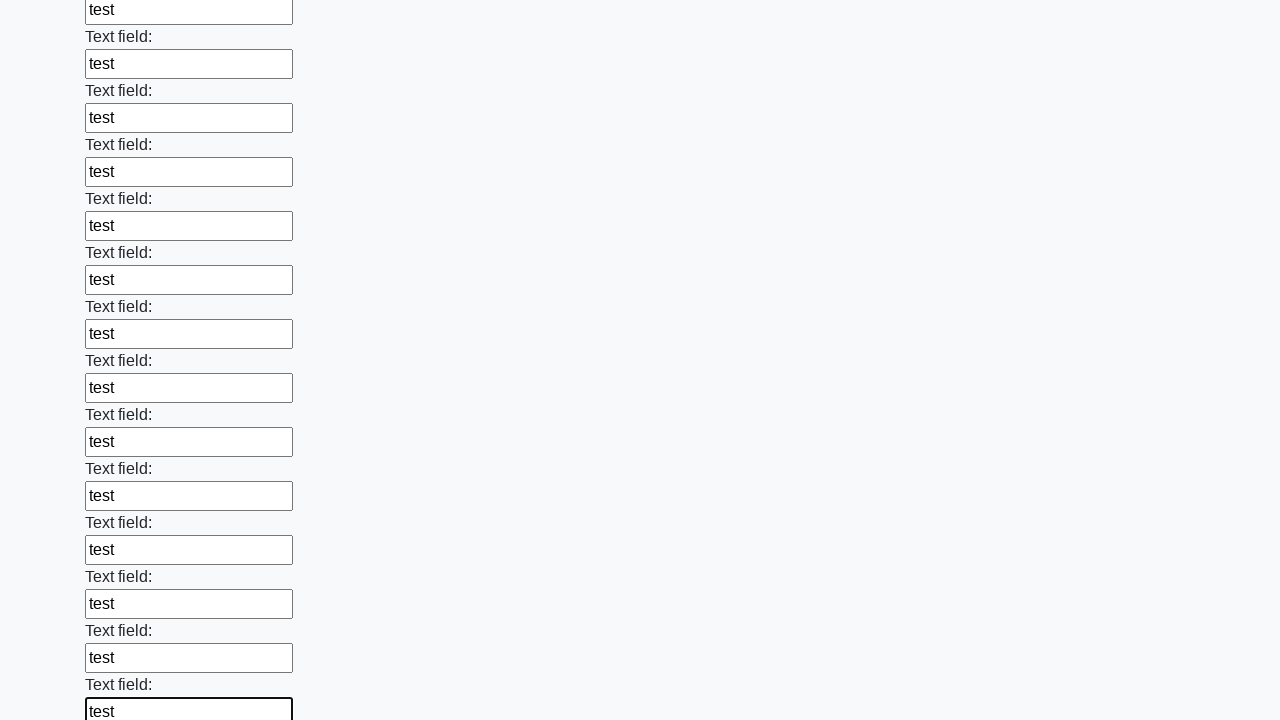

Filled input field 63 with 'test' on input >> nth=62
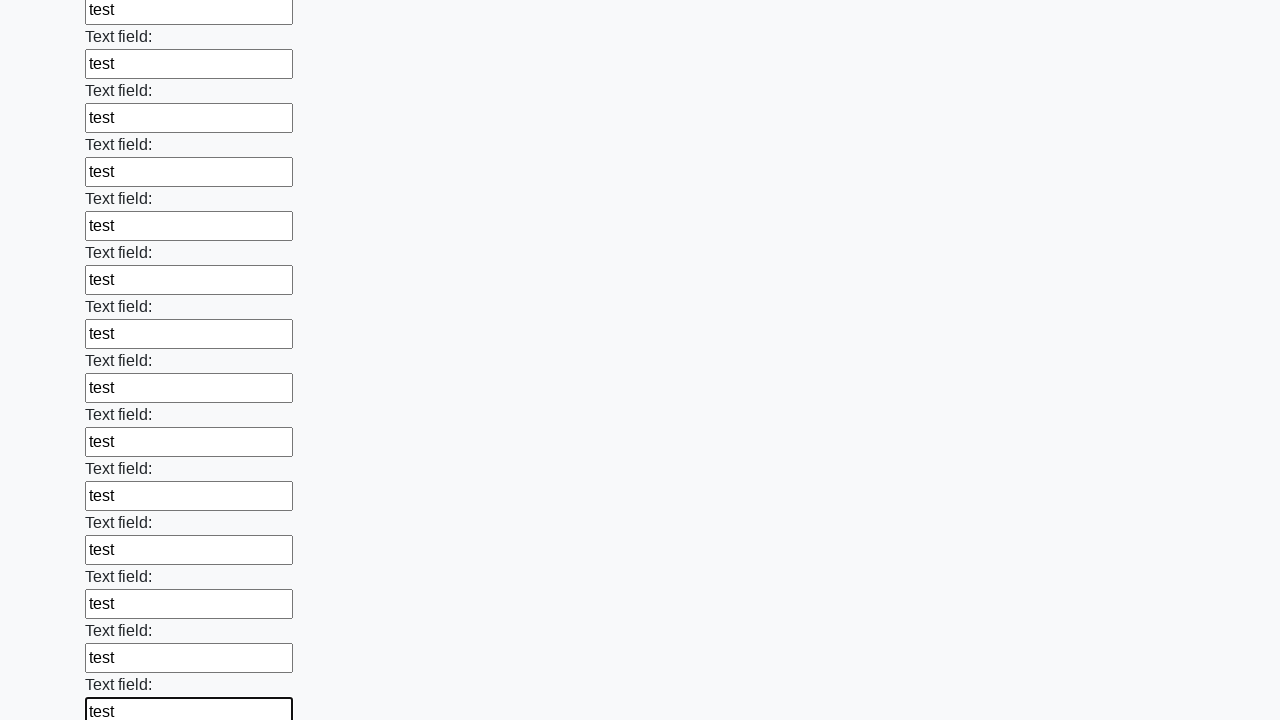

Filled input field 64 with 'test' on input >> nth=63
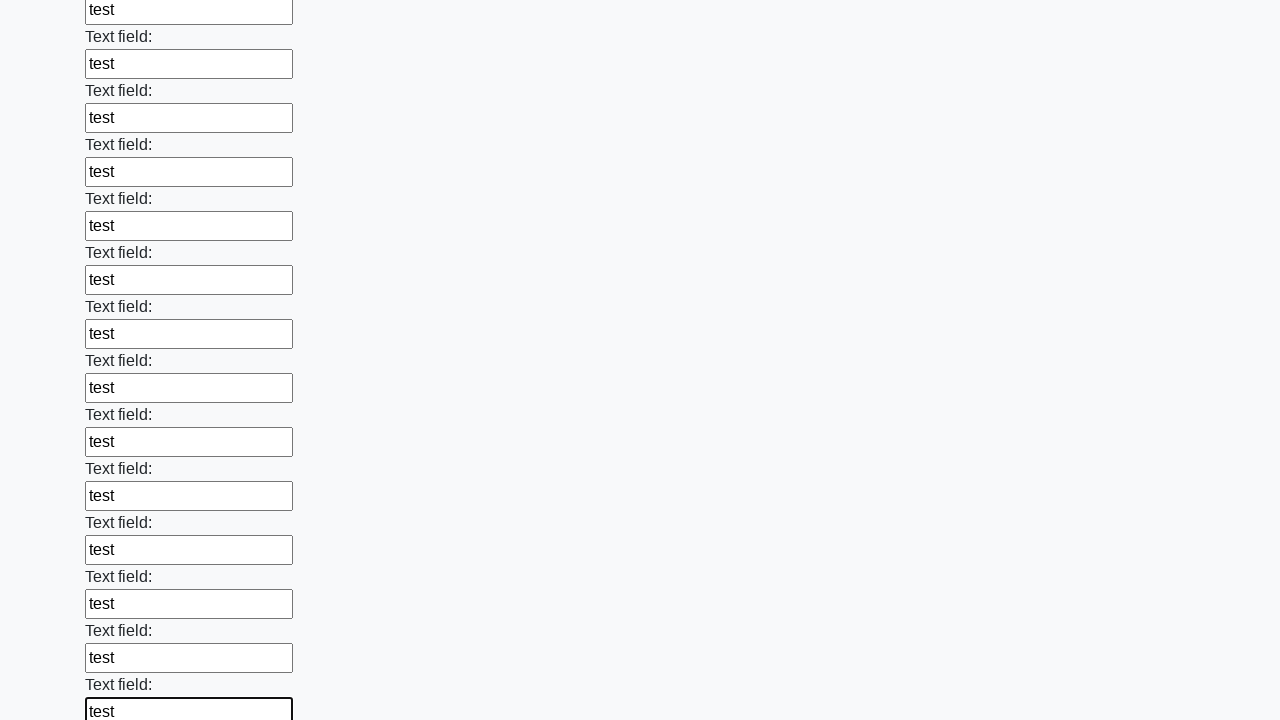

Filled input field 65 with 'test' on input >> nth=64
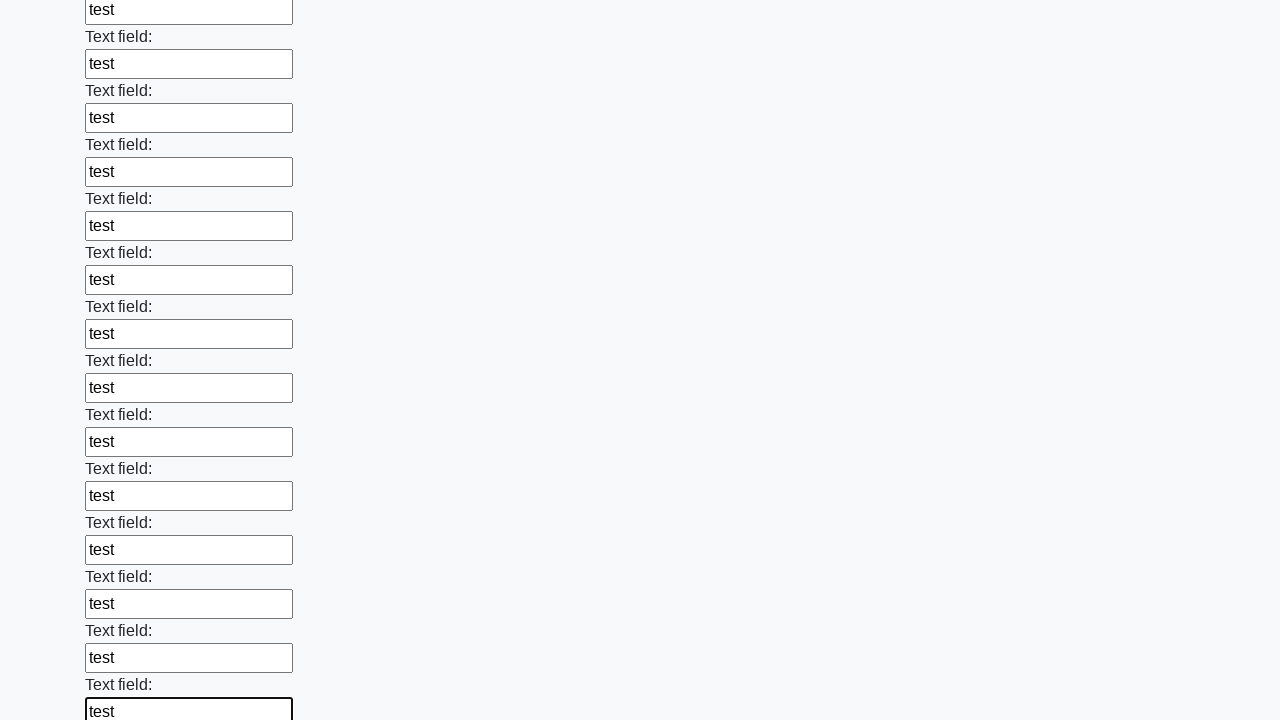

Filled input field 66 with 'test' on input >> nth=65
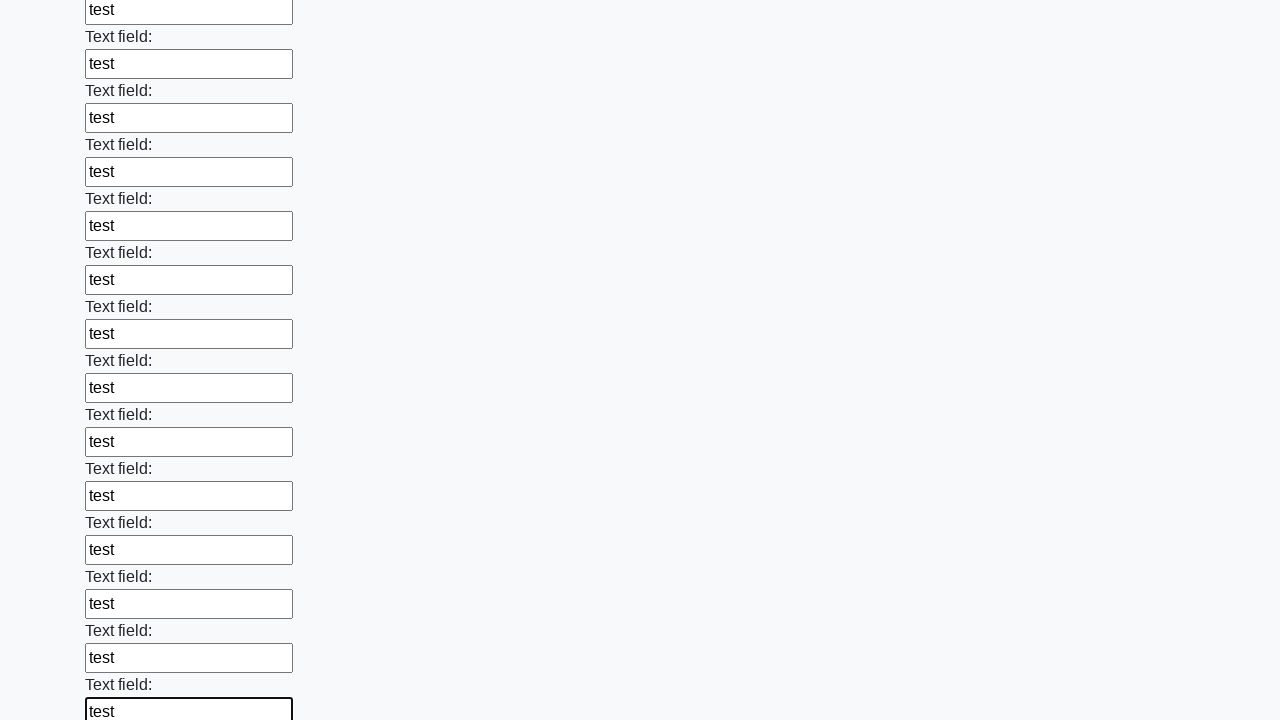

Filled input field 67 with 'test' on input >> nth=66
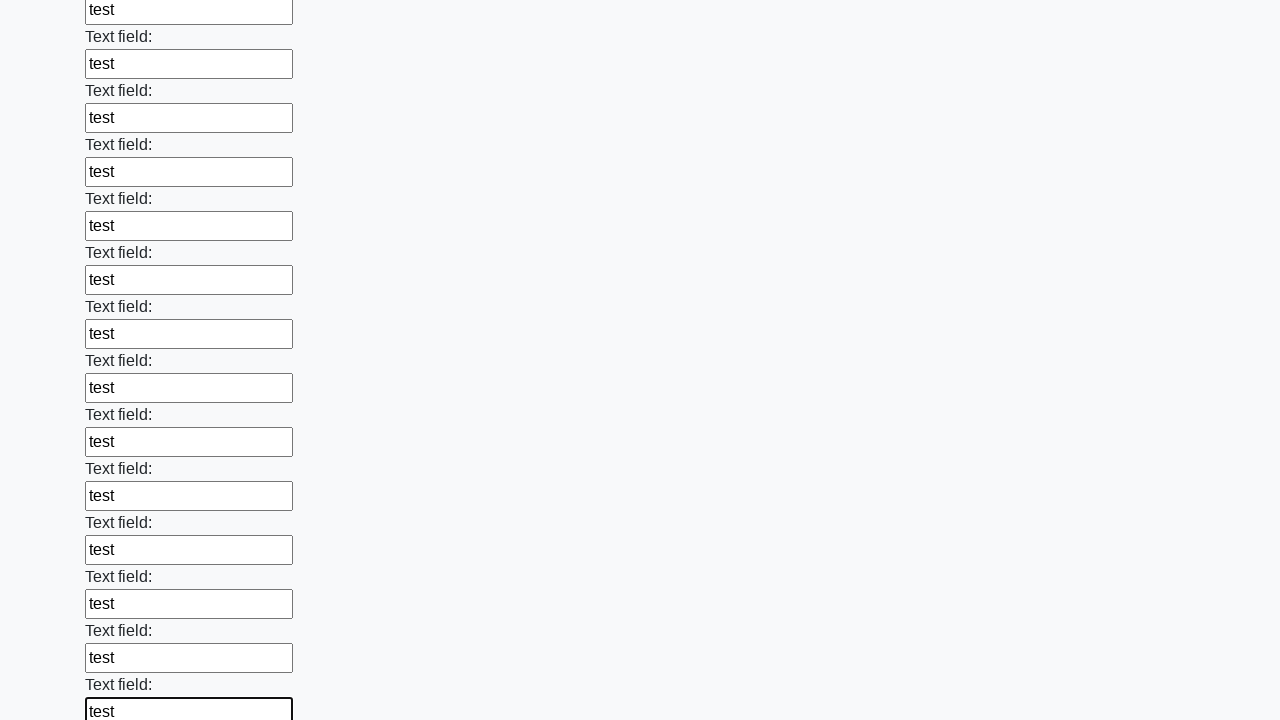

Filled input field 68 with 'test' on input >> nth=67
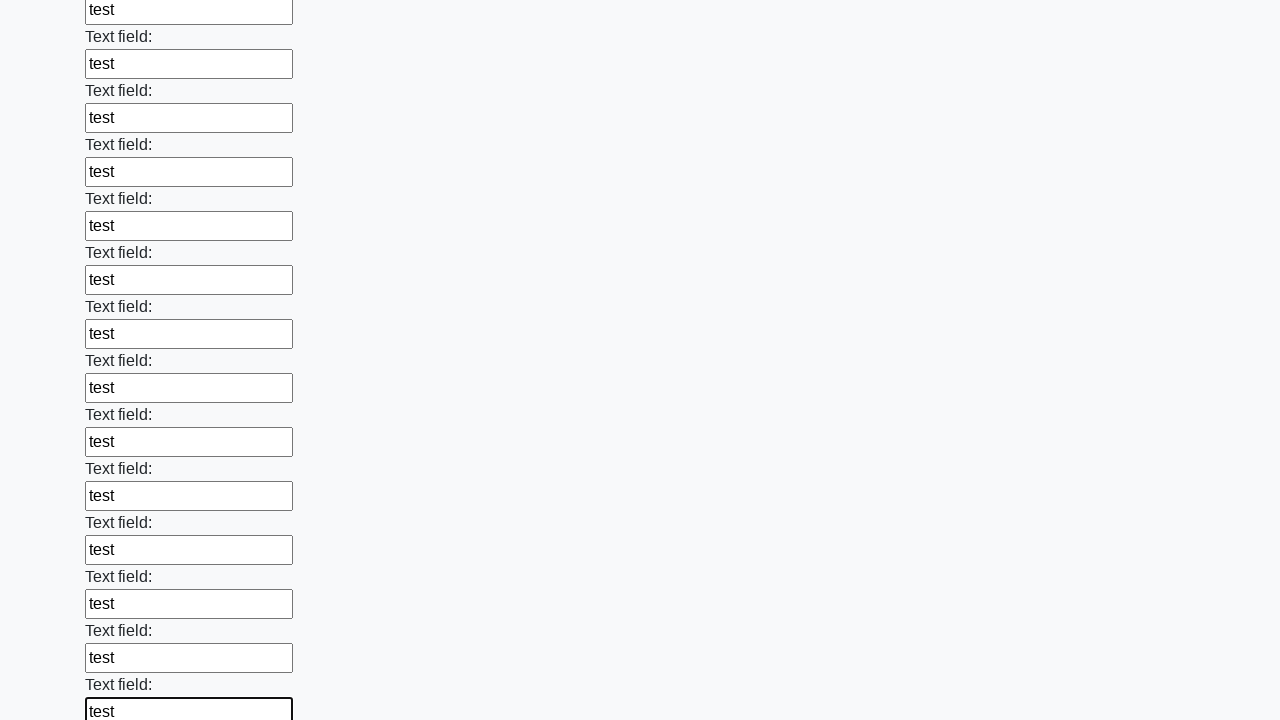

Filled input field 69 with 'test' on input >> nth=68
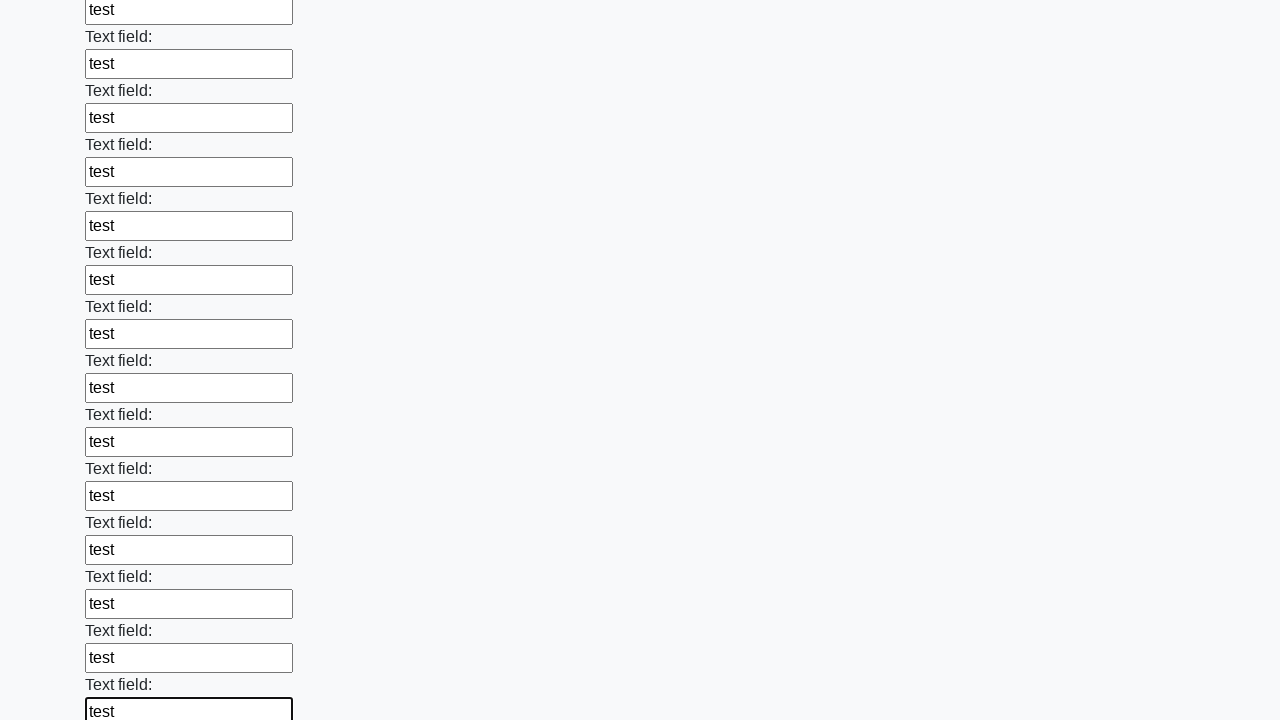

Filled input field 70 with 'test' on input >> nth=69
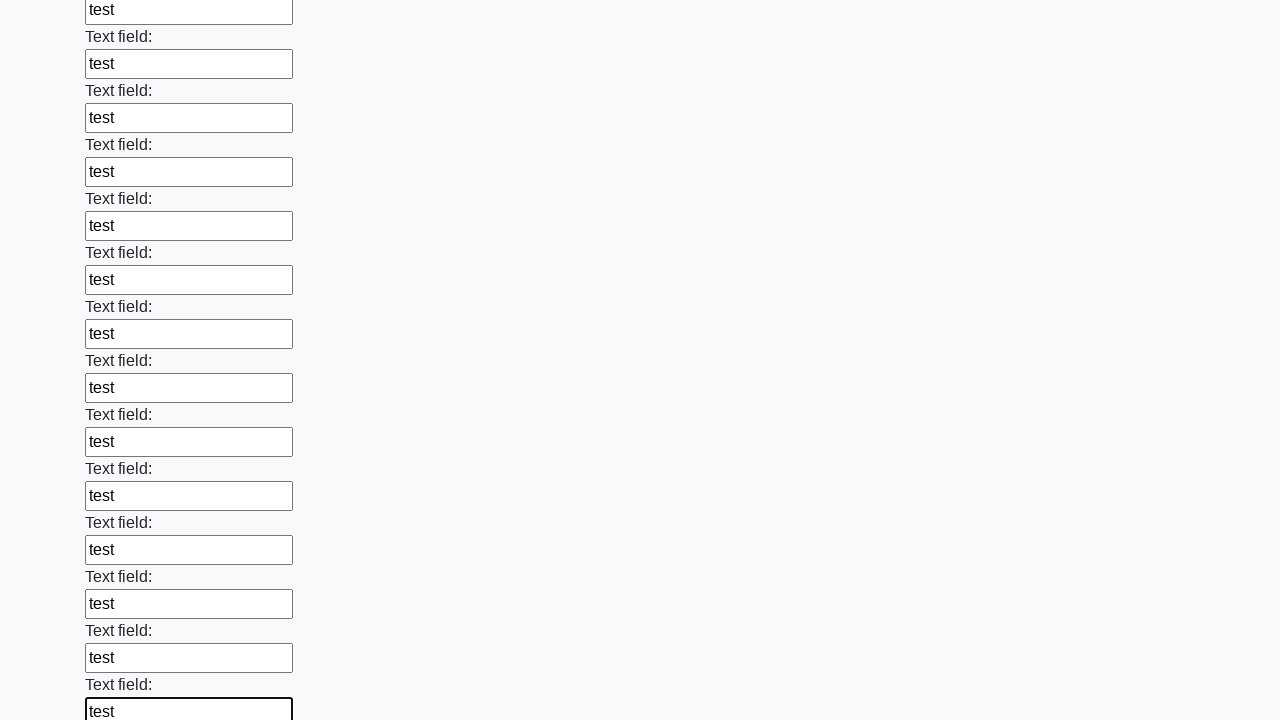

Filled input field 71 with 'test' on input >> nth=70
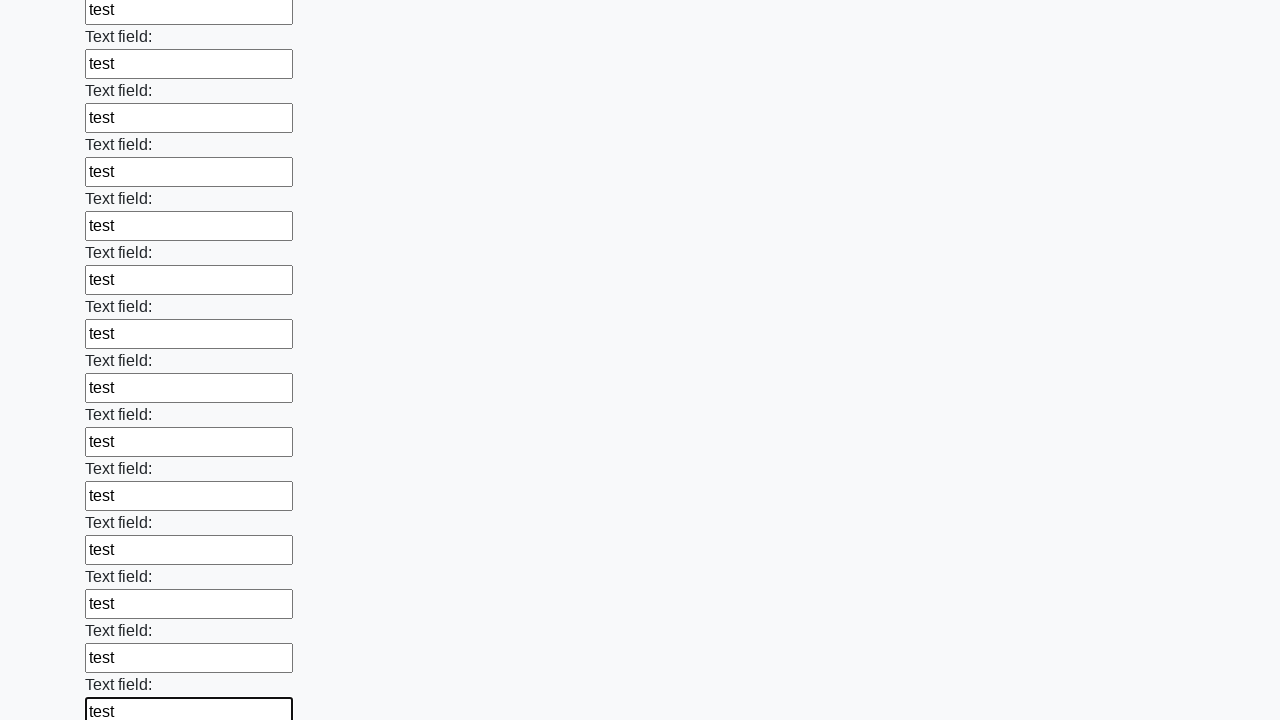

Filled input field 72 with 'test' on input >> nth=71
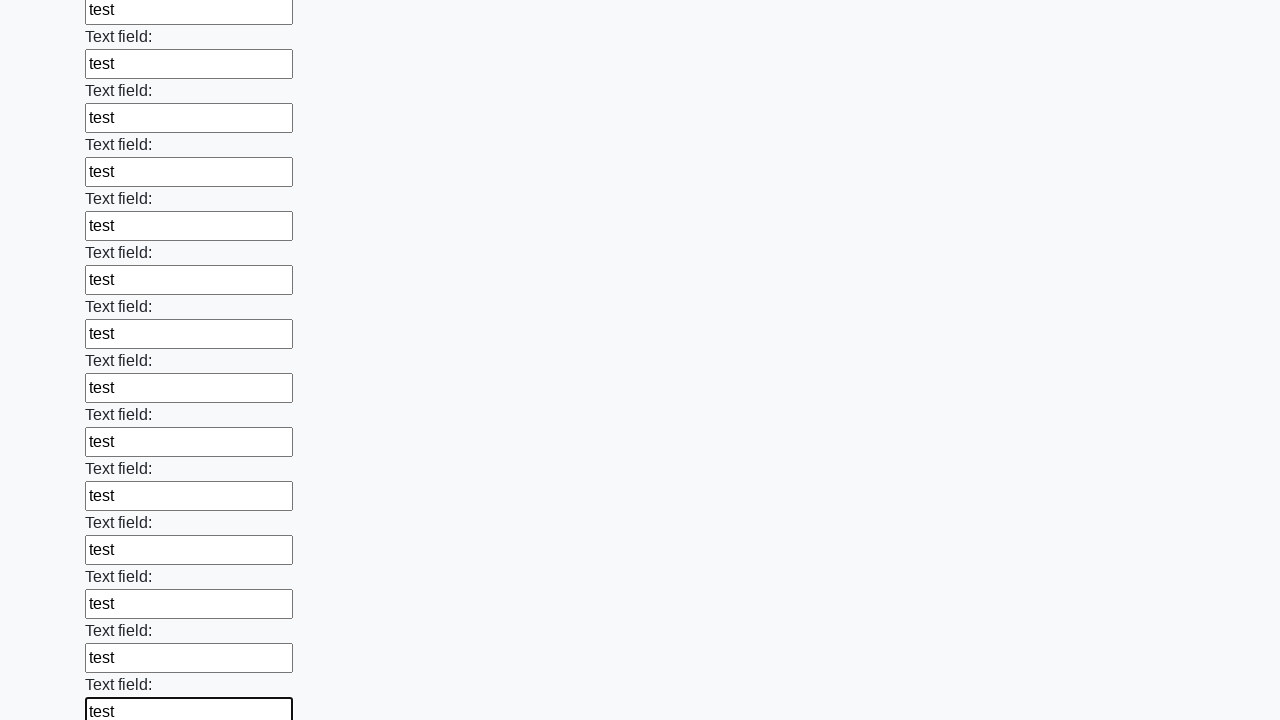

Filled input field 73 with 'test' on input >> nth=72
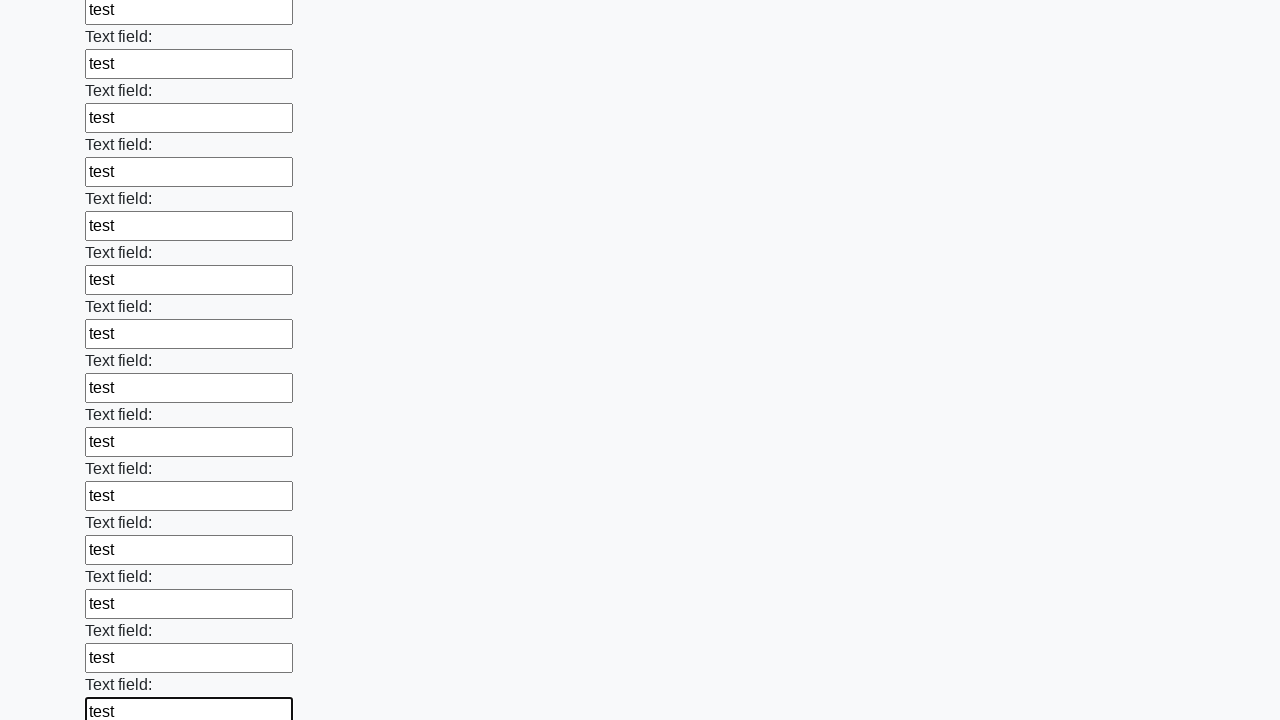

Filled input field 74 with 'test' on input >> nth=73
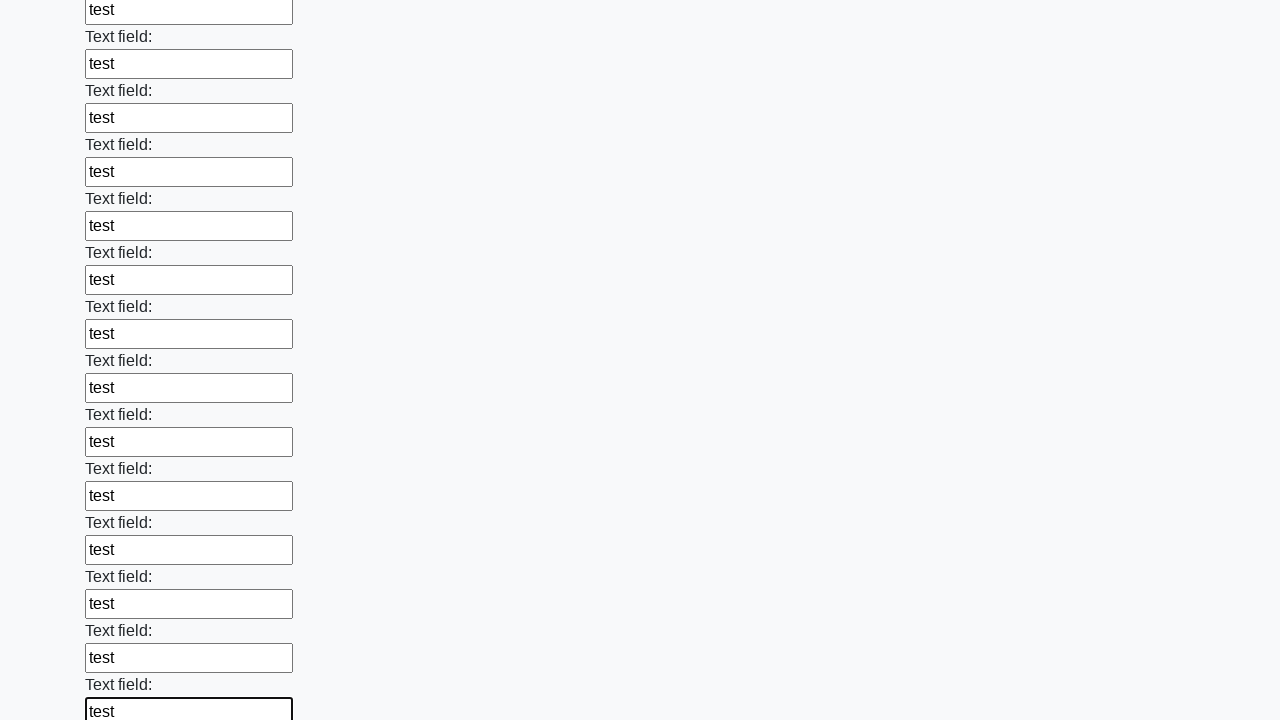

Filled input field 75 with 'test' on input >> nth=74
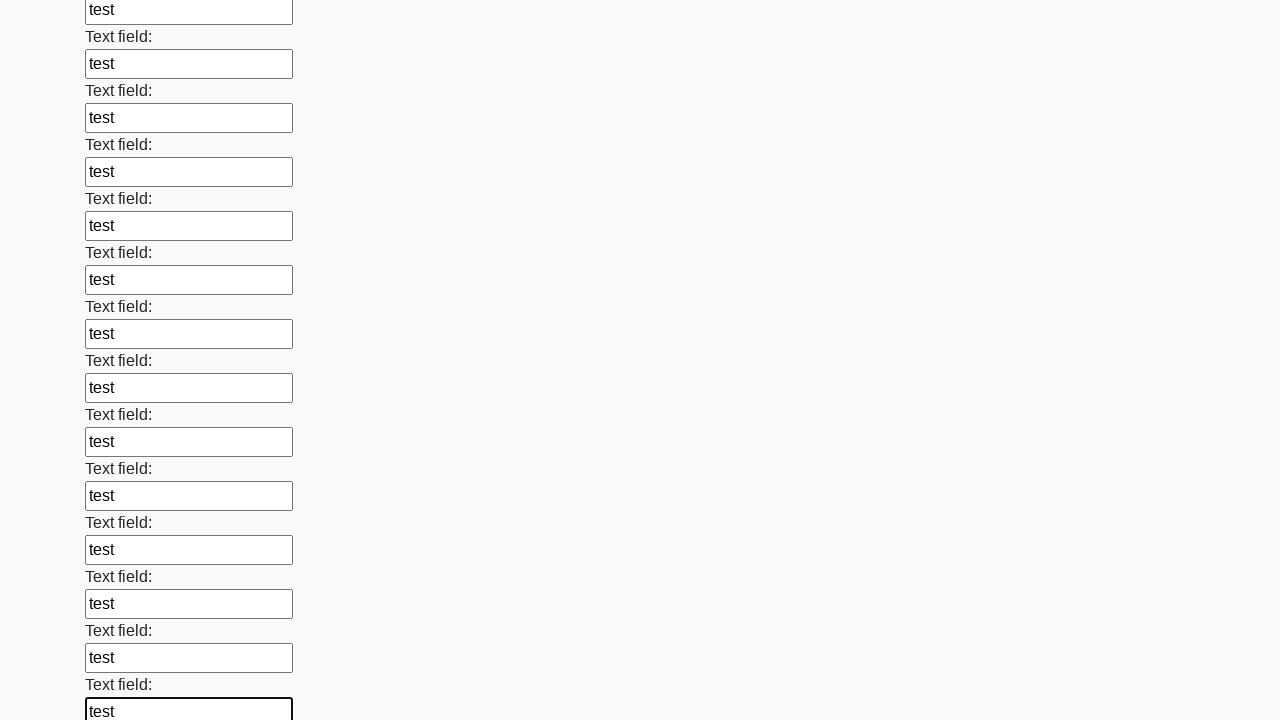

Filled input field 76 with 'test' on input >> nth=75
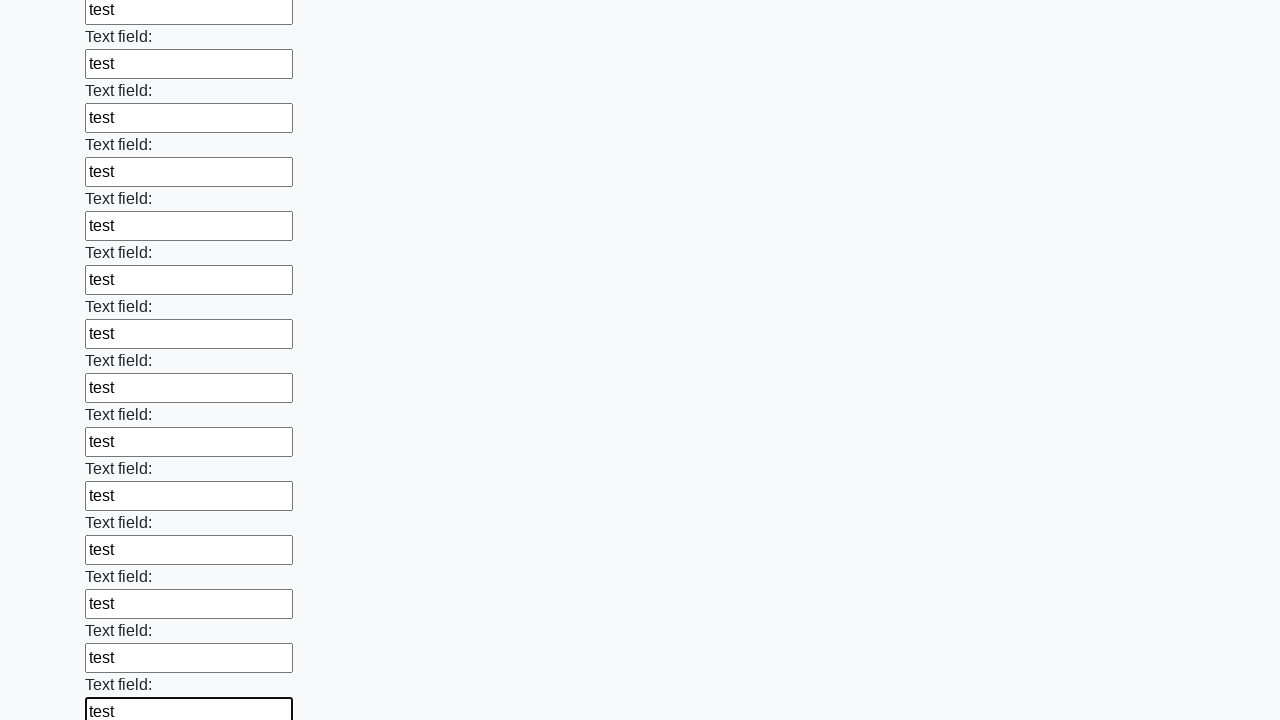

Filled input field 77 with 'test' on input >> nth=76
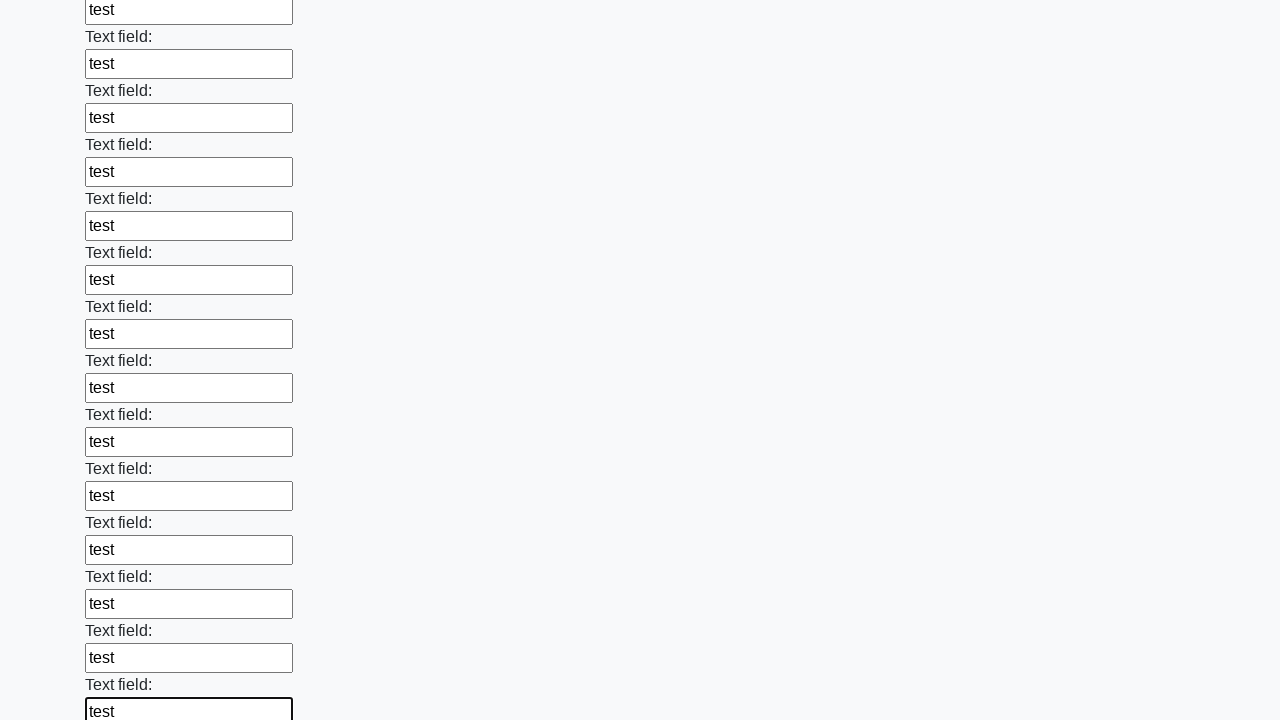

Filled input field 78 with 'test' on input >> nth=77
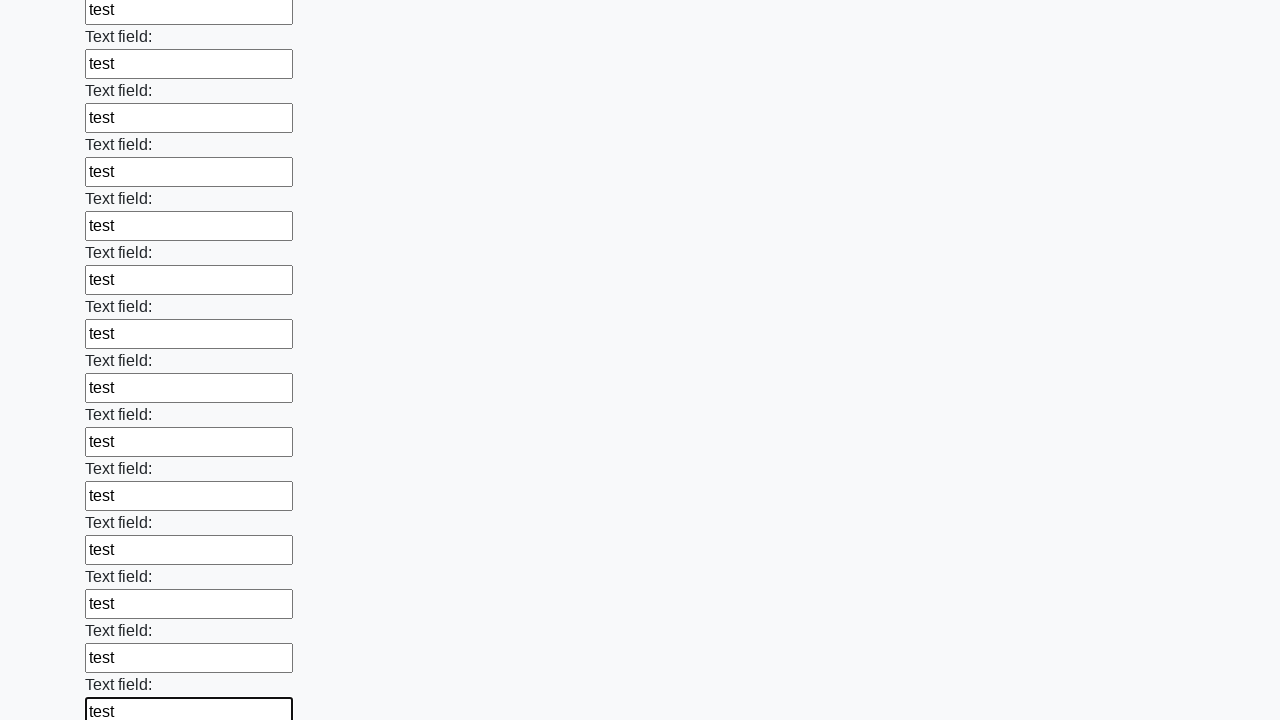

Filled input field 79 with 'test' on input >> nth=78
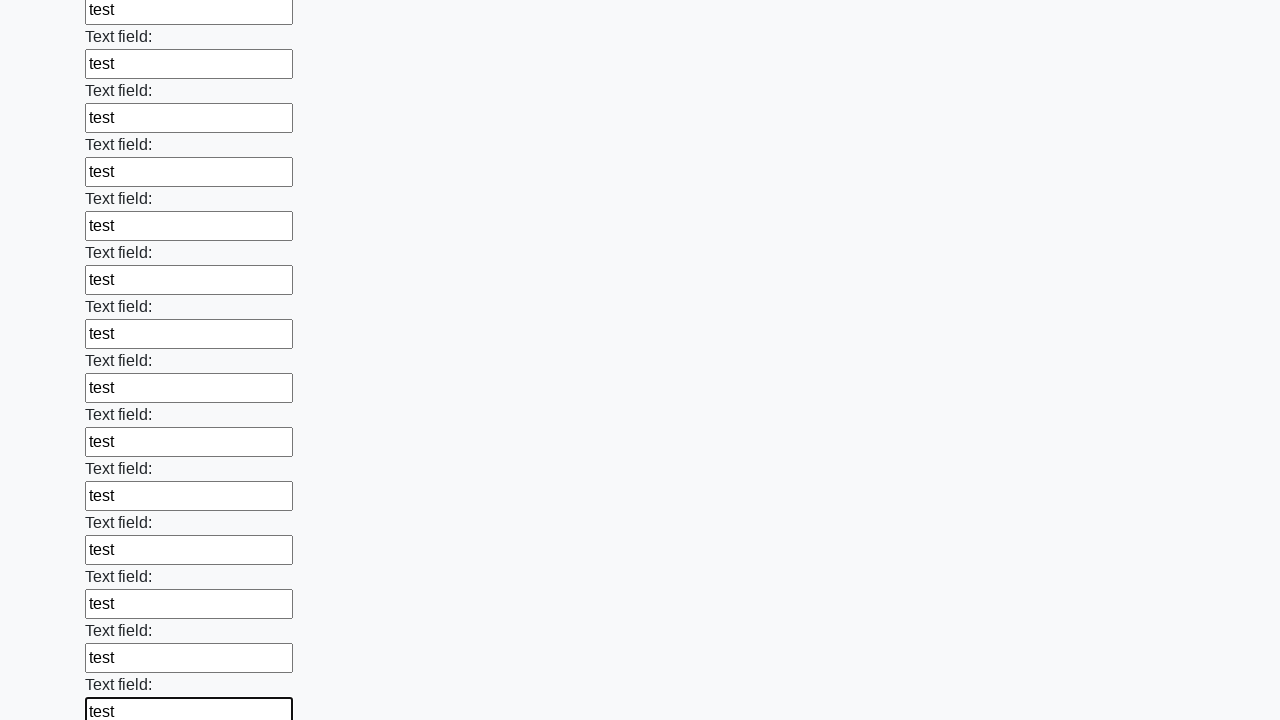

Filled input field 80 with 'test' on input >> nth=79
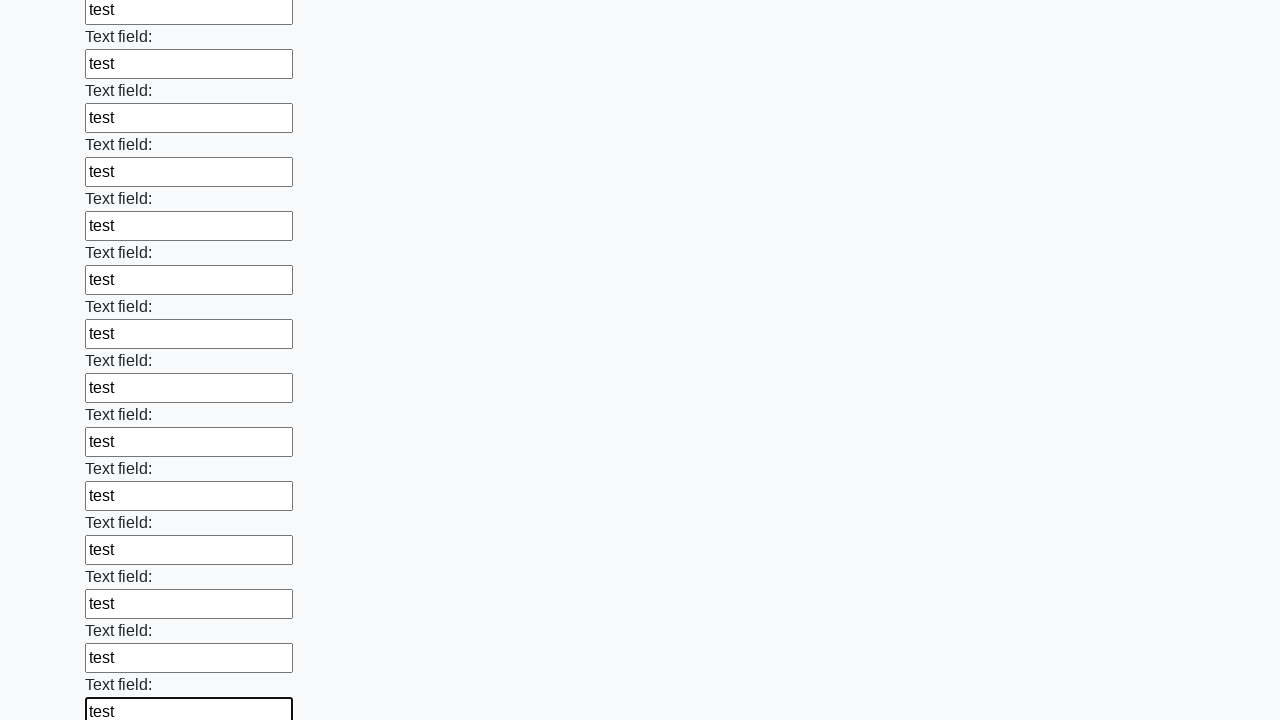

Filled input field 81 with 'test' on input >> nth=80
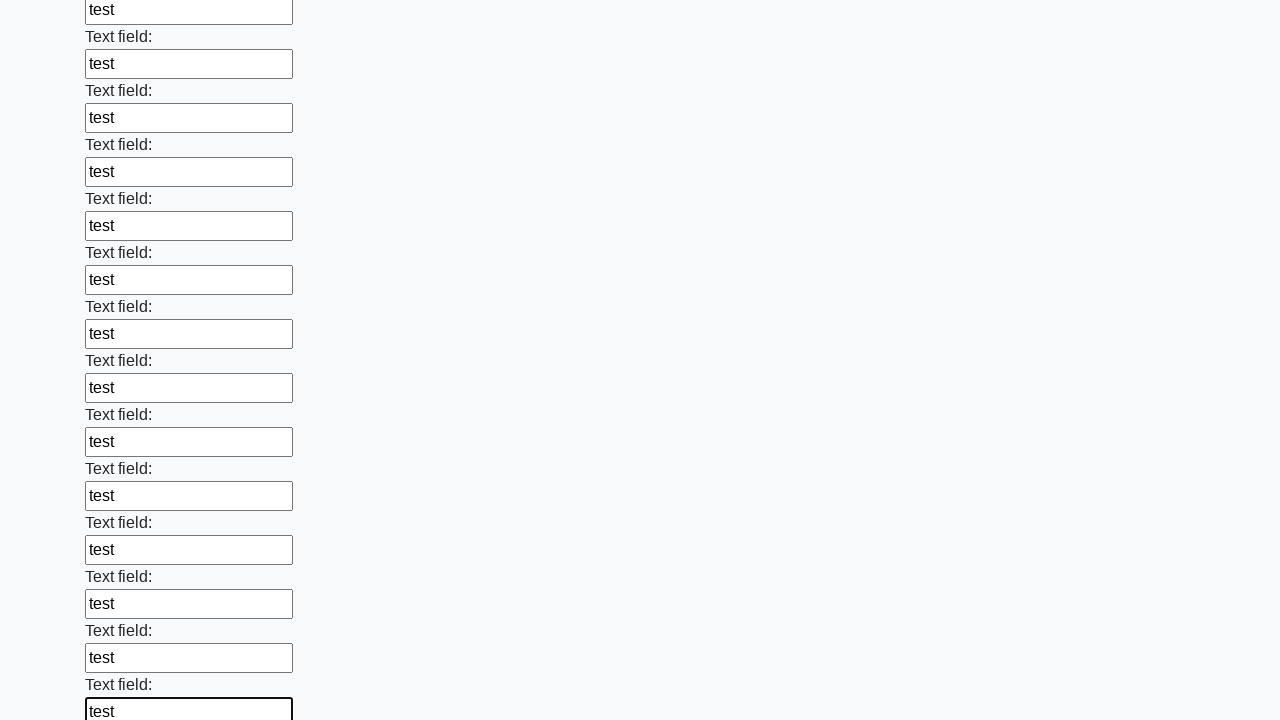

Filled input field 82 with 'test' on input >> nth=81
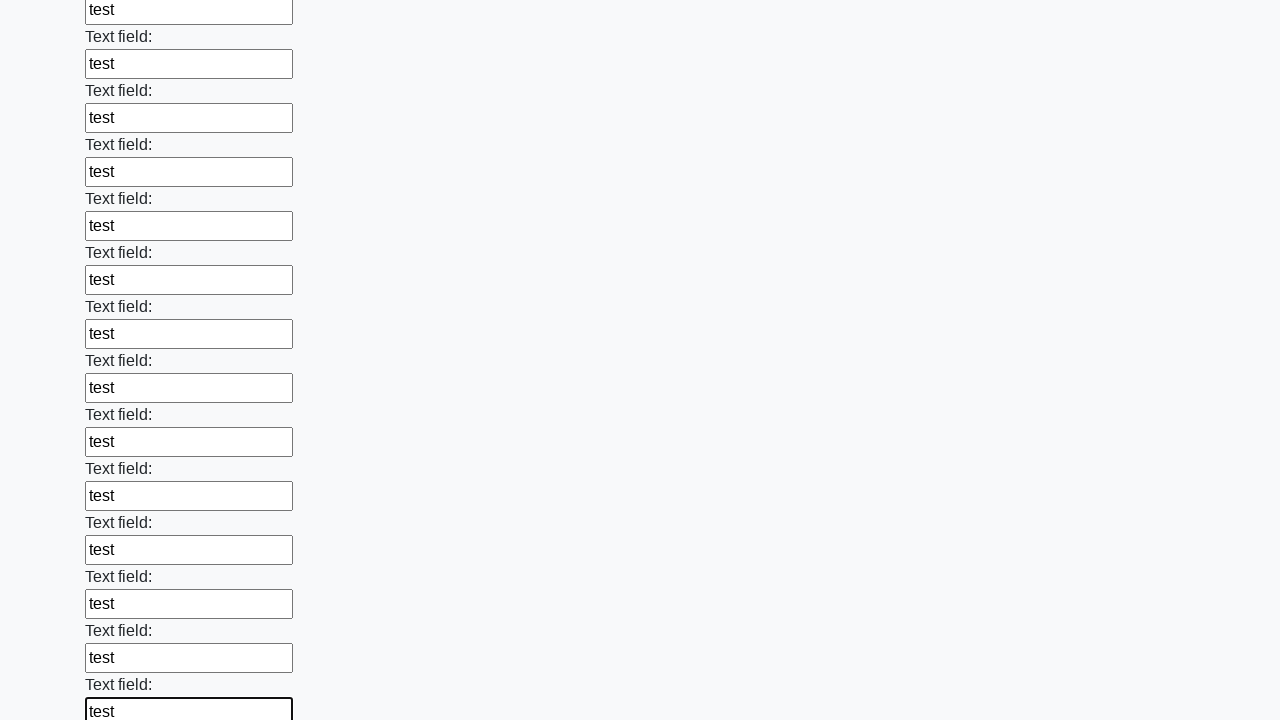

Filled input field 83 with 'test' on input >> nth=82
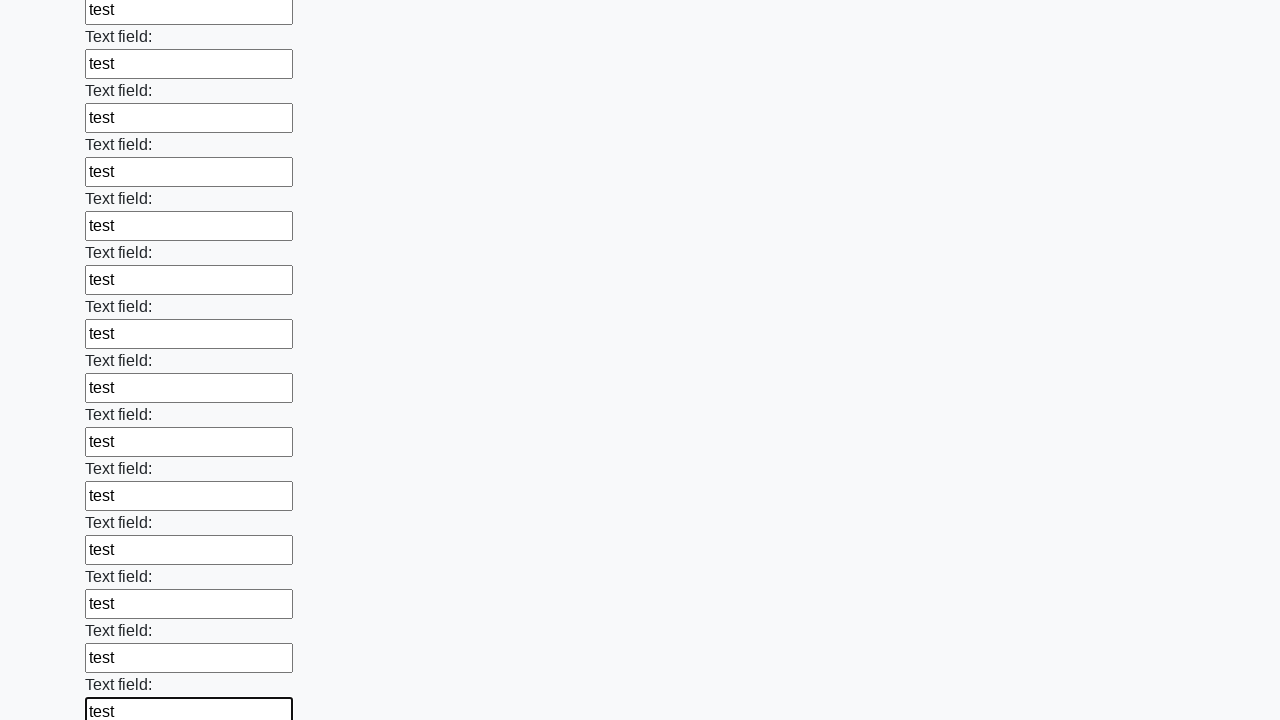

Filled input field 84 with 'test' on input >> nth=83
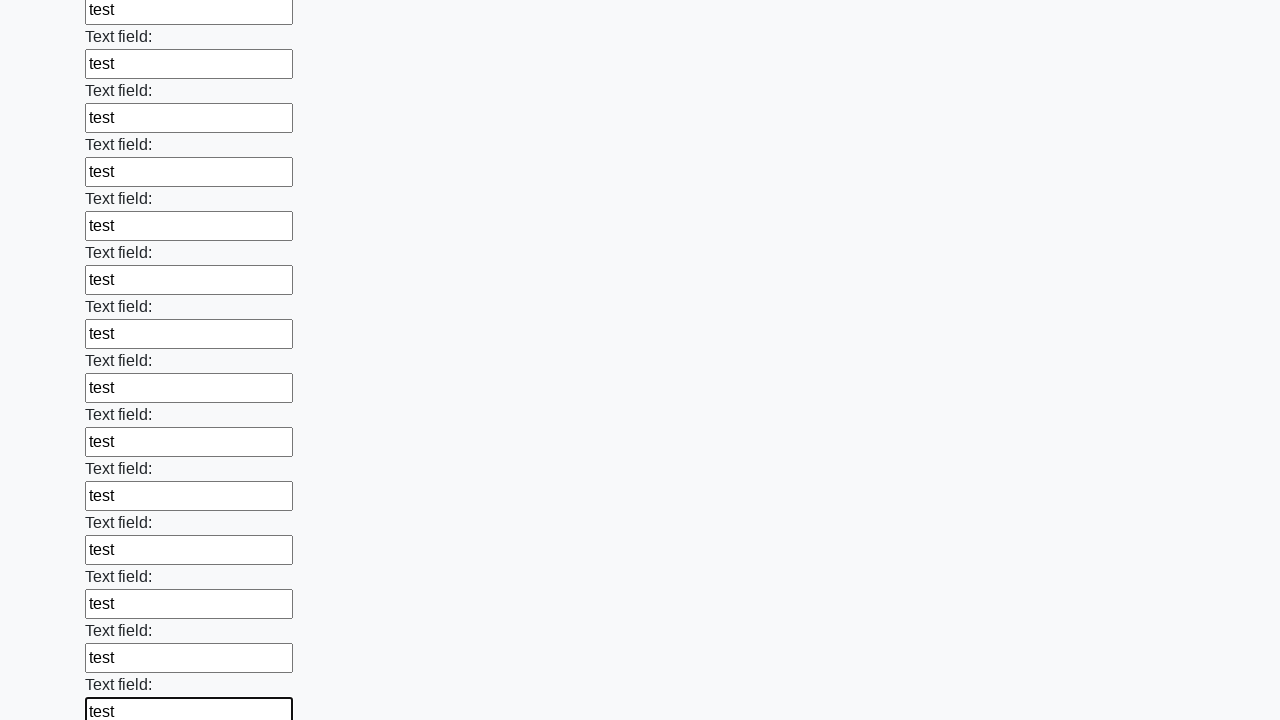

Filled input field 85 with 'test' on input >> nth=84
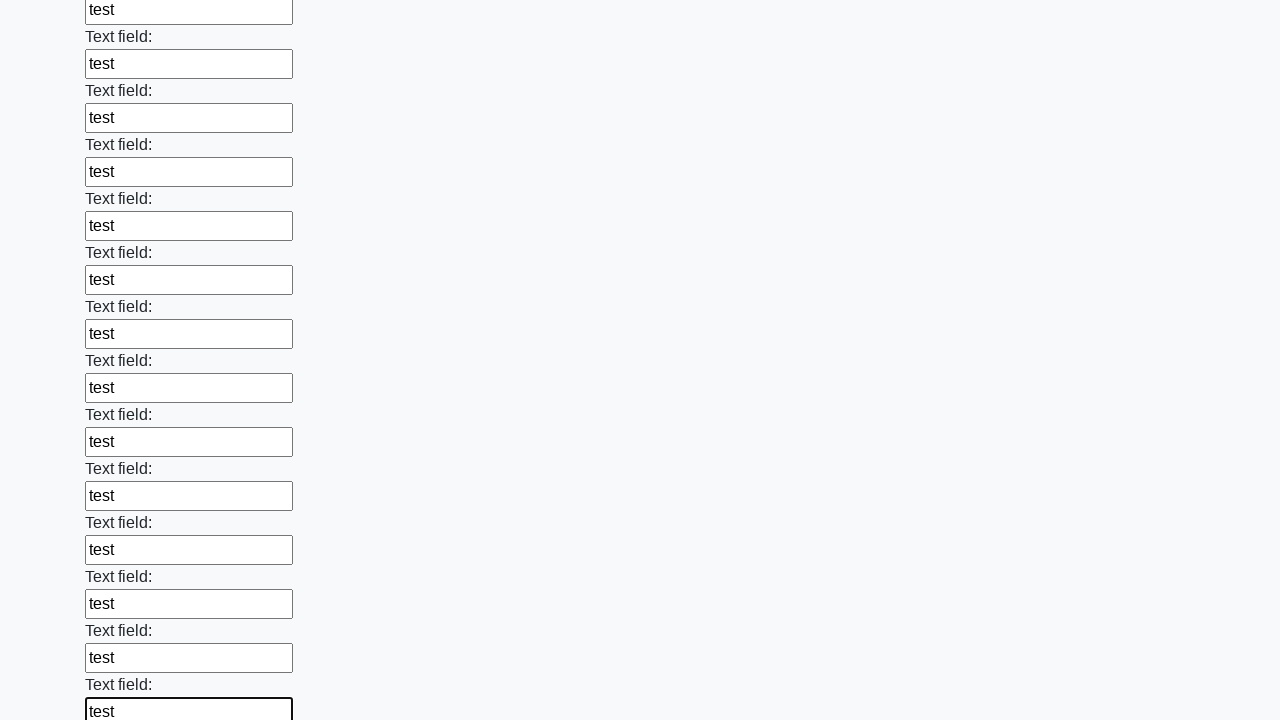

Filled input field 86 with 'test' on input >> nth=85
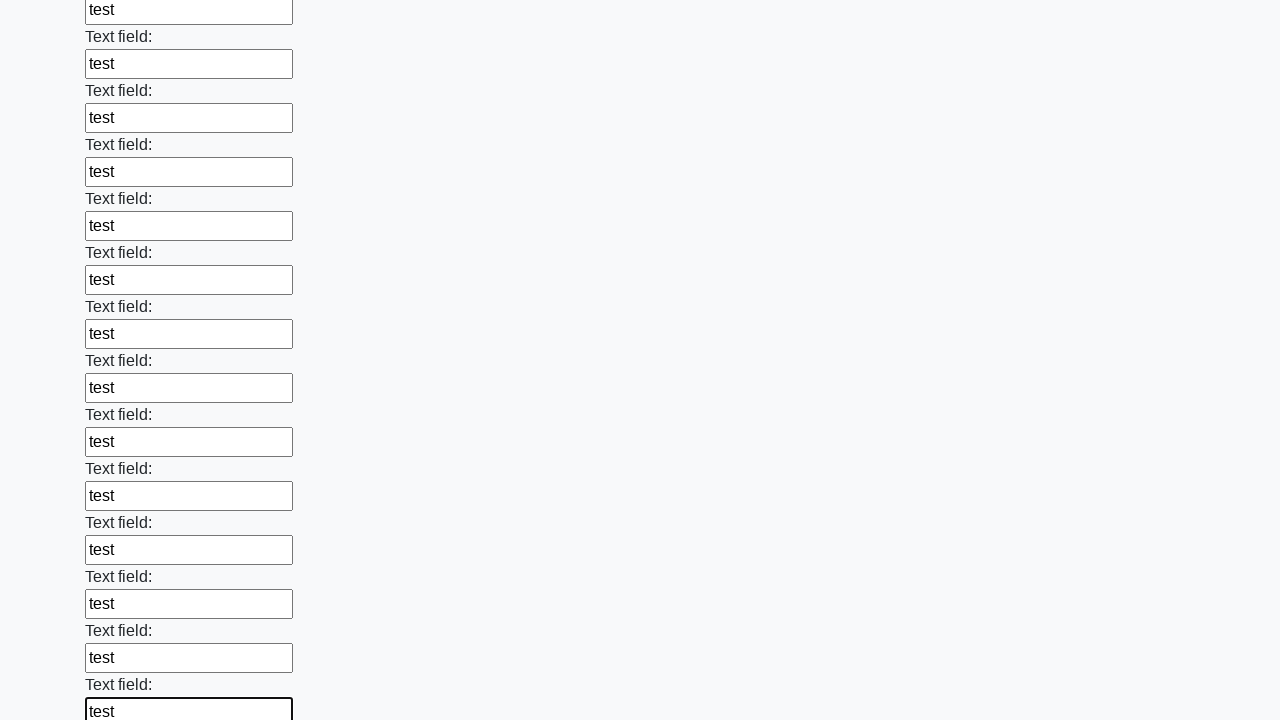

Filled input field 87 with 'test' on input >> nth=86
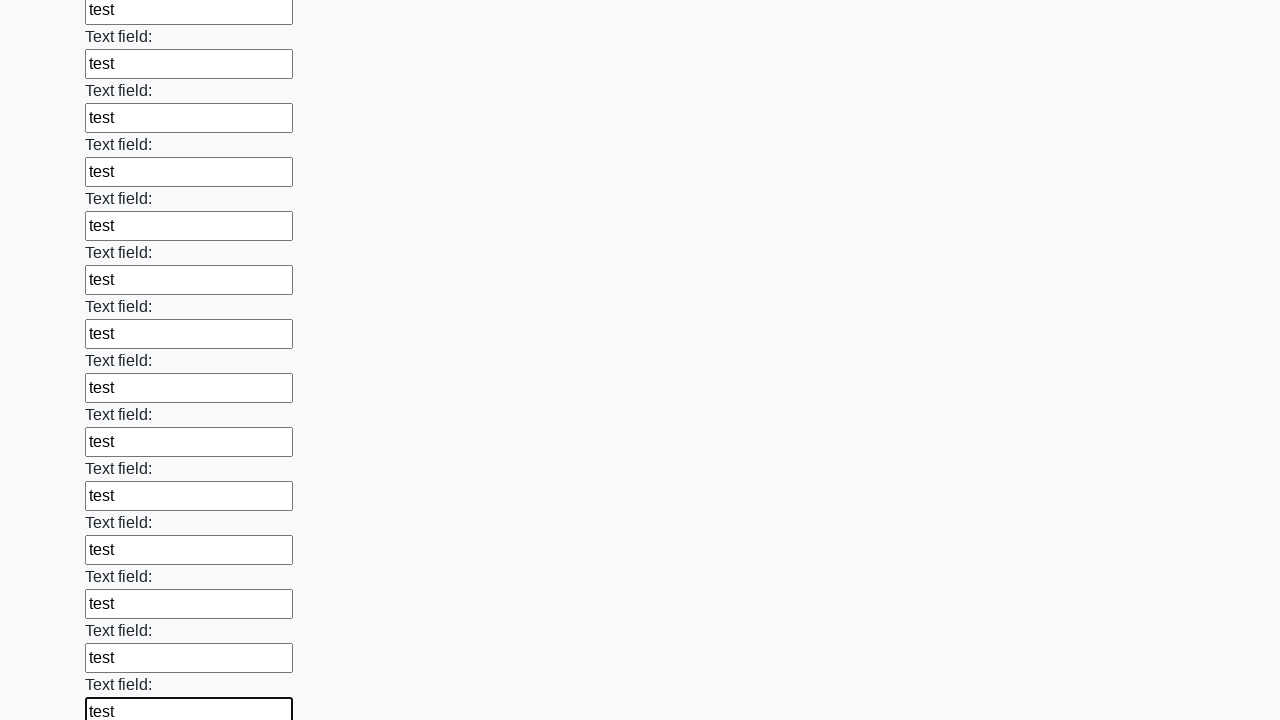

Filled input field 88 with 'test' on input >> nth=87
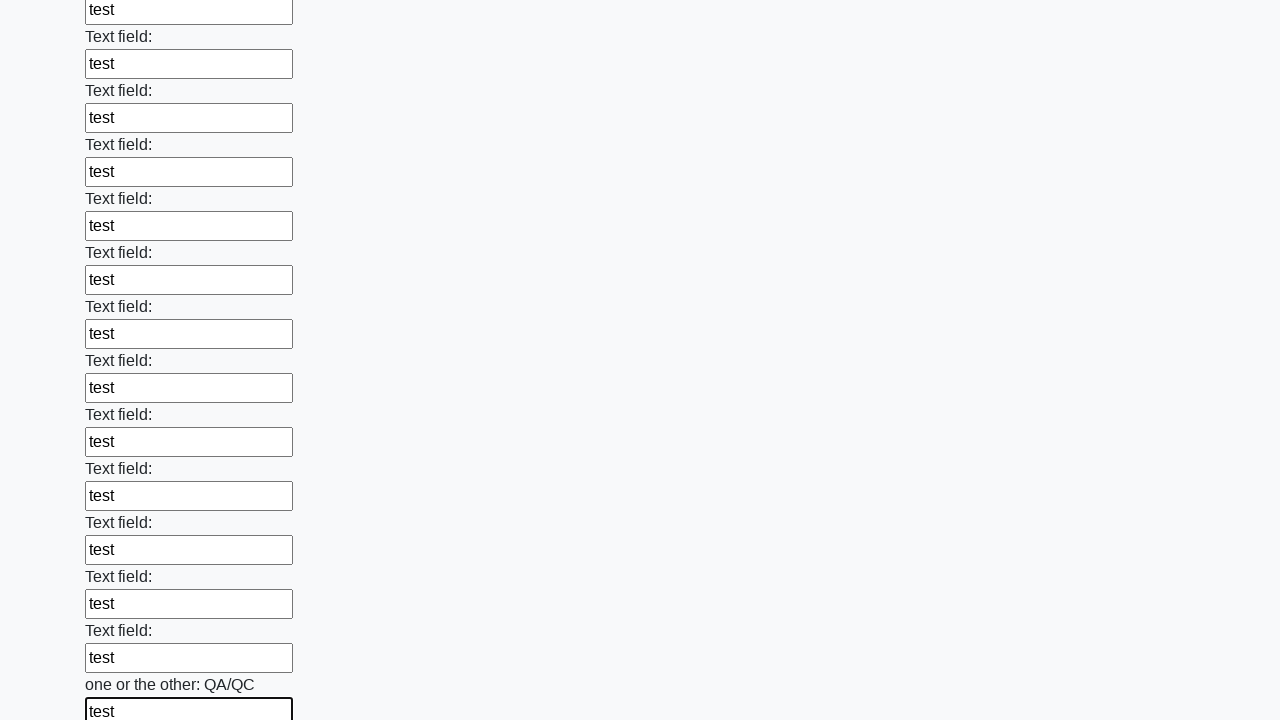

Filled input field 89 with 'test' on input >> nth=88
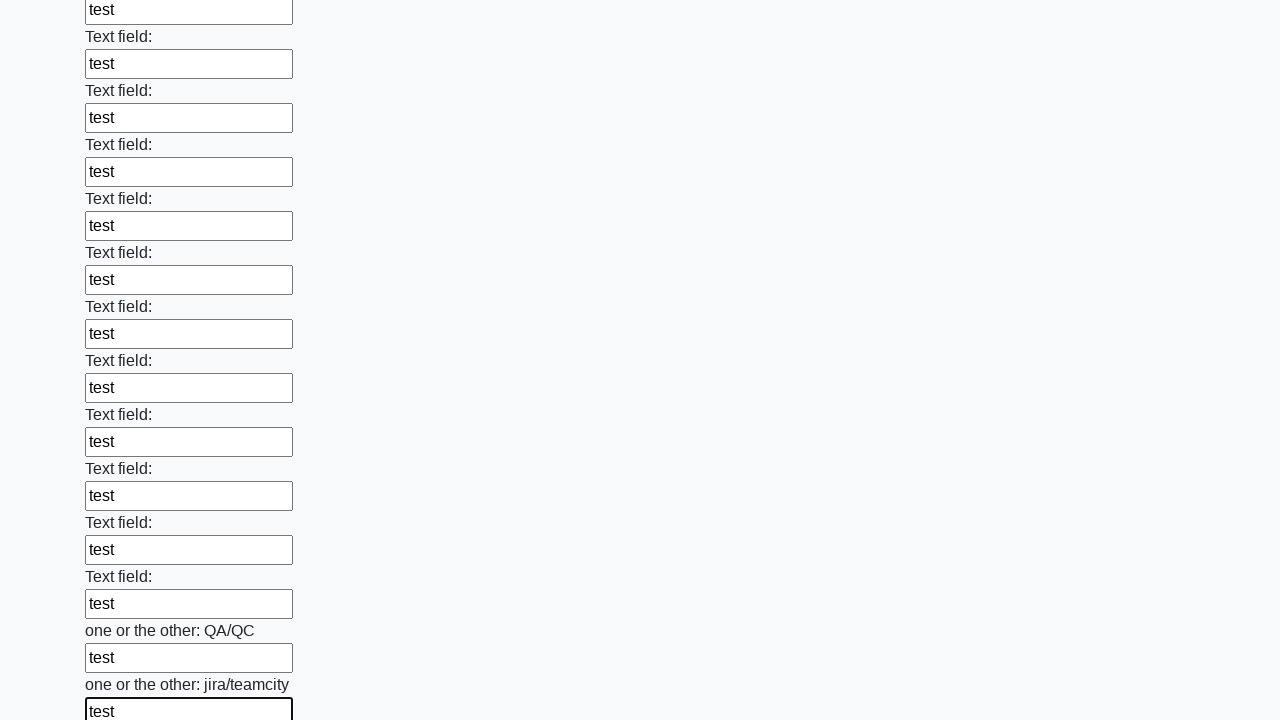

Filled input field 90 with 'test' on input >> nth=89
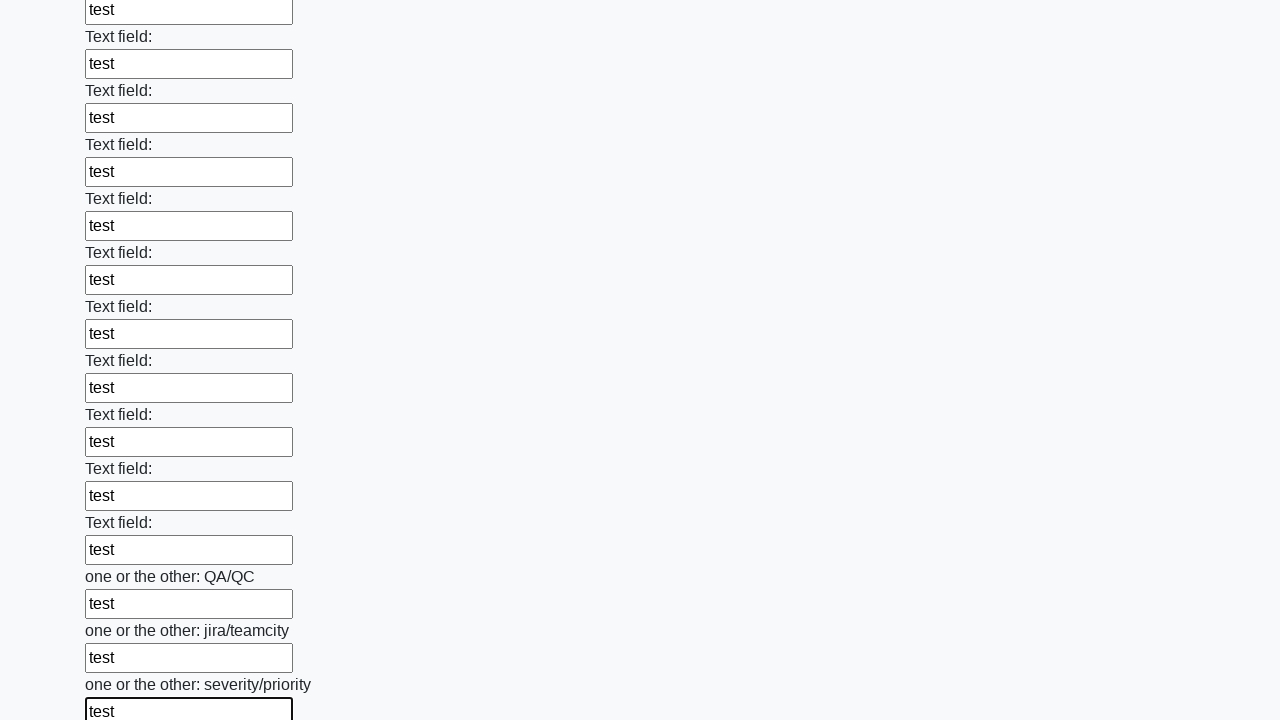

Filled input field 91 with 'test' on input >> nth=90
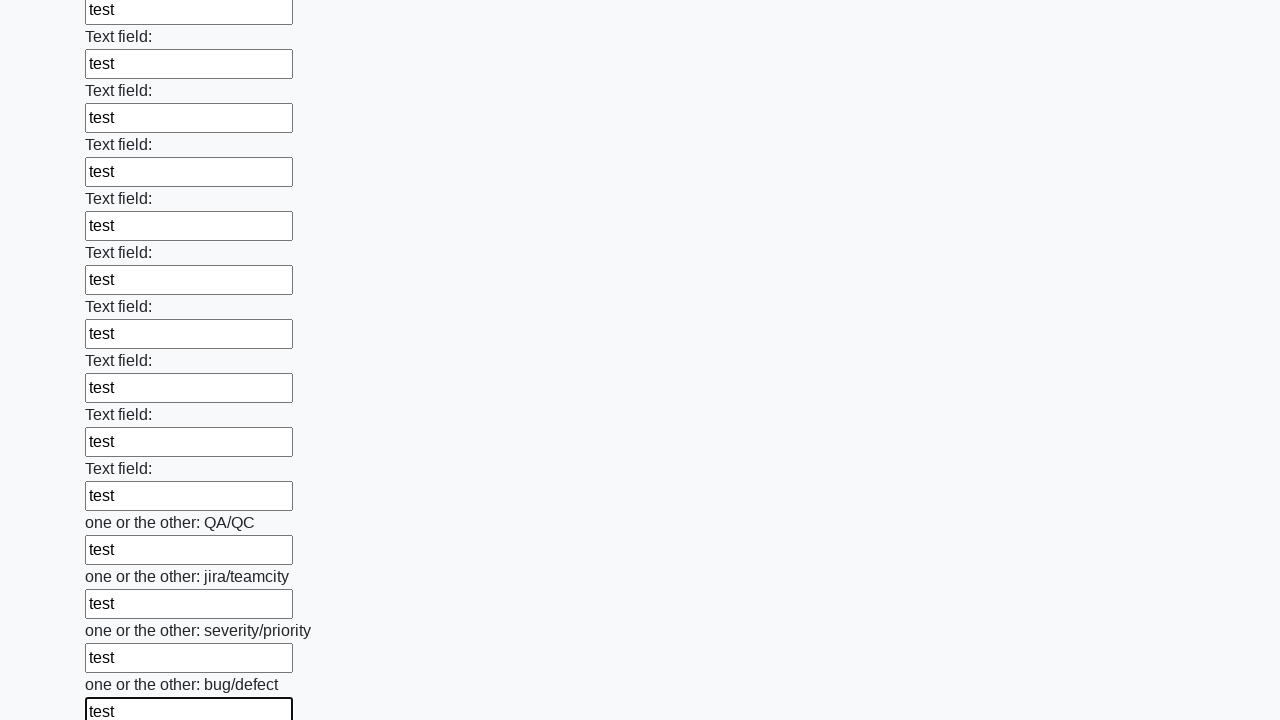

Filled input field 92 with 'test' on input >> nth=91
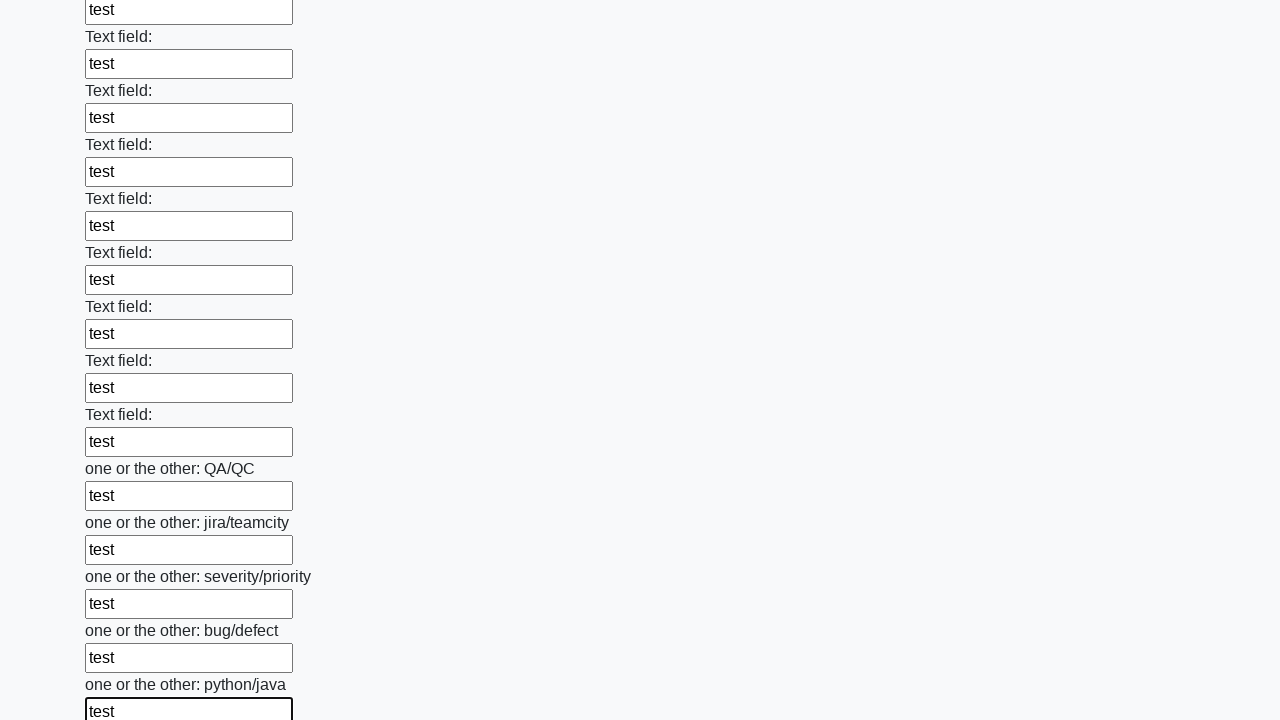

Filled input field 93 with 'test' on input >> nth=92
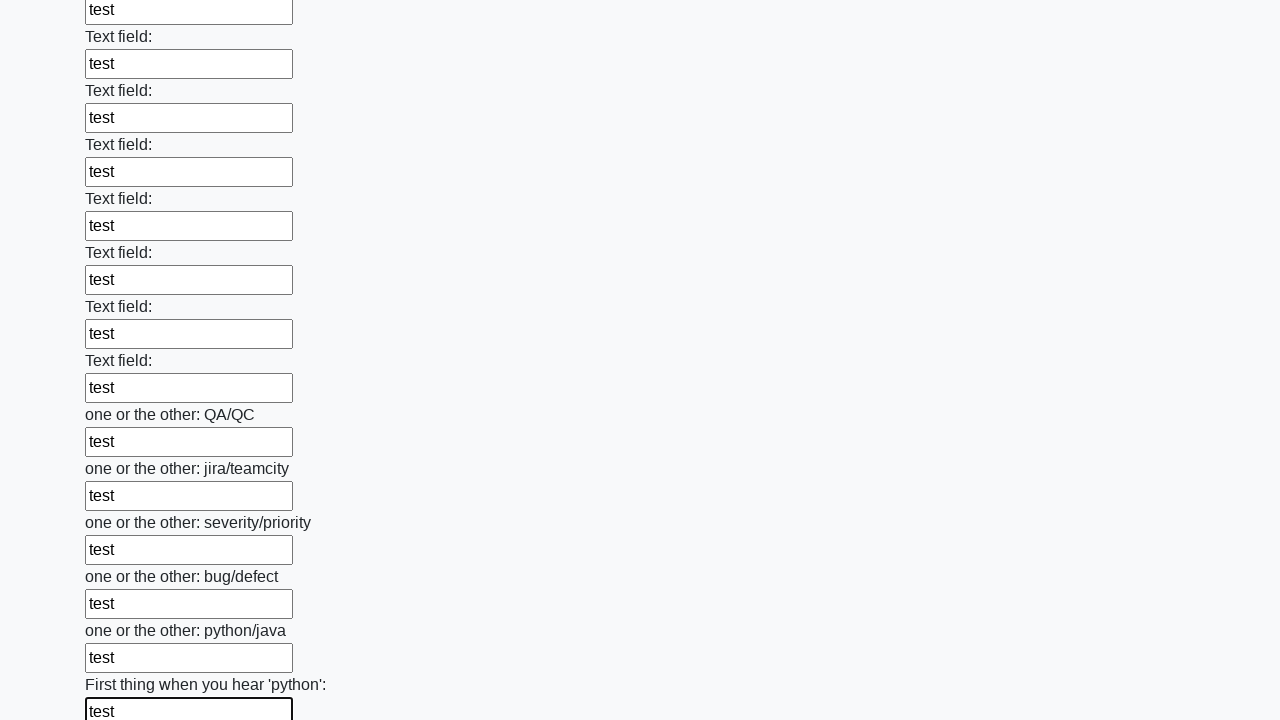

Filled input field 94 with 'test' on input >> nth=93
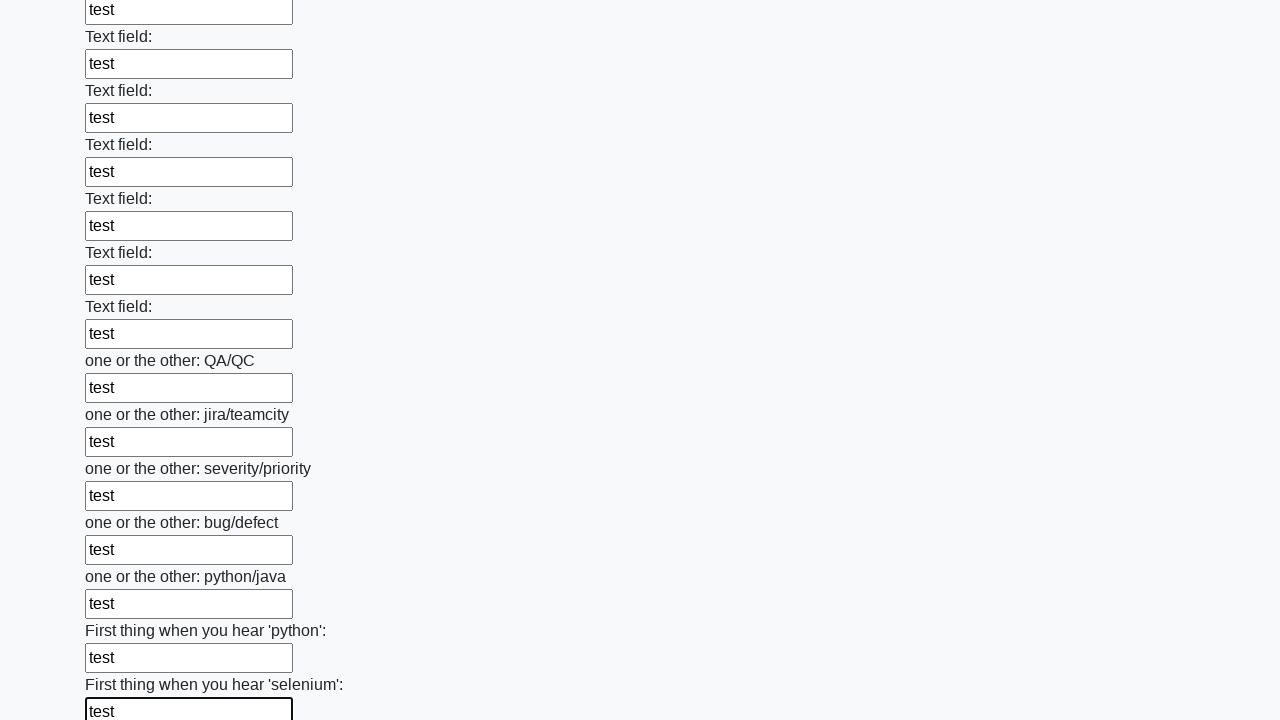

Filled input field 95 with 'test' on input >> nth=94
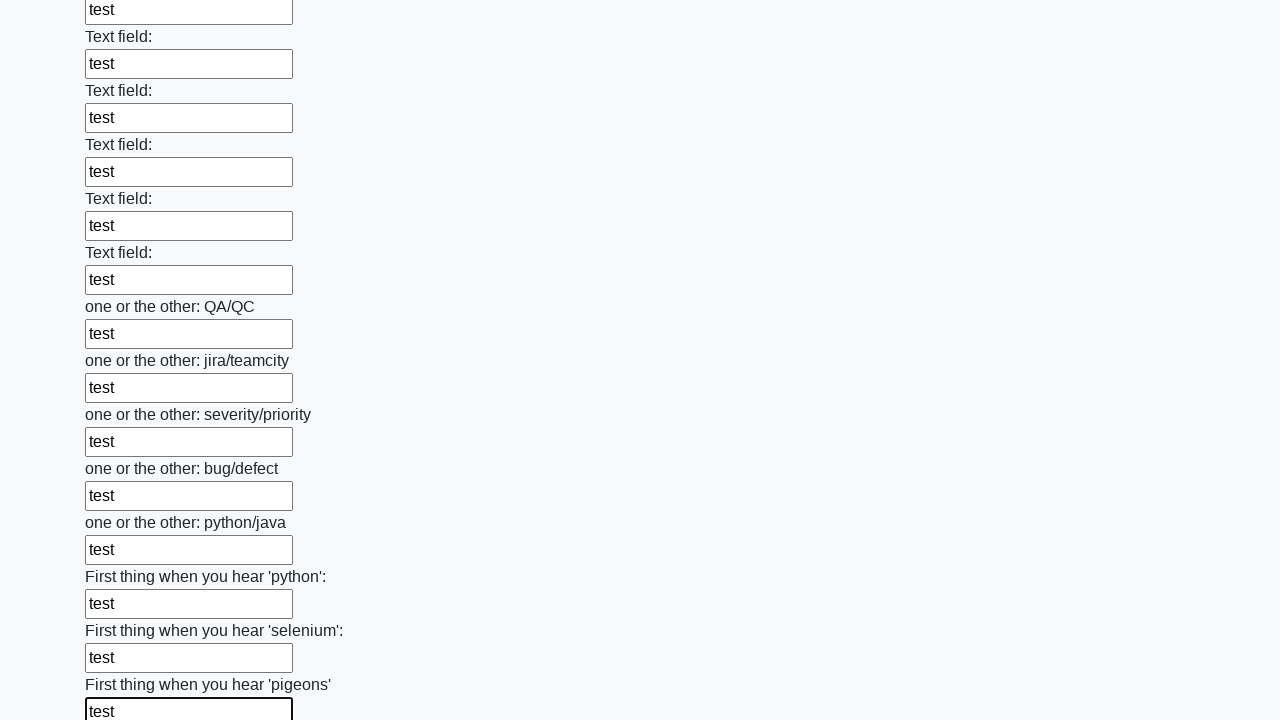

Filled input field 96 with 'test' on input >> nth=95
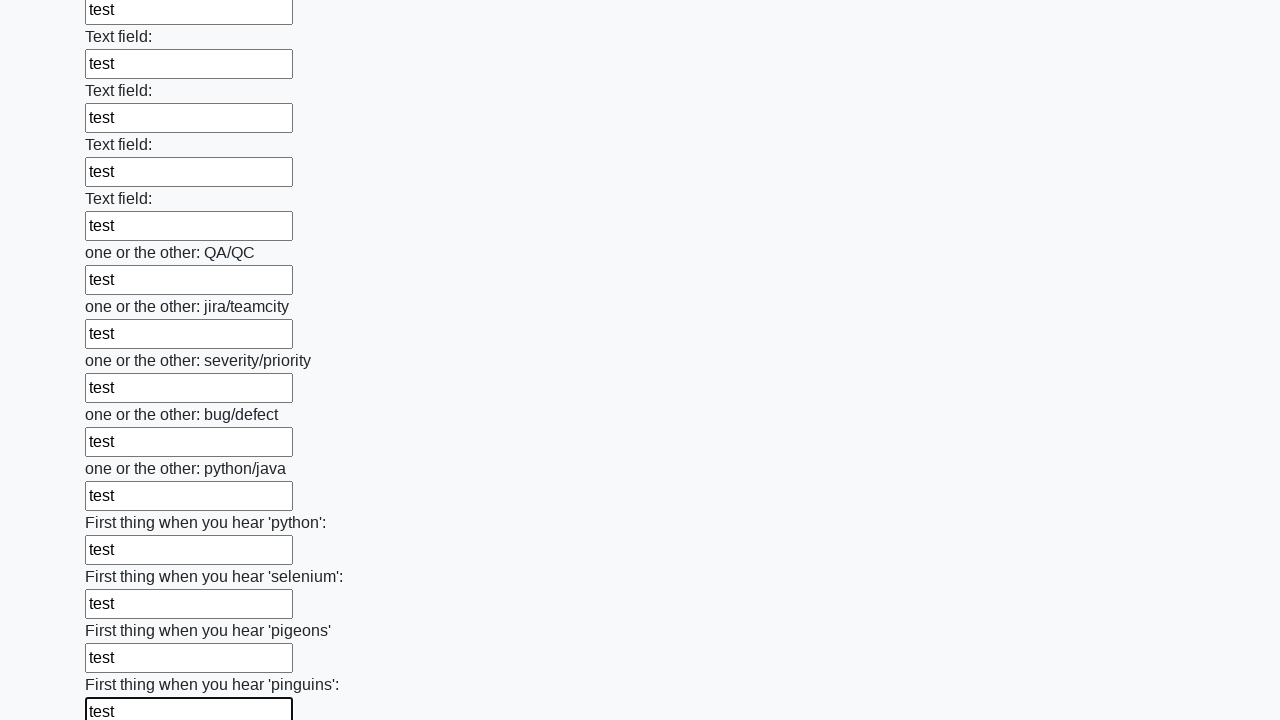

Filled input field 97 with 'test' on input >> nth=96
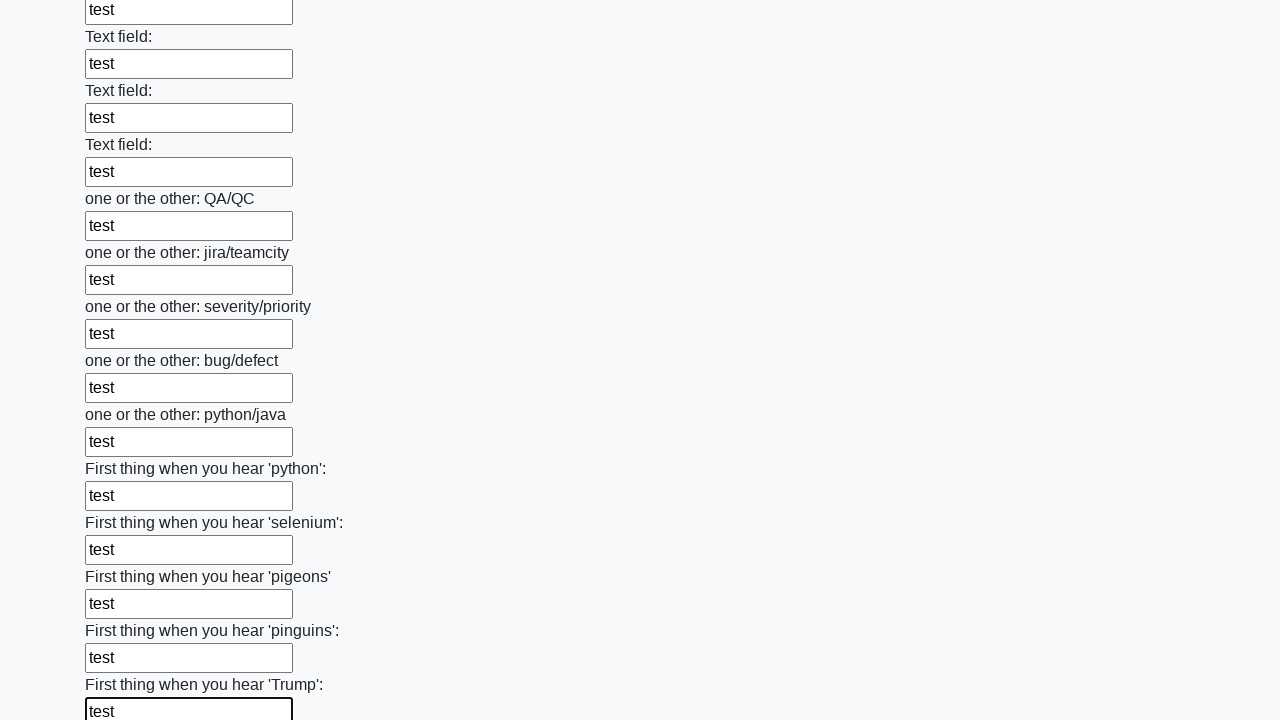

Filled input field 98 with 'test' on input >> nth=97
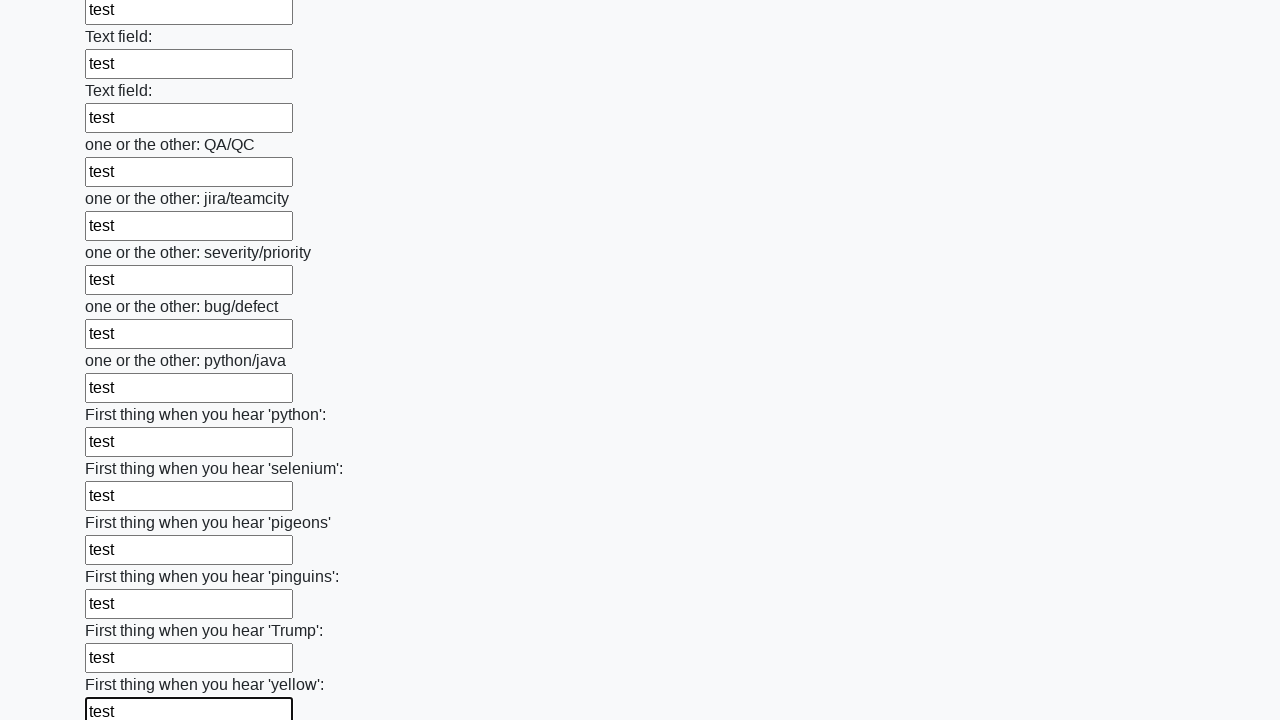

Filled input field 99 with 'test' on input >> nth=98
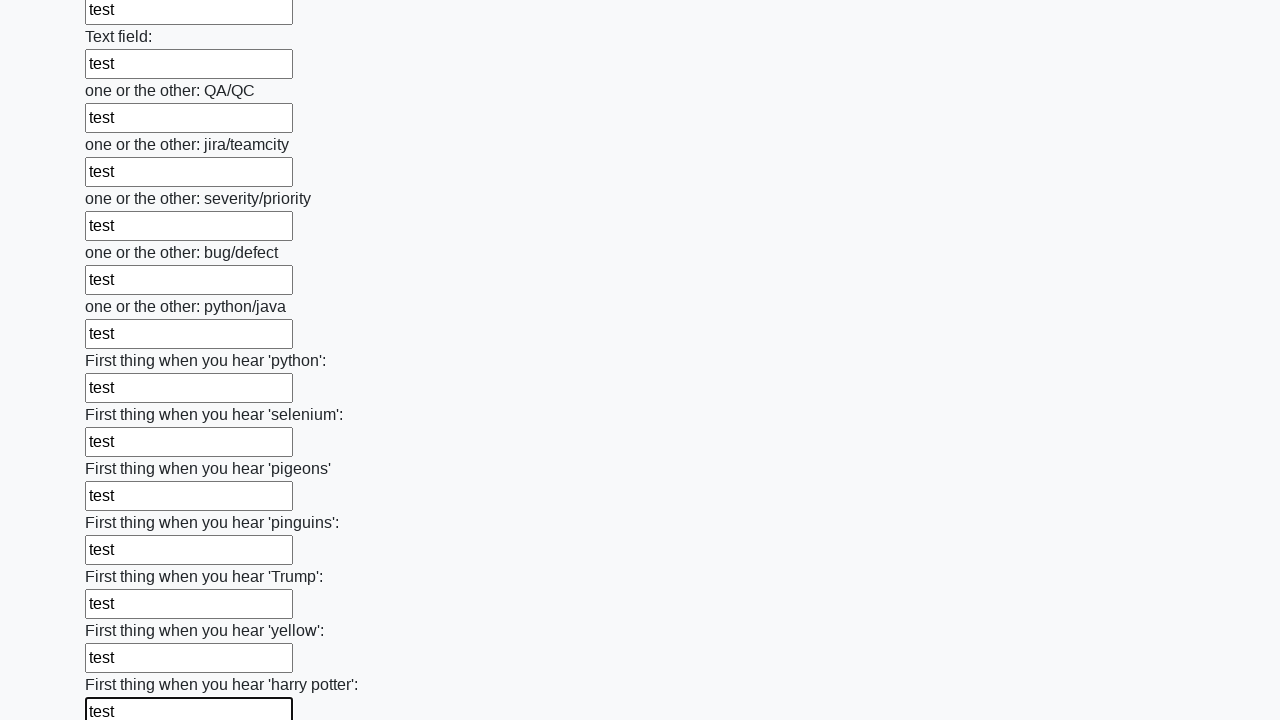

Filled input field 100 with 'test' on input >> nth=99
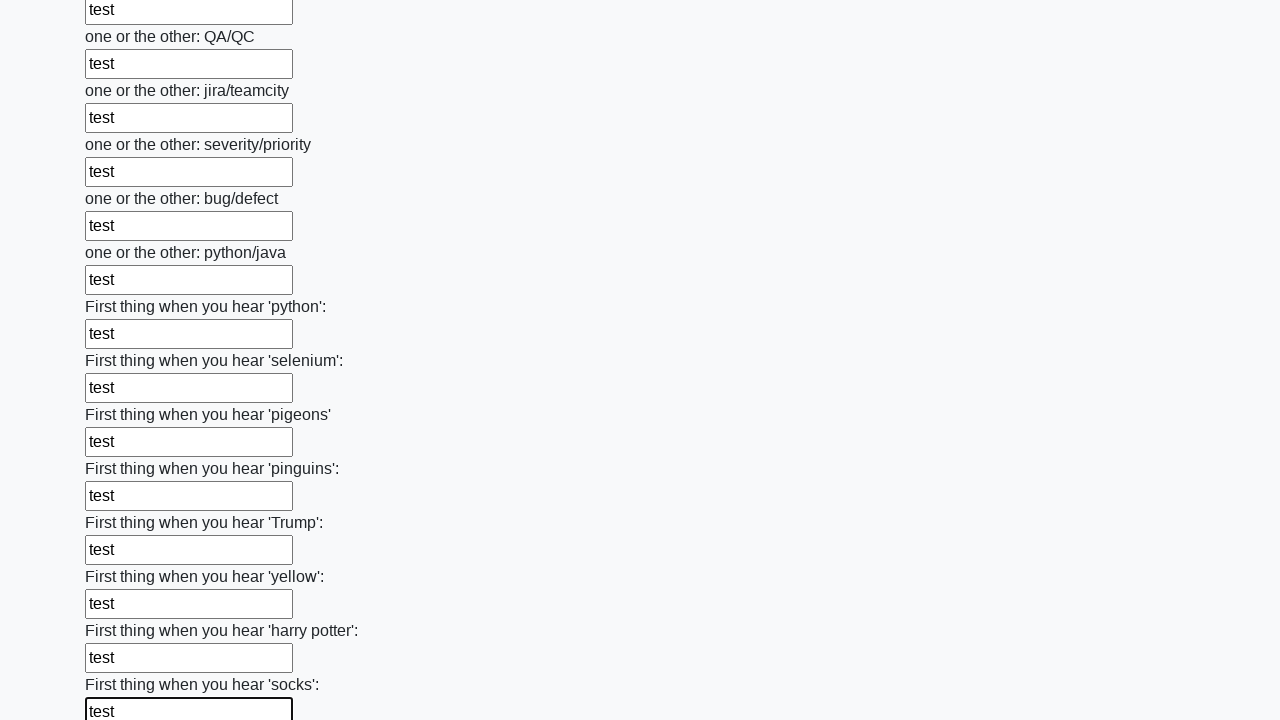

Clicked the submit button at (123, 611) on button.btn
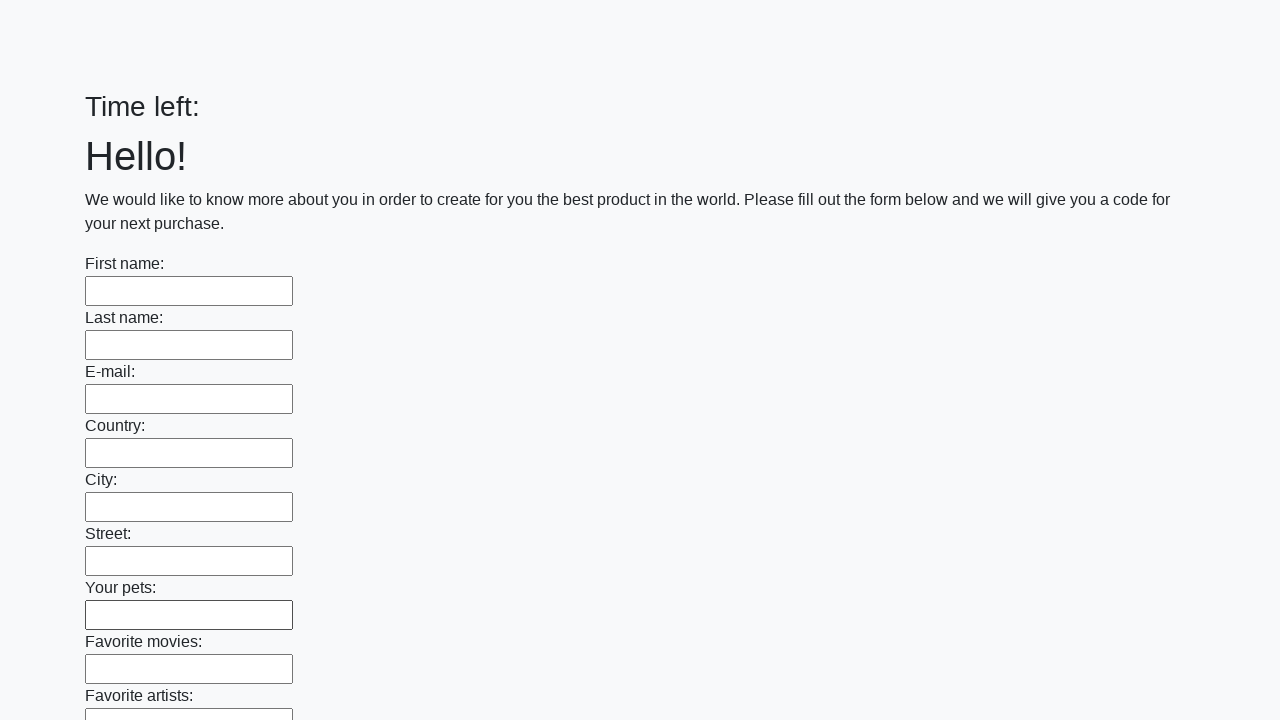

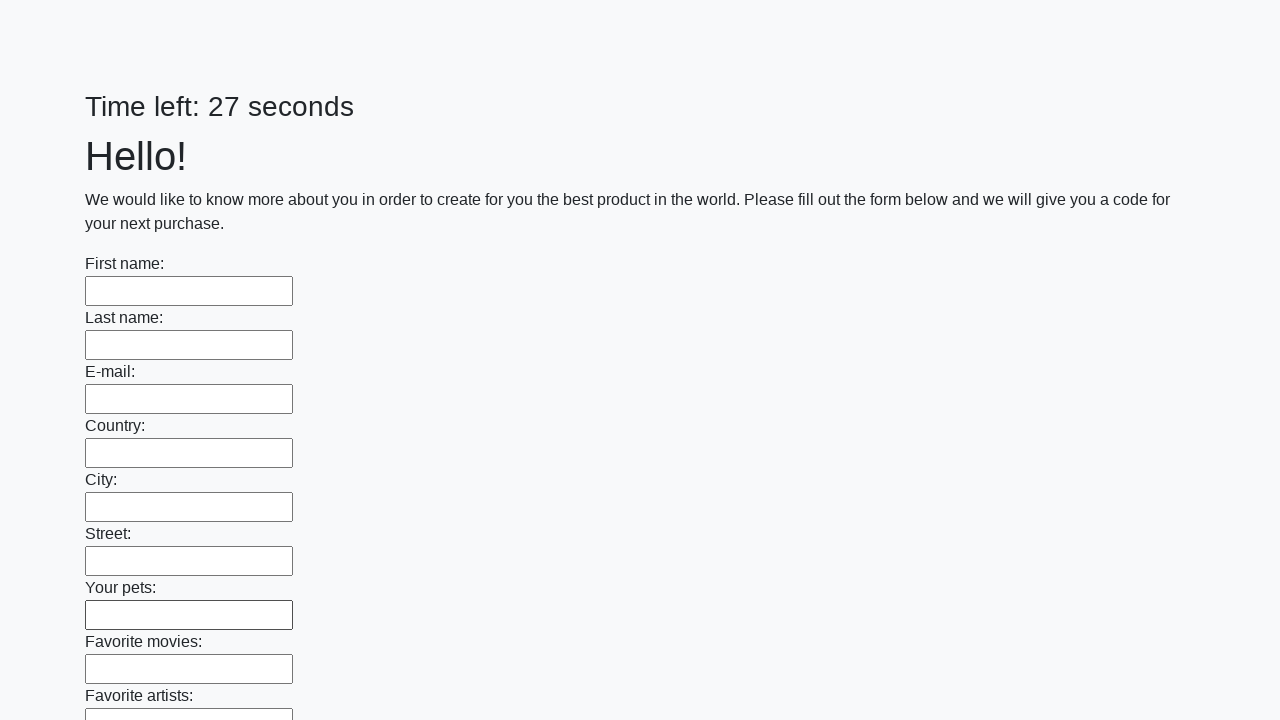